Tests filling a large form by entering text into all input fields and clicking the submit button. The form appears to be a practice page with multiple input fields.

Starting URL: http://suninjuly.github.io/huge_form.html

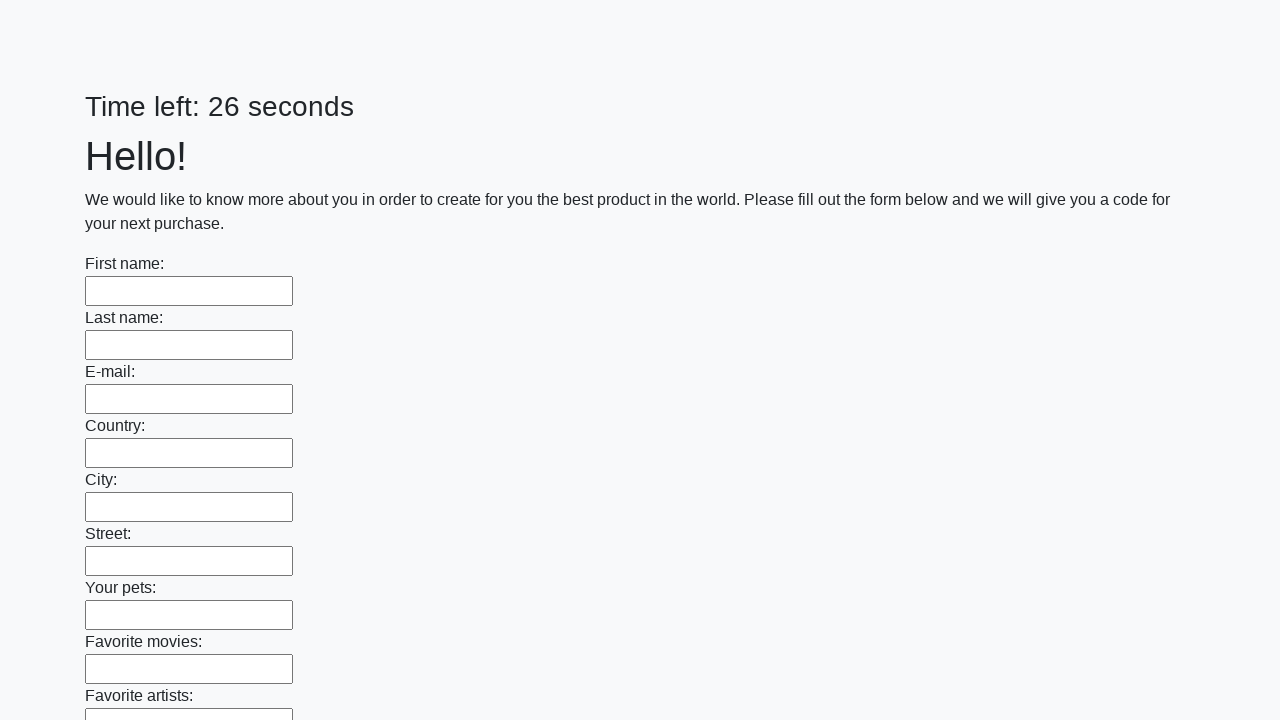

Located all input elements on the huge form
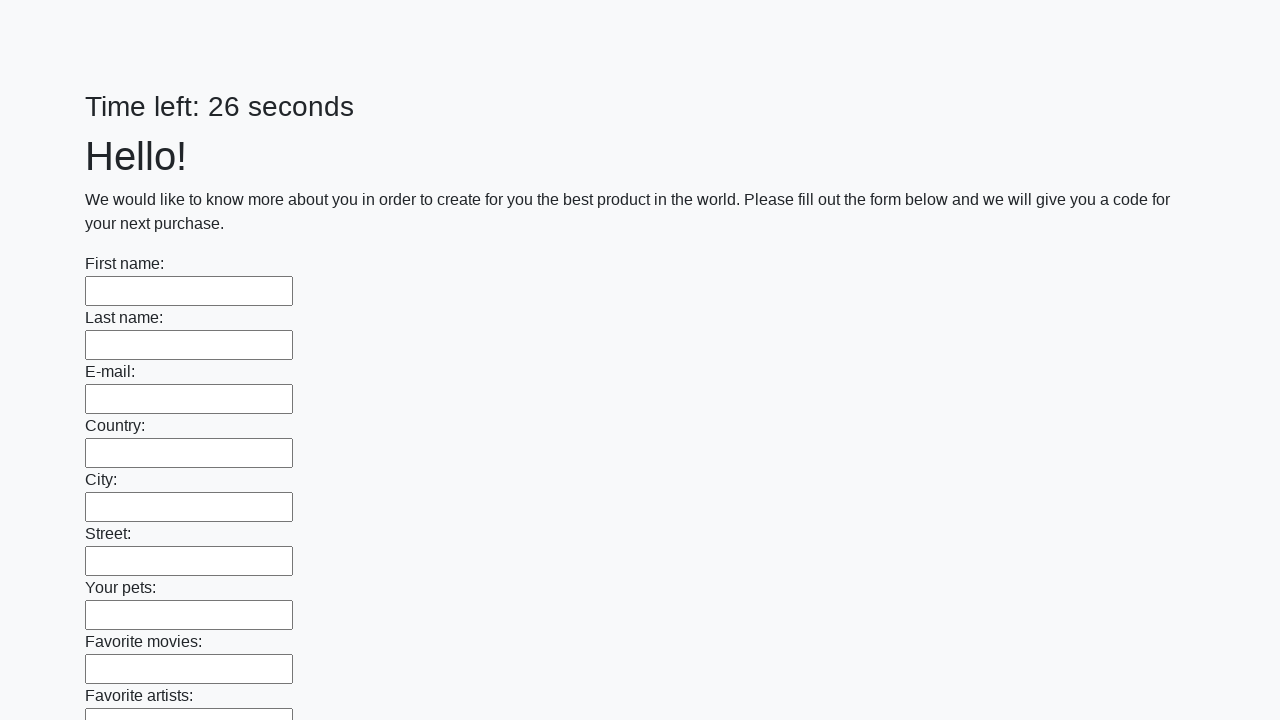

Filled an input field with text 'Фигвам' on input >> nth=0
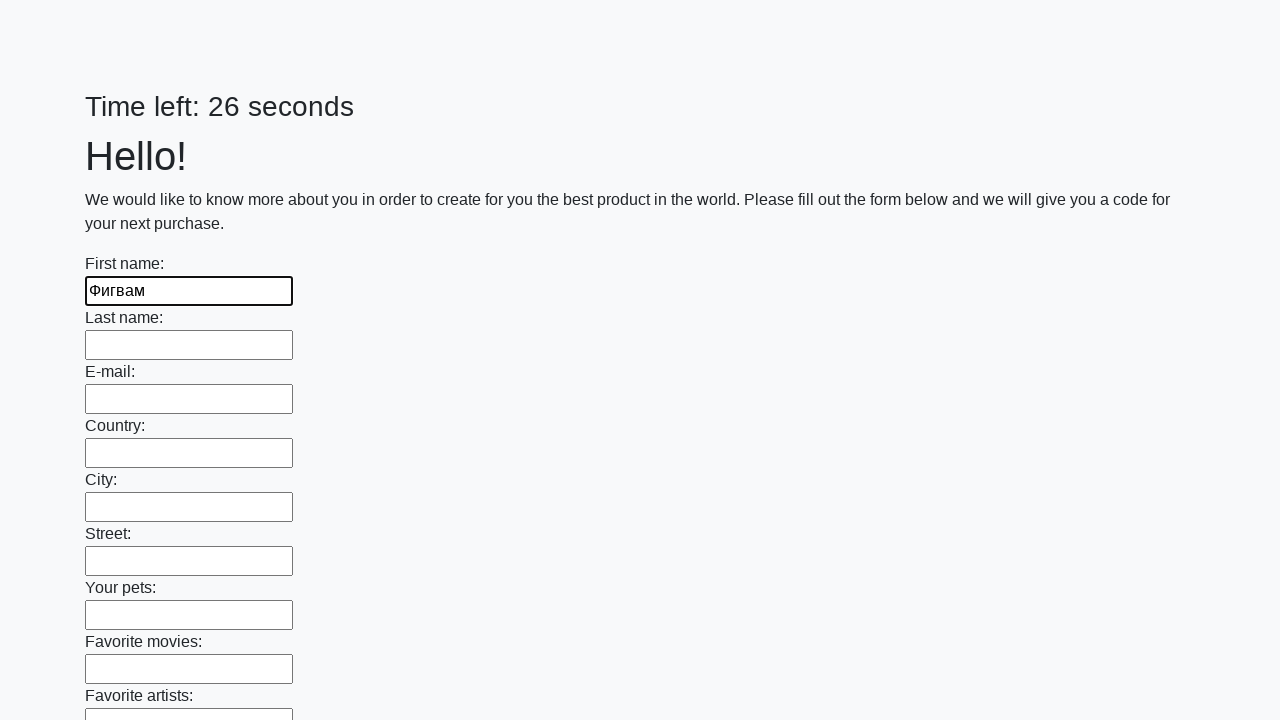

Filled an input field with text 'Фигвам' on input >> nth=1
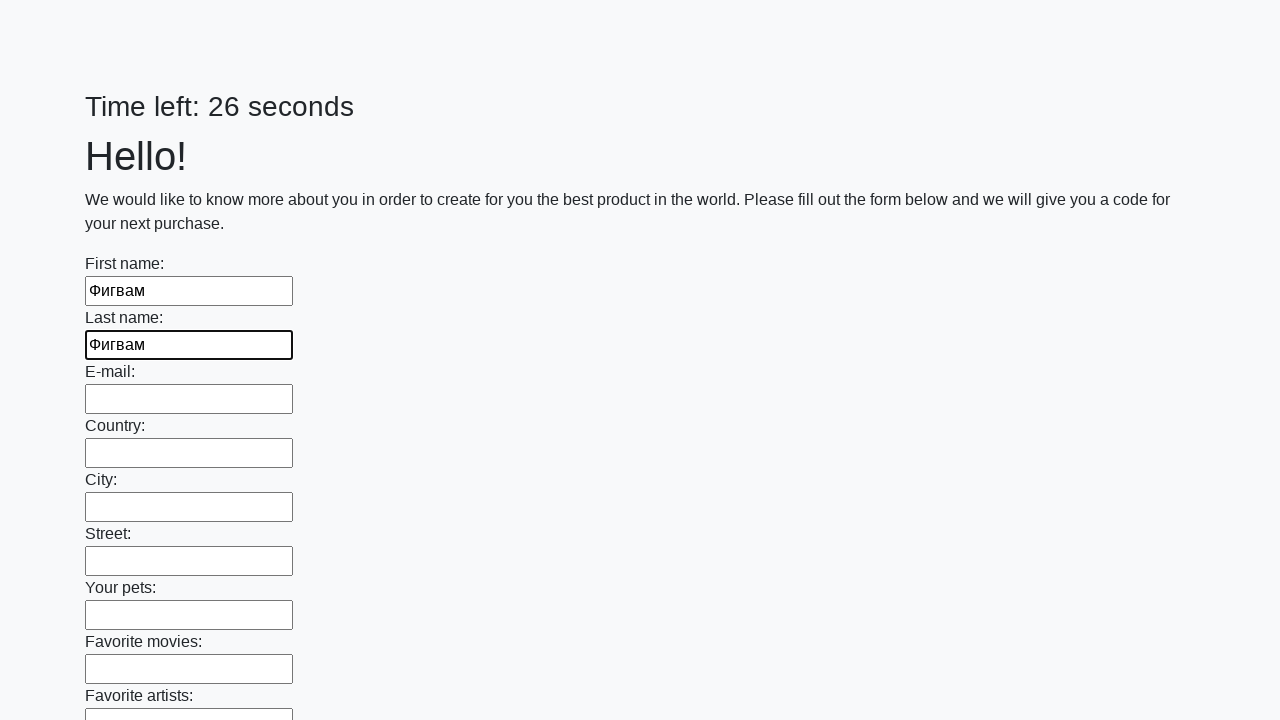

Filled an input field with text 'Фигвам' on input >> nth=2
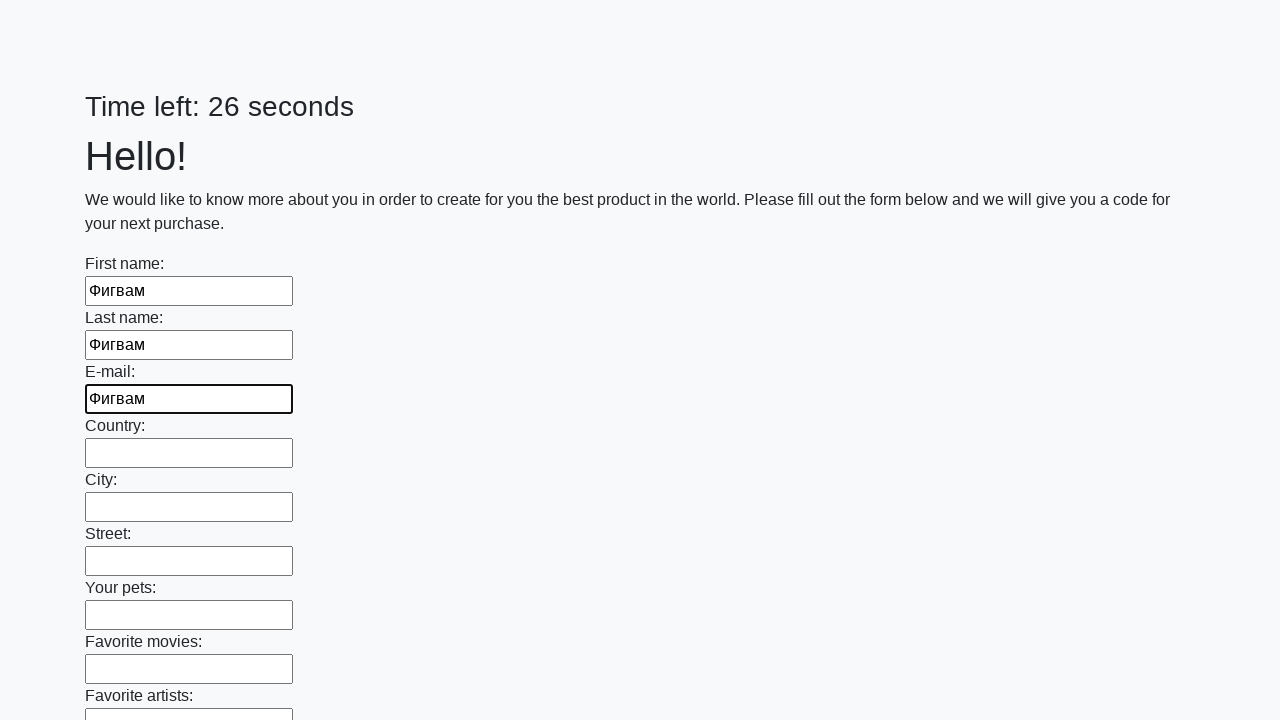

Filled an input field with text 'Фигвам' on input >> nth=3
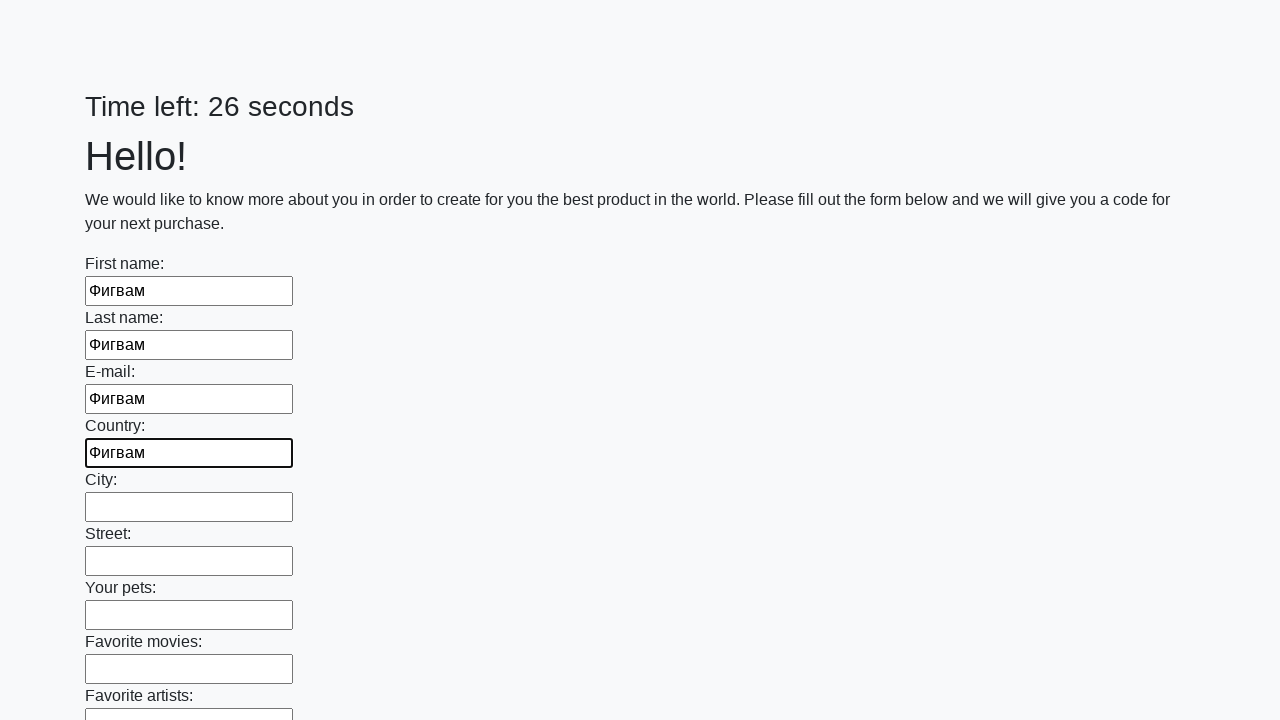

Filled an input field with text 'Фигвам' on input >> nth=4
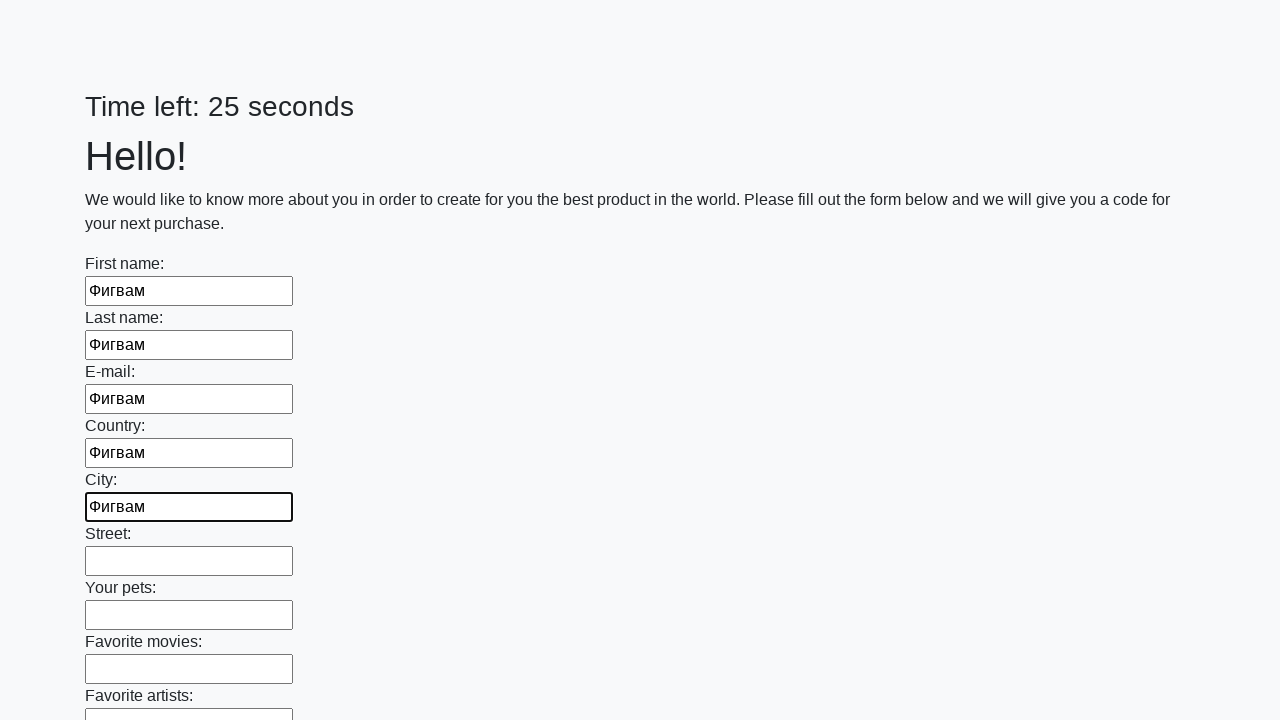

Filled an input field with text 'Фигвам' on input >> nth=5
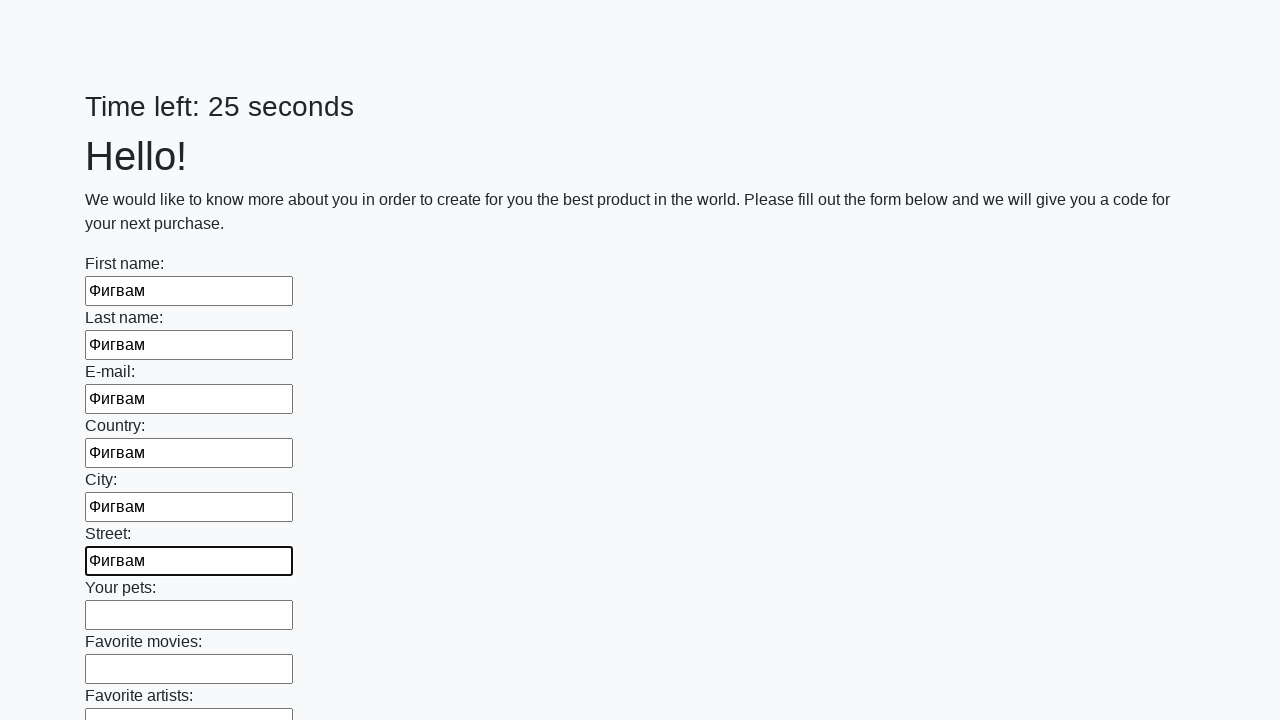

Filled an input field with text 'Фигвам' on input >> nth=6
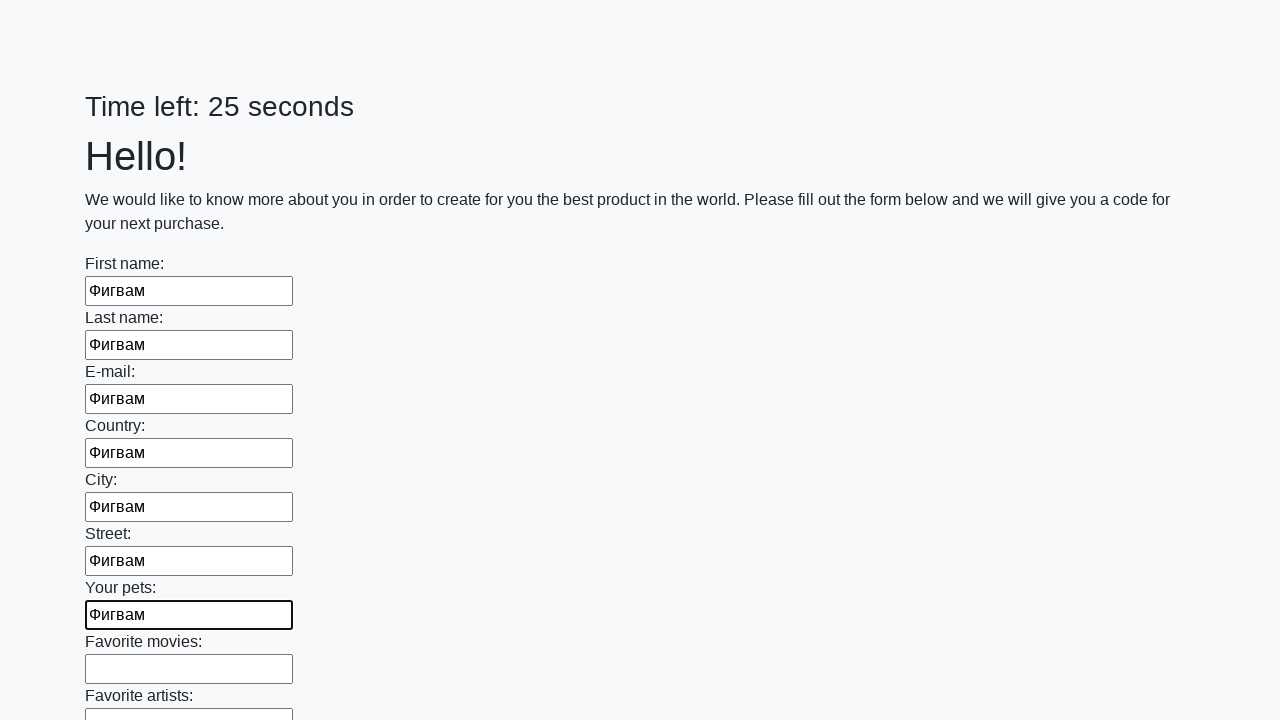

Filled an input field with text 'Фигвам' on input >> nth=7
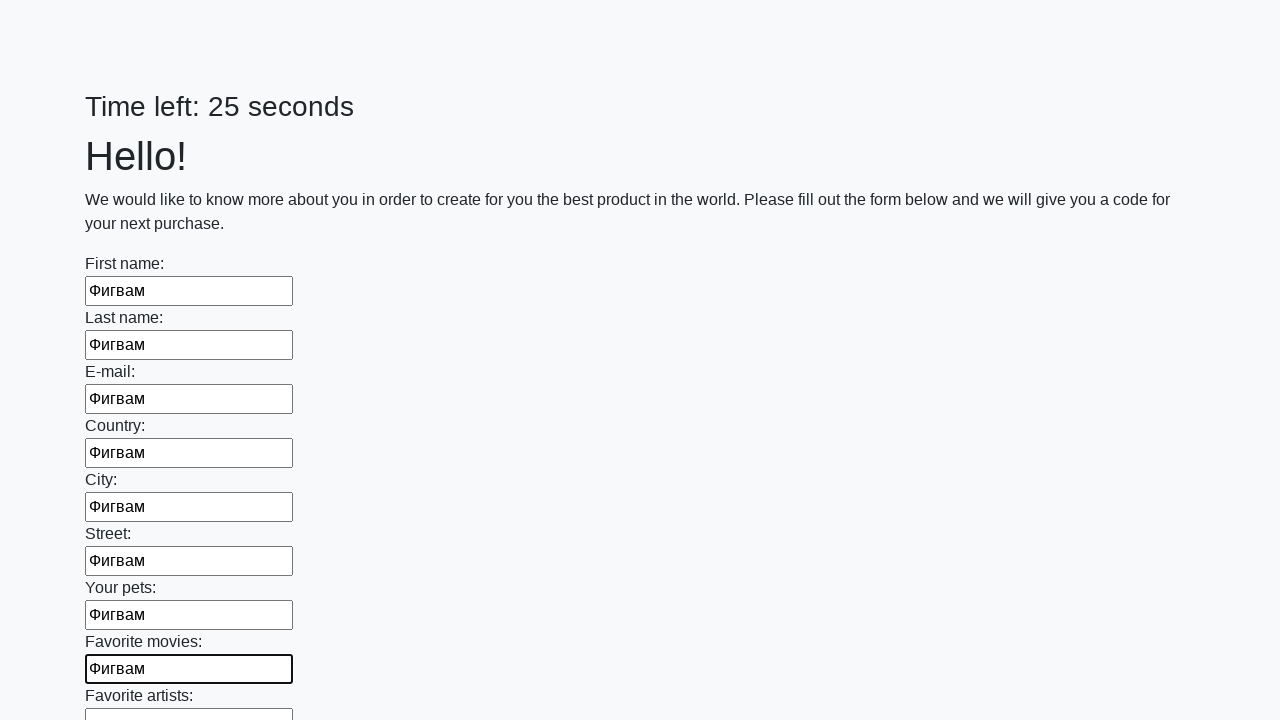

Filled an input field with text 'Фигвам' on input >> nth=8
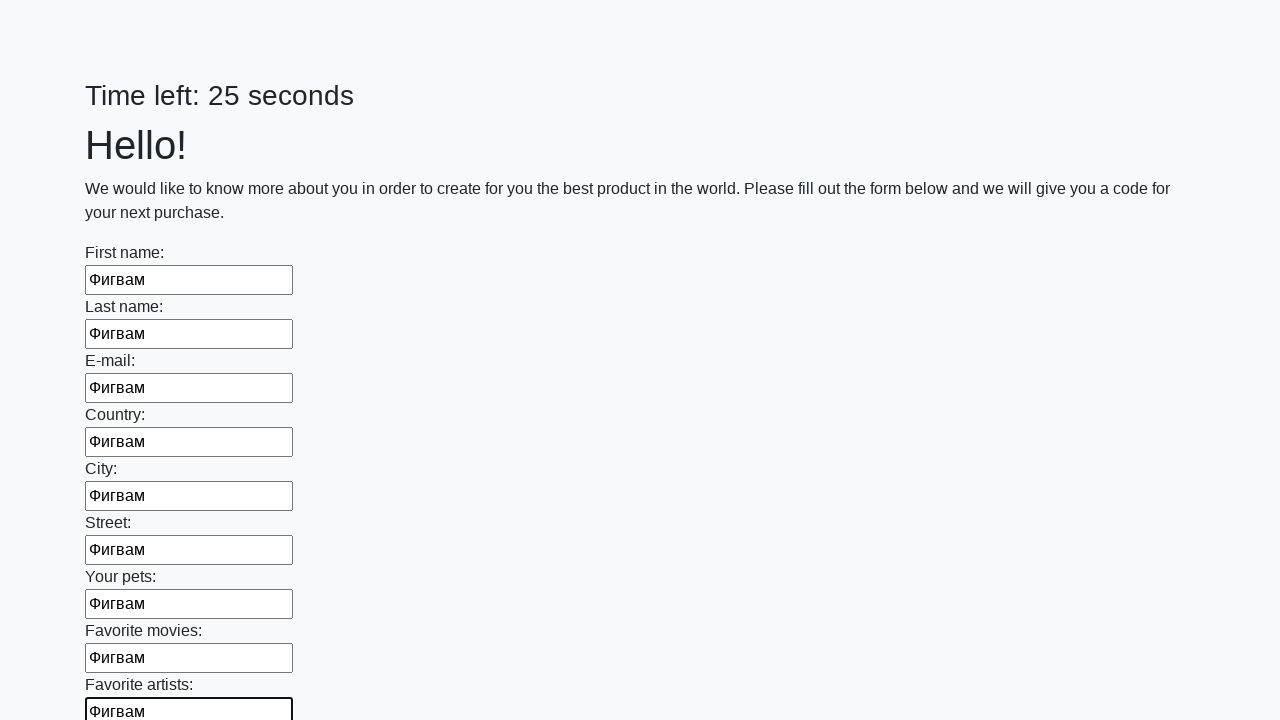

Filled an input field with text 'Фигвам' on input >> nth=9
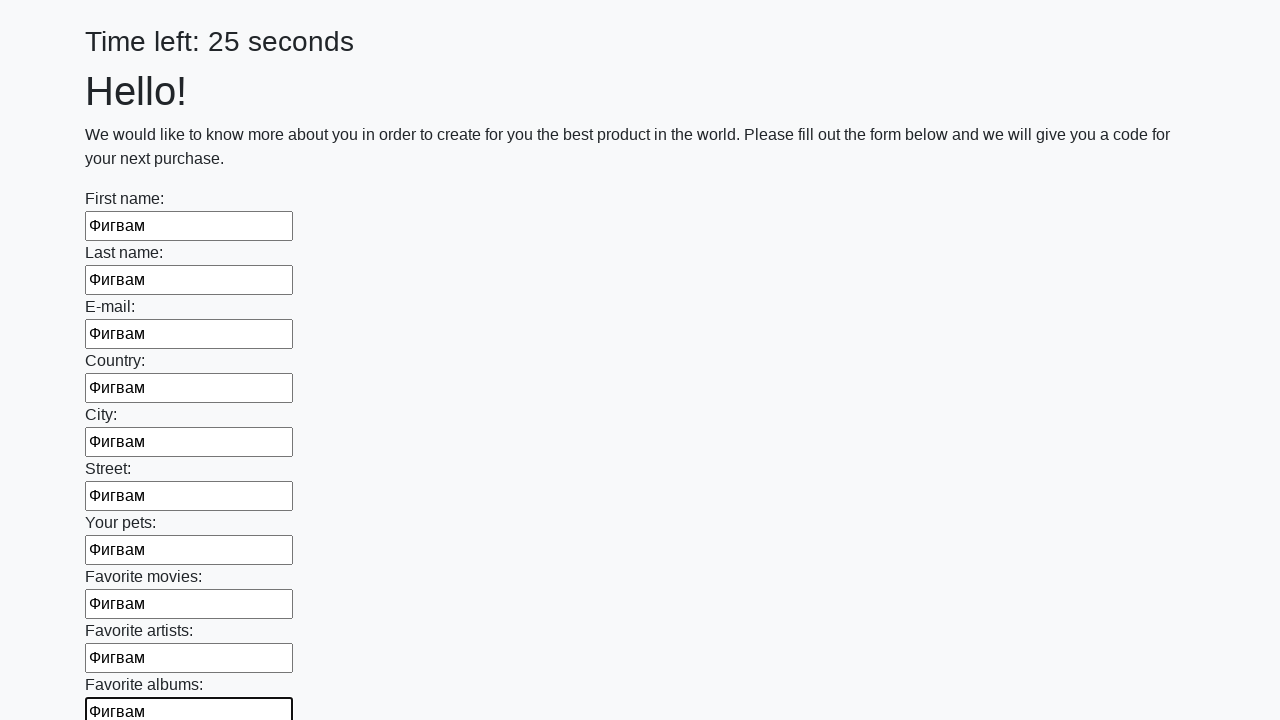

Filled an input field with text 'Фигвам' on input >> nth=10
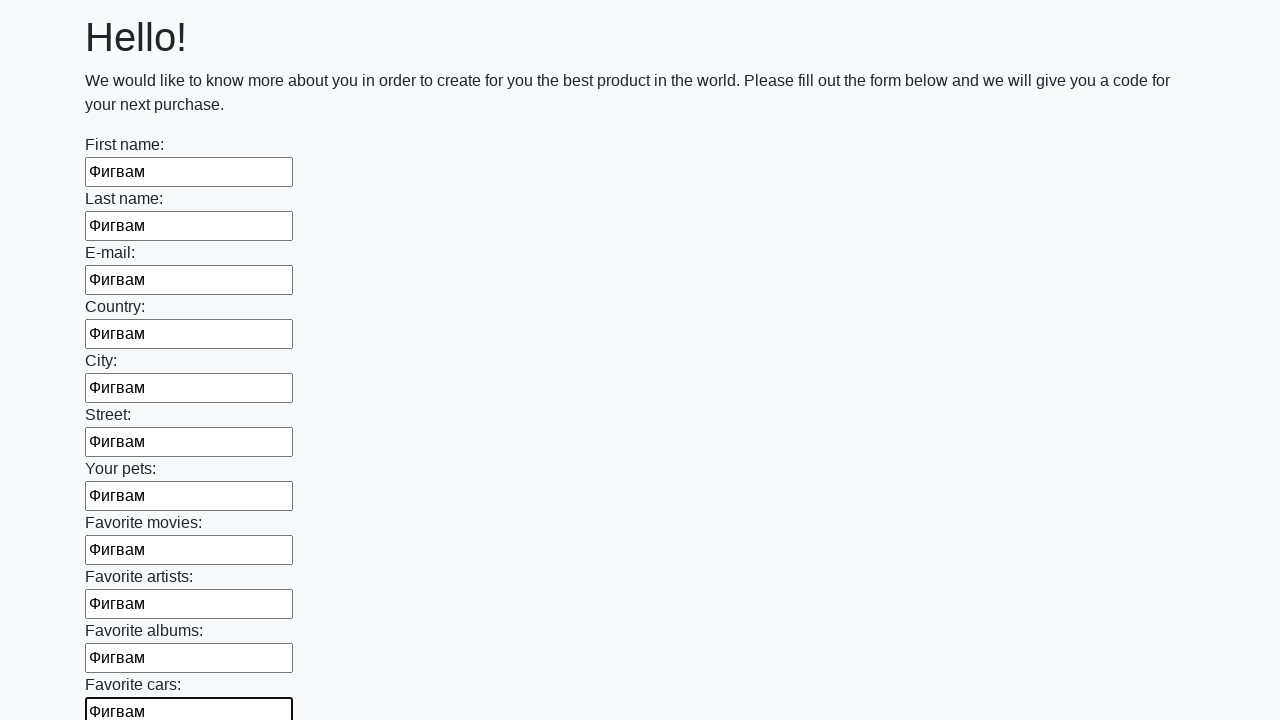

Filled an input field with text 'Фигвам' on input >> nth=11
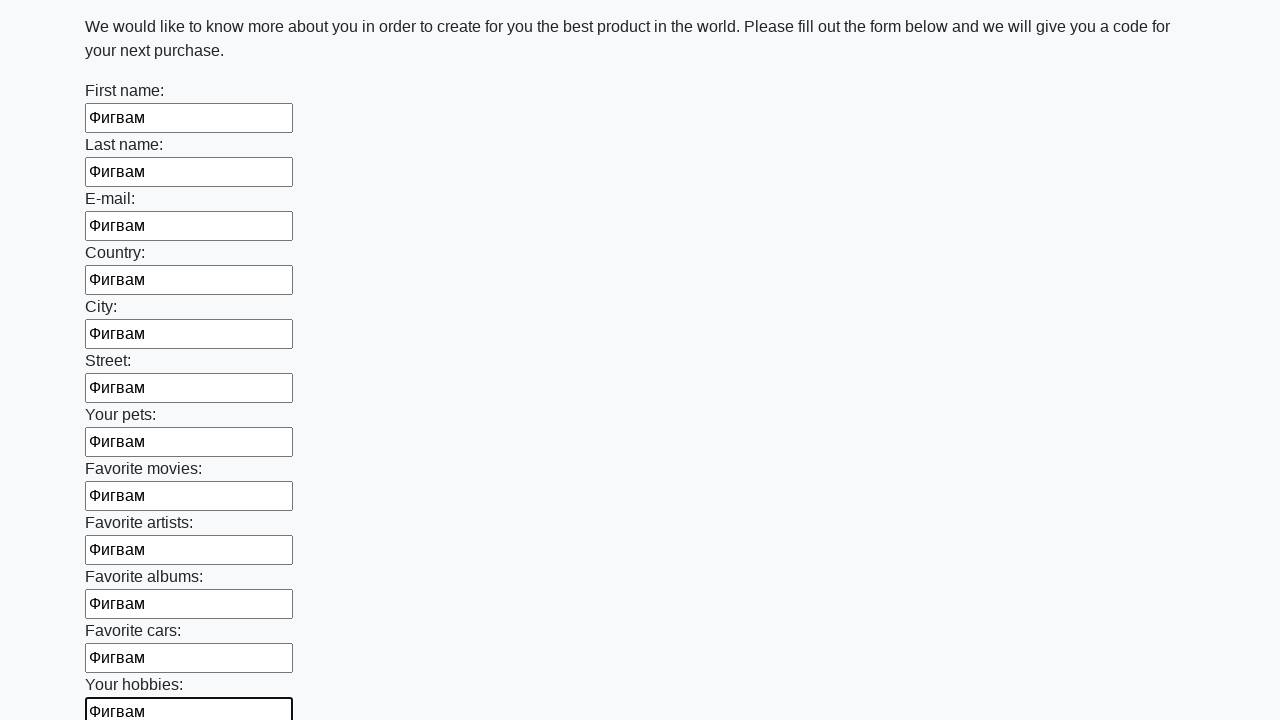

Filled an input field with text 'Фигвам' on input >> nth=12
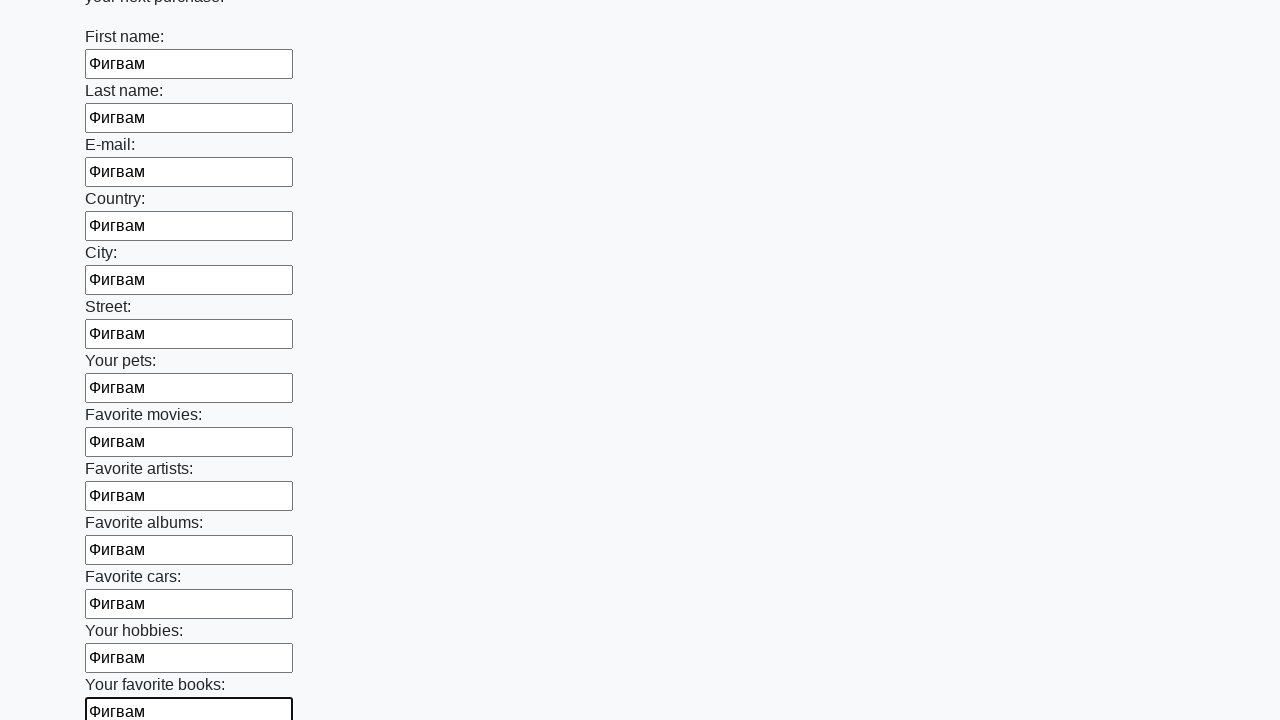

Filled an input field with text 'Фигвам' on input >> nth=13
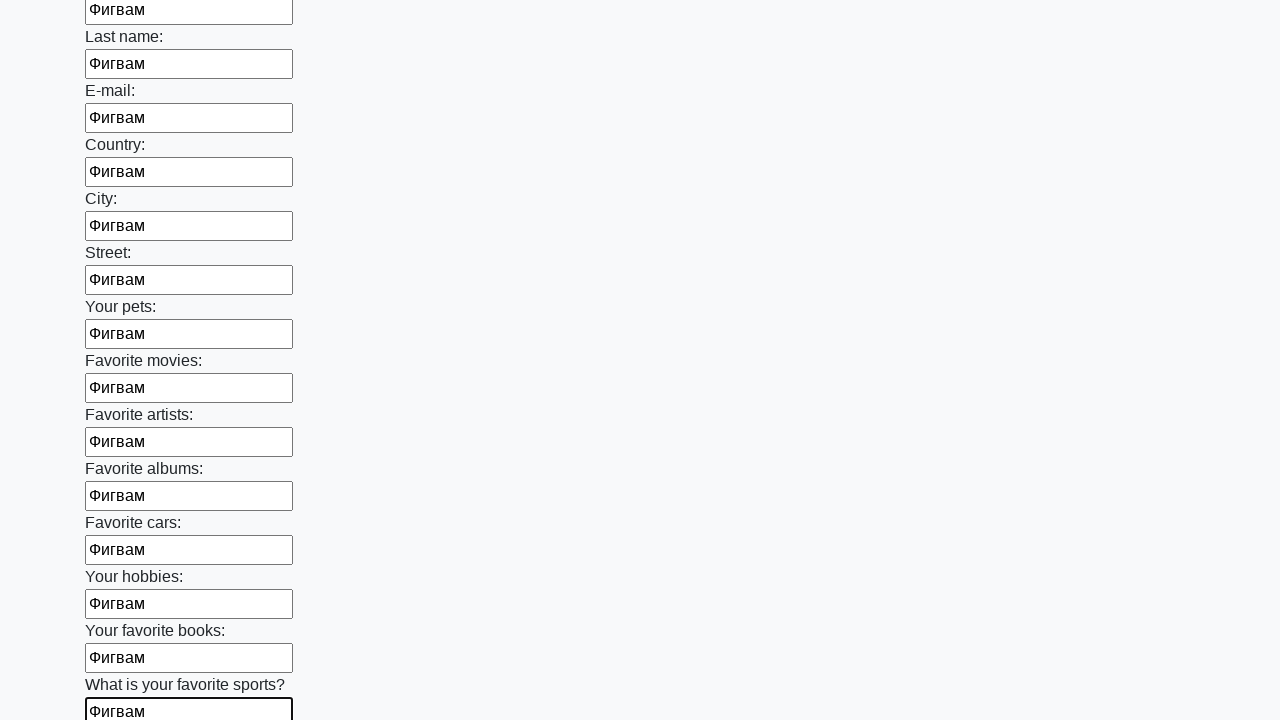

Filled an input field with text 'Фигвам' on input >> nth=14
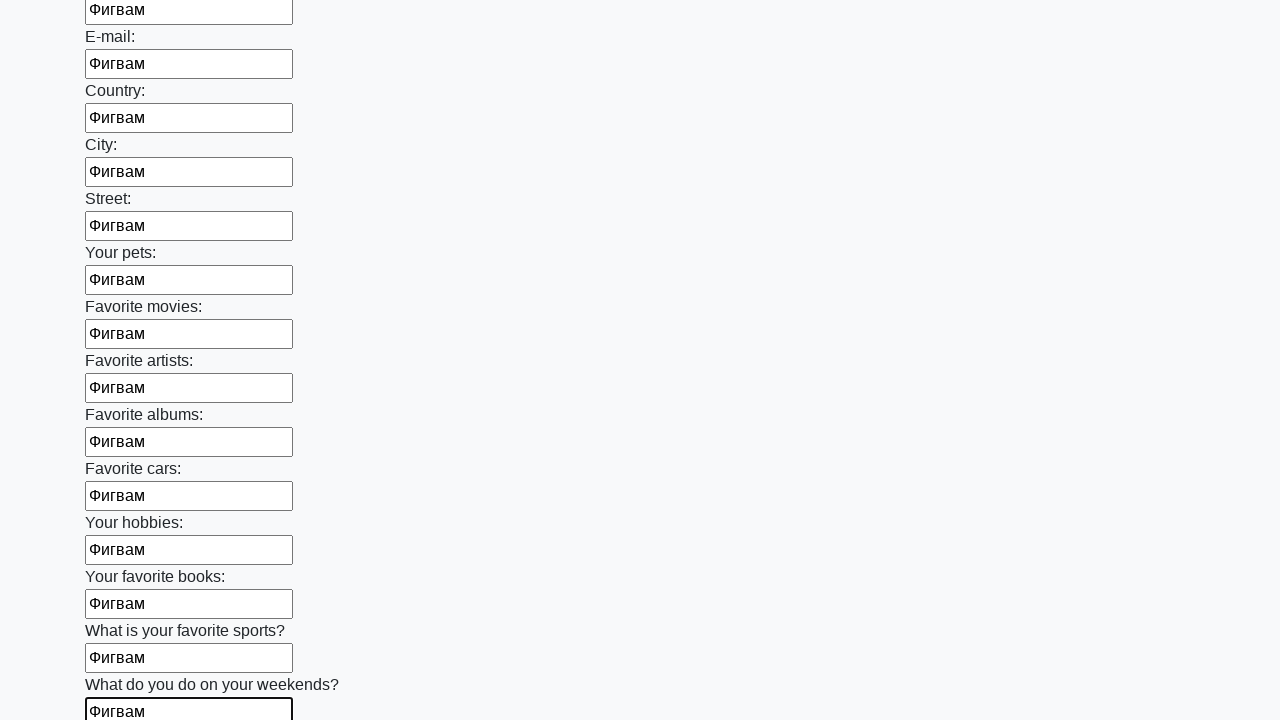

Filled an input field with text 'Фигвам' on input >> nth=15
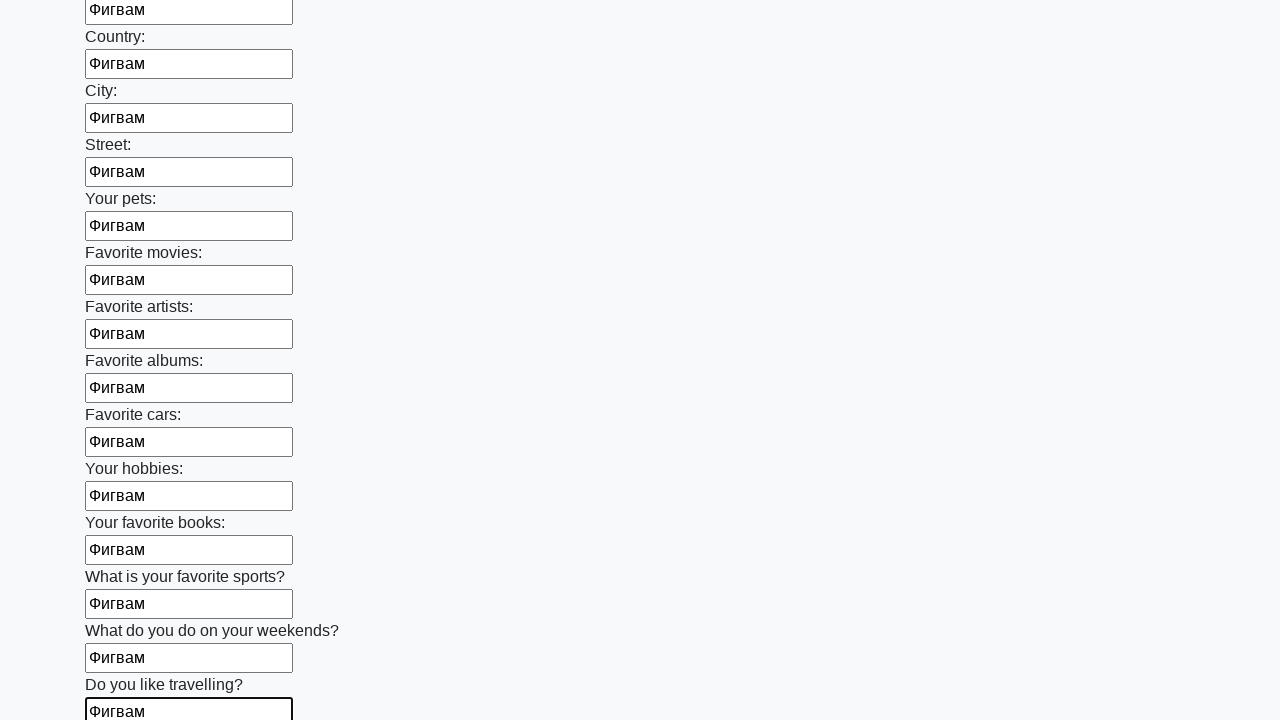

Filled an input field with text 'Фигвам' on input >> nth=16
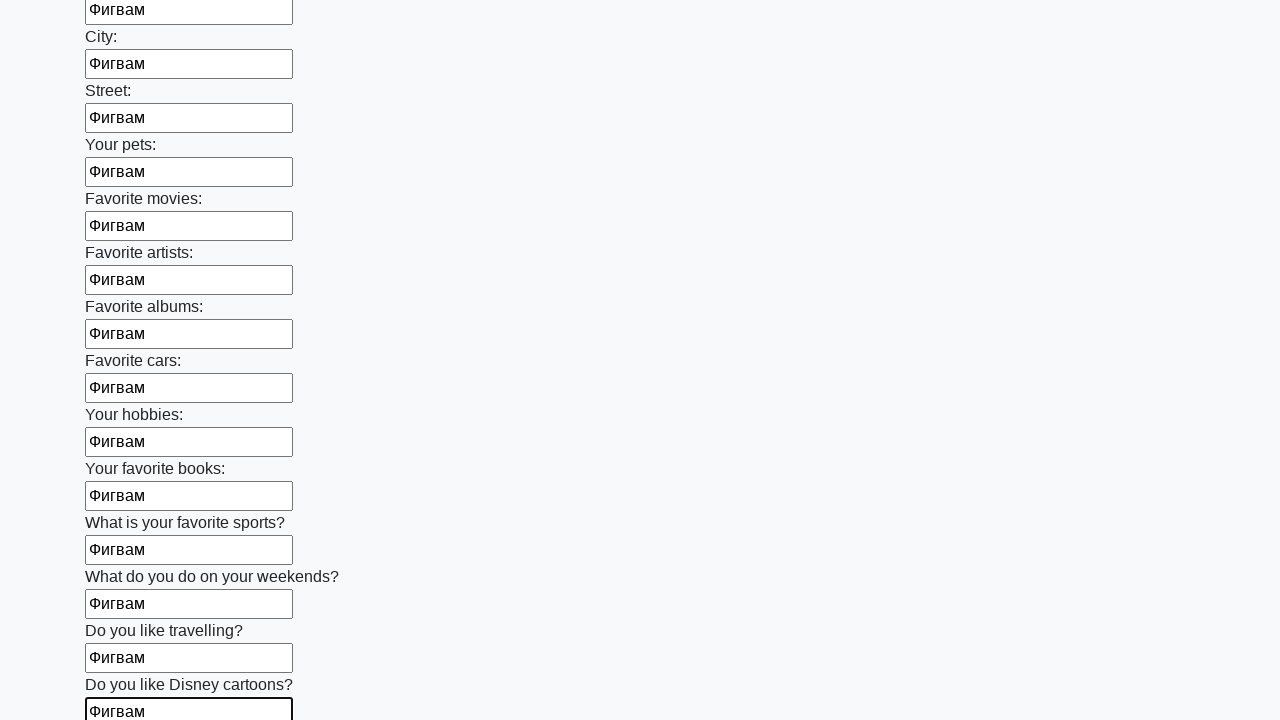

Filled an input field with text 'Фигвам' on input >> nth=17
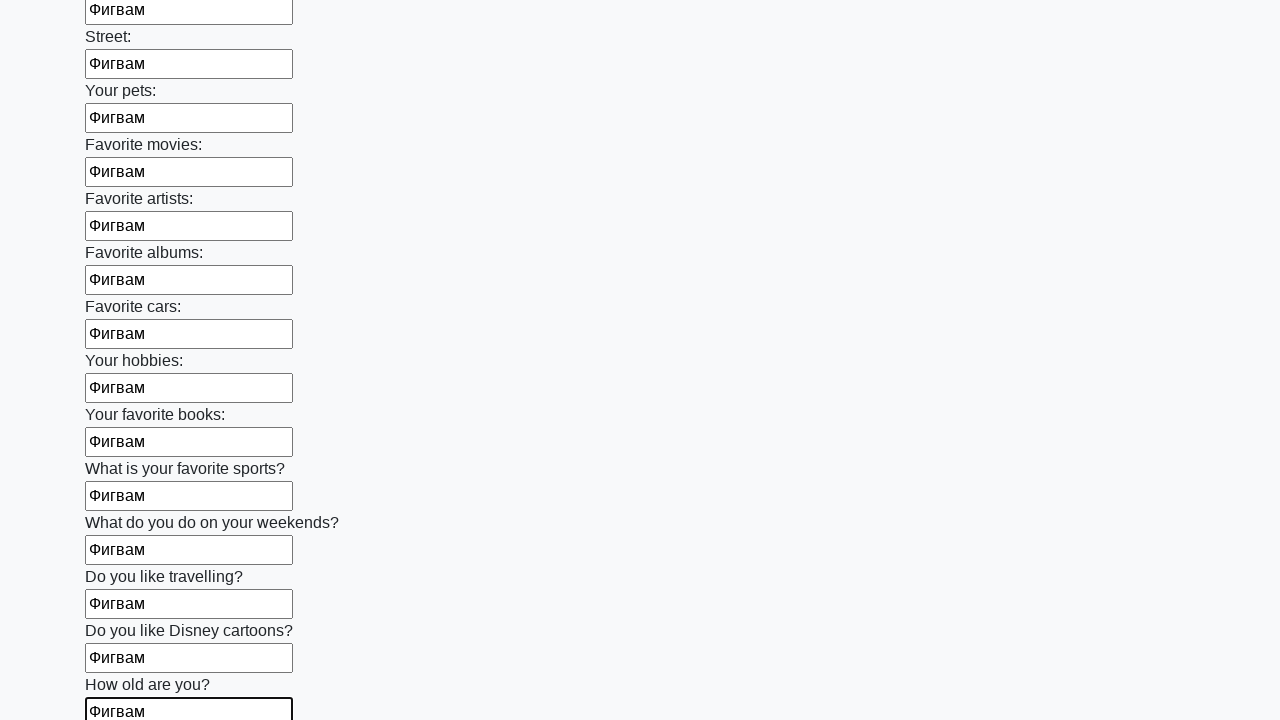

Filled an input field with text 'Фигвам' on input >> nth=18
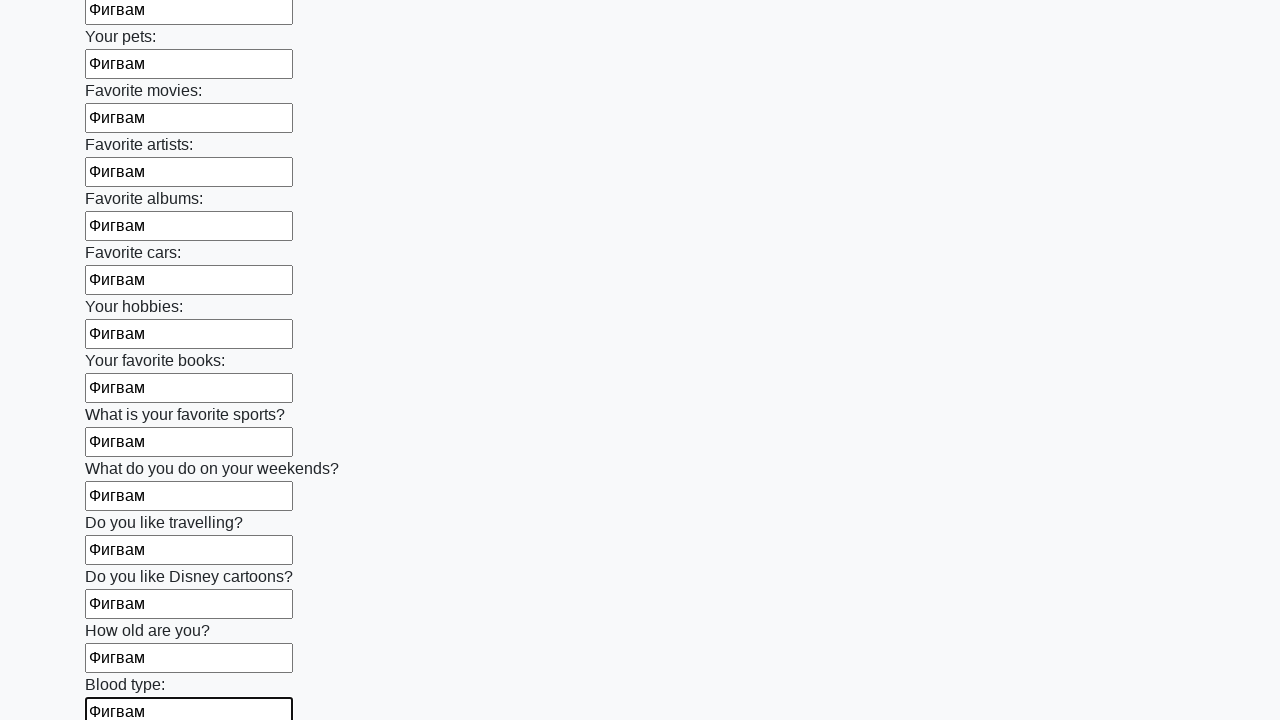

Filled an input field with text 'Фигвам' on input >> nth=19
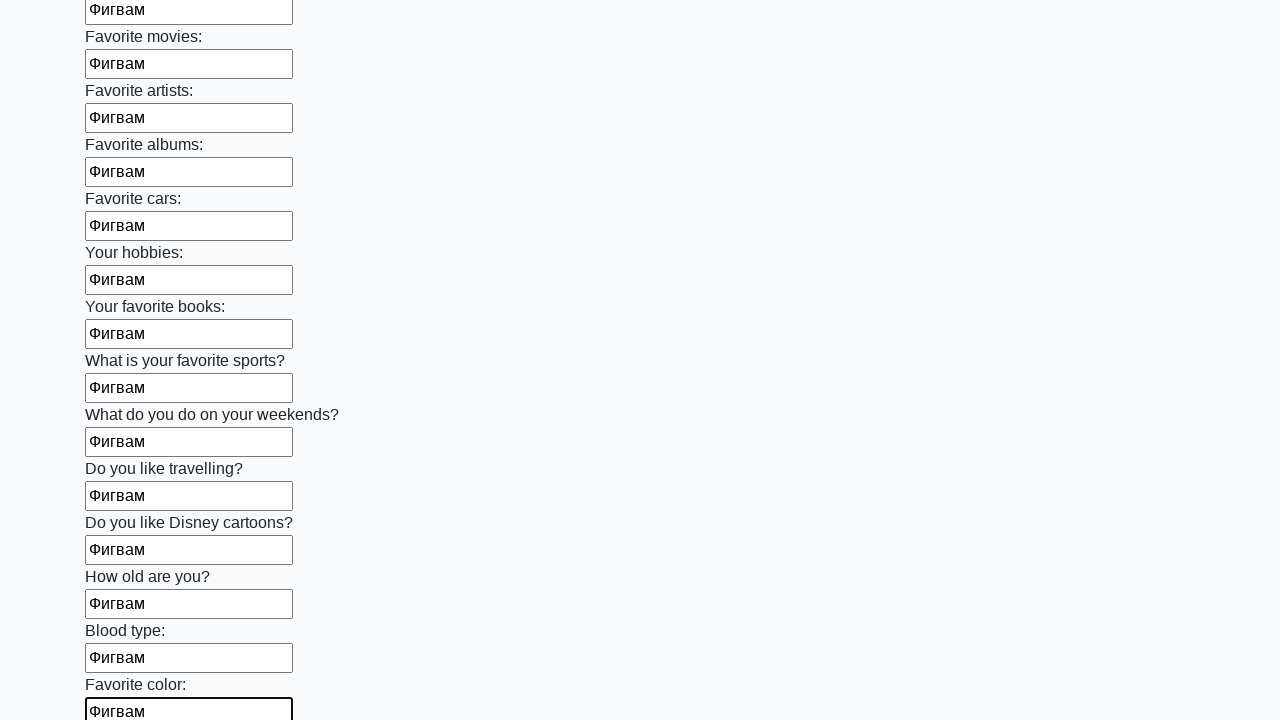

Filled an input field with text 'Фигвам' on input >> nth=20
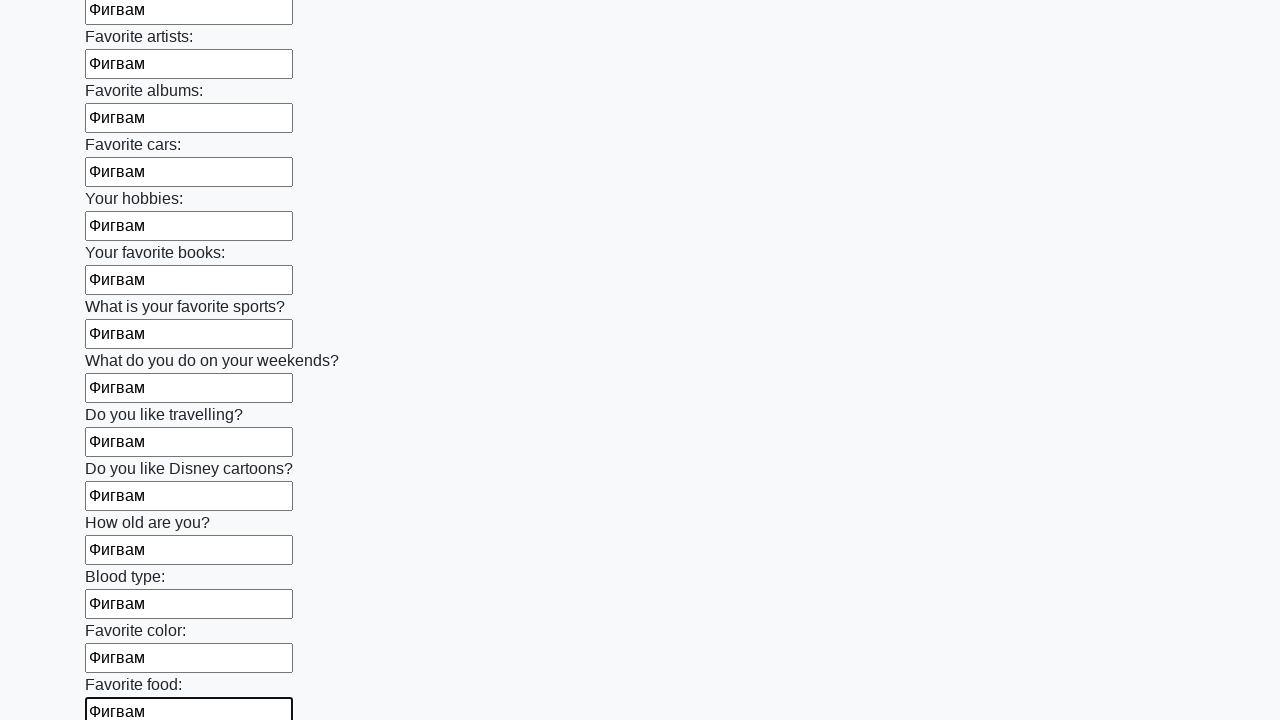

Filled an input field with text 'Фигвам' on input >> nth=21
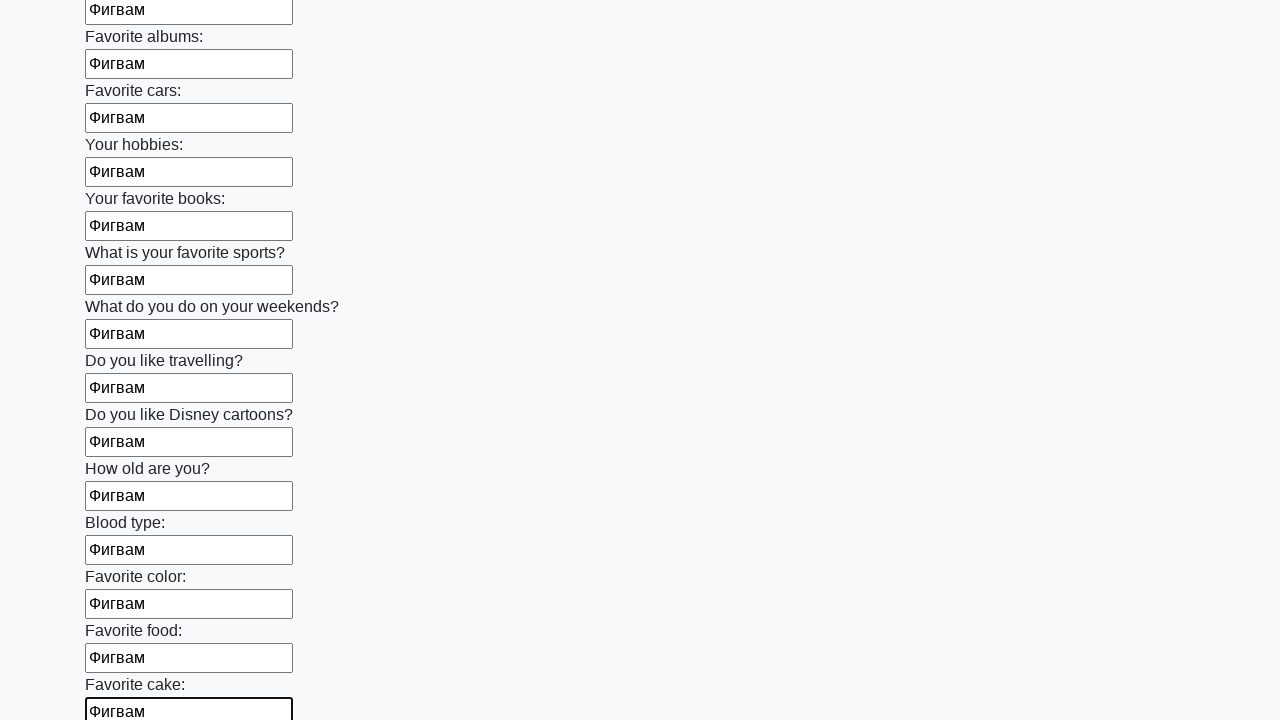

Filled an input field with text 'Фигвам' on input >> nth=22
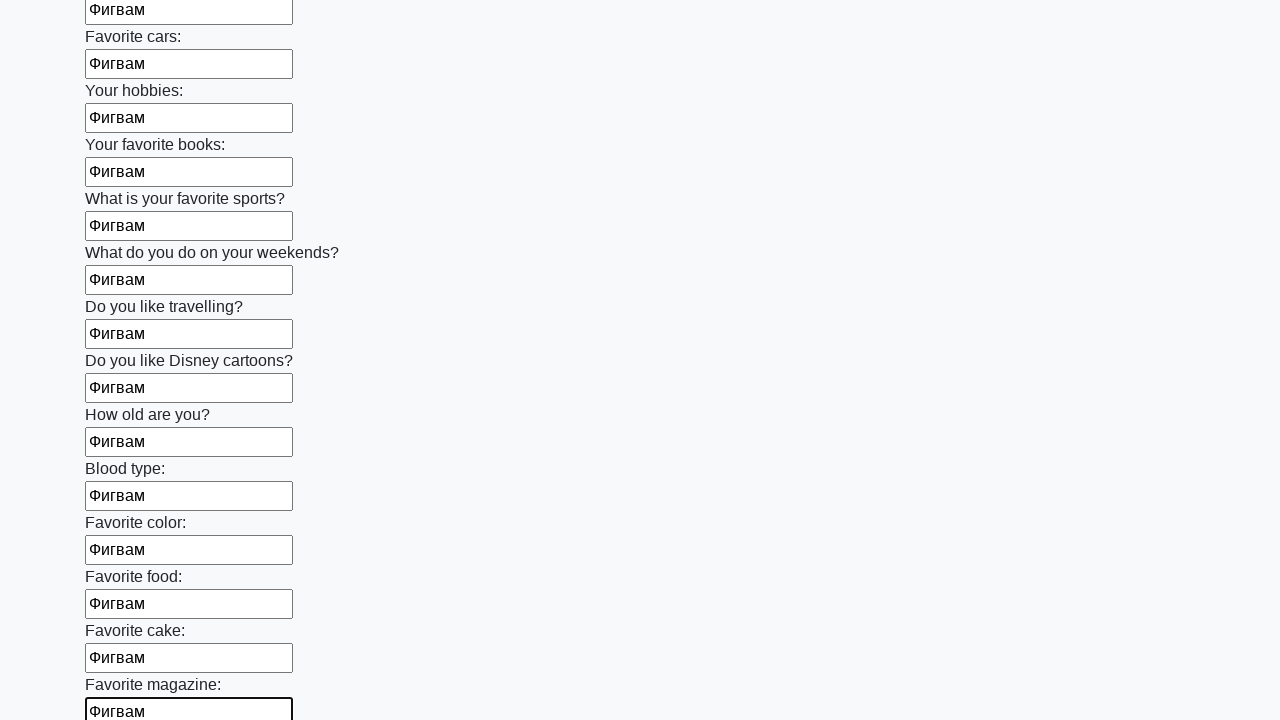

Filled an input field with text 'Фигвам' on input >> nth=23
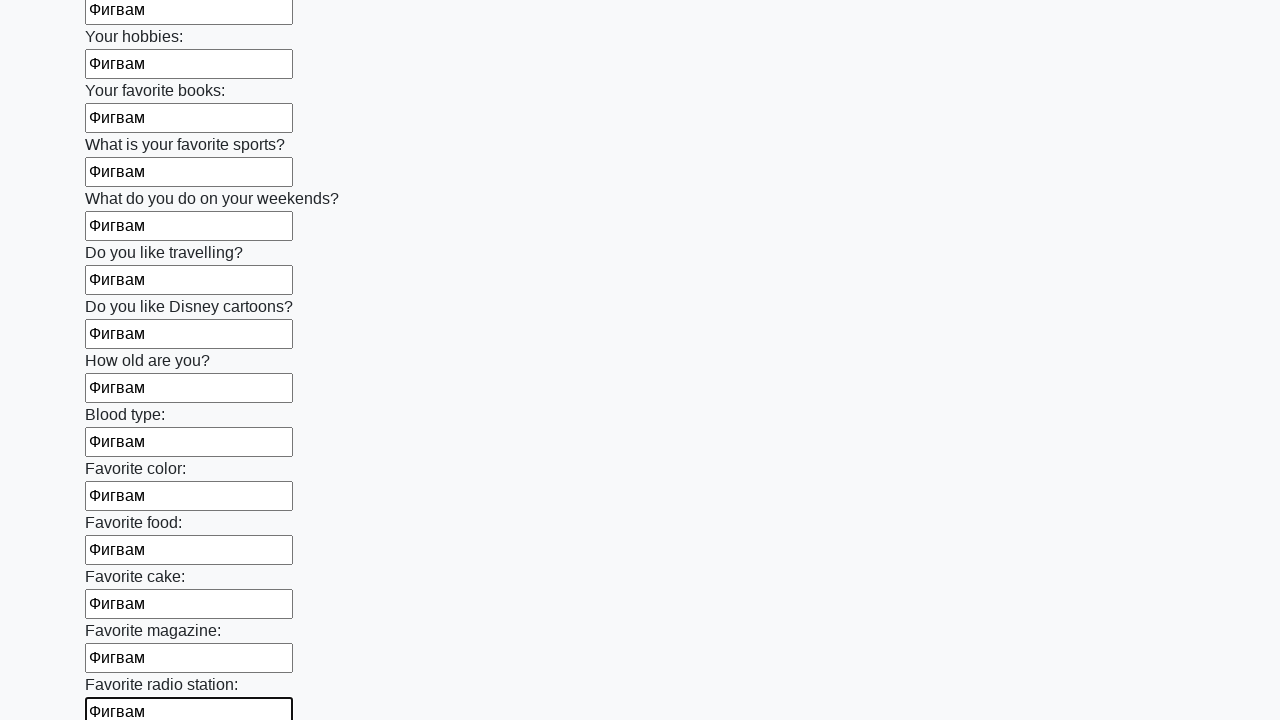

Filled an input field with text 'Фигвам' on input >> nth=24
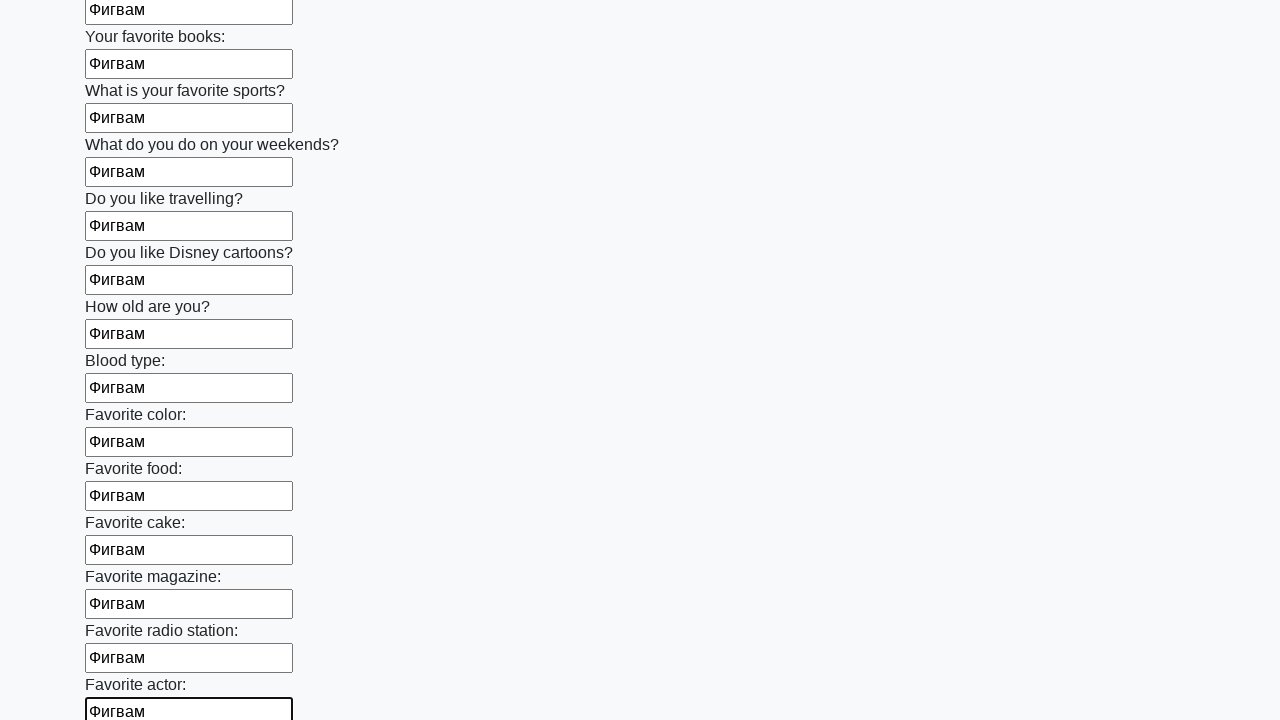

Filled an input field with text 'Фигвам' on input >> nth=25
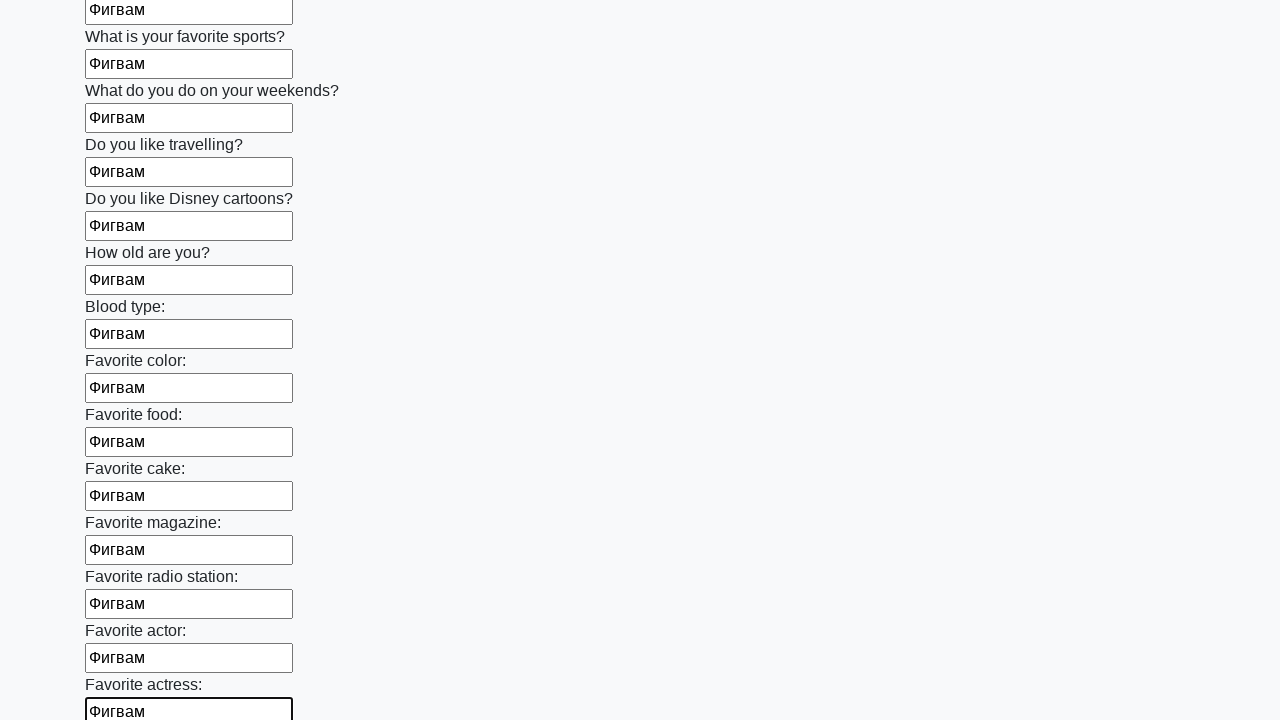

Filled an input field with text 'Фигвам' on input >> nth=26
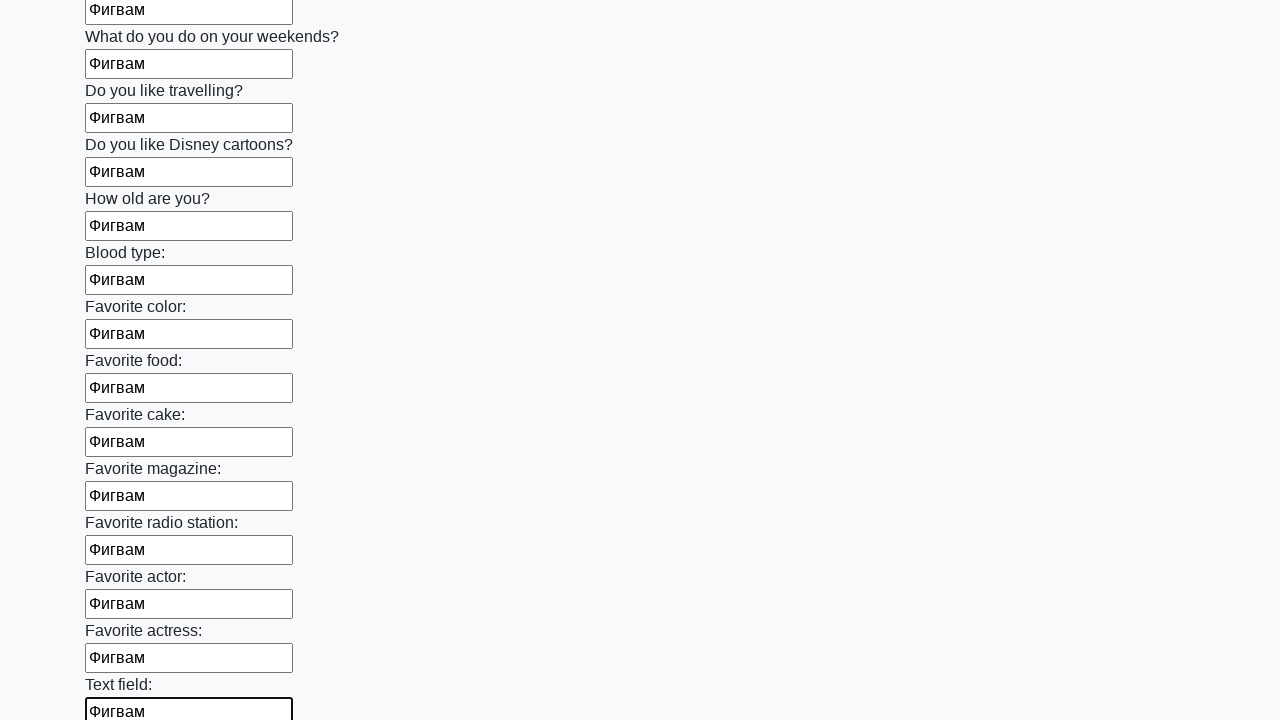

Filled an input field with text 'Фигвам' on input >> nth=27
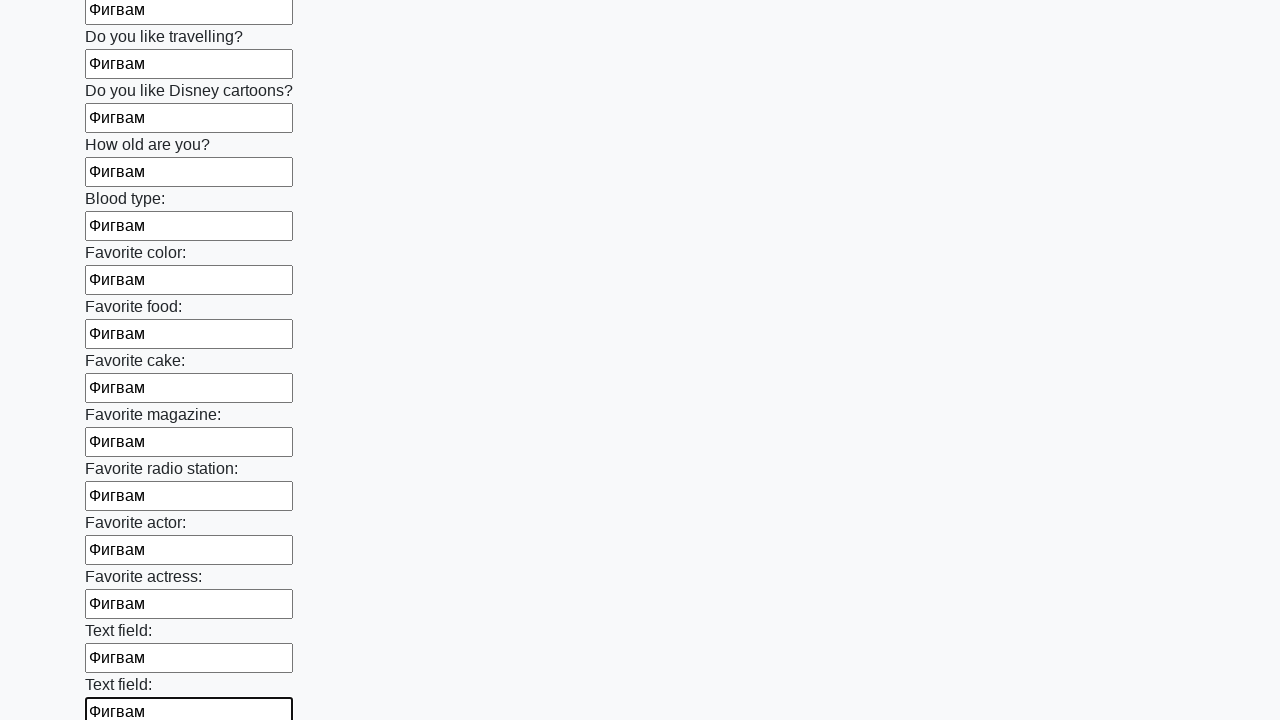

Filled an input field with text 'Фигвам' on input >> nth=28
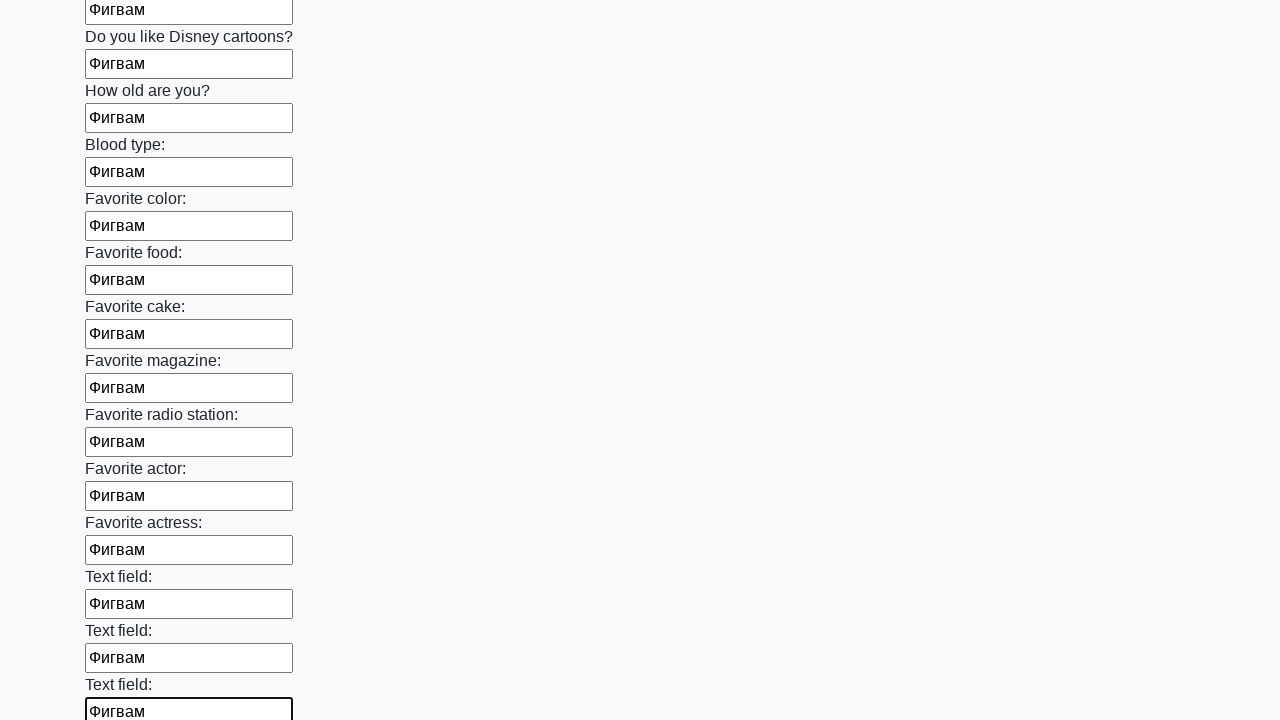

Filled an input field with text 'Фигвам' on input >> nth=29
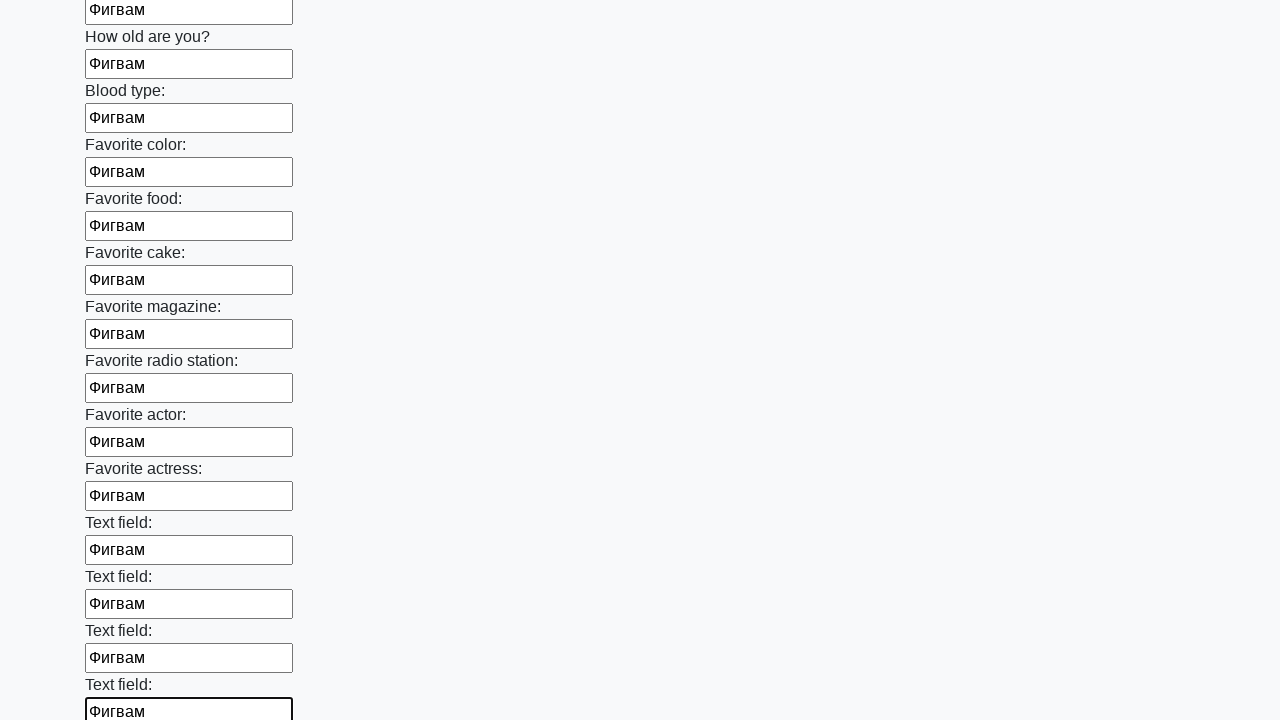

Filled an input field with text 'Фигвам' on input >> nth=30
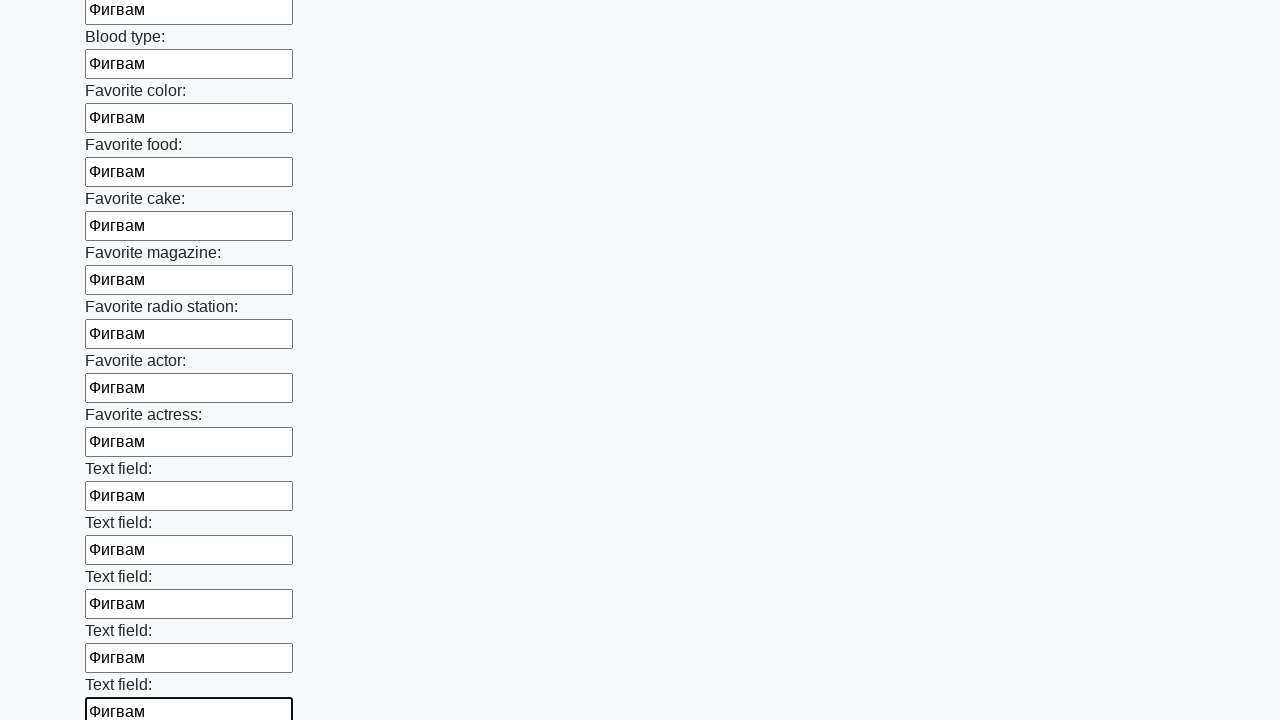

Filled an input field with text 'Фигвам' on input >> nth=31
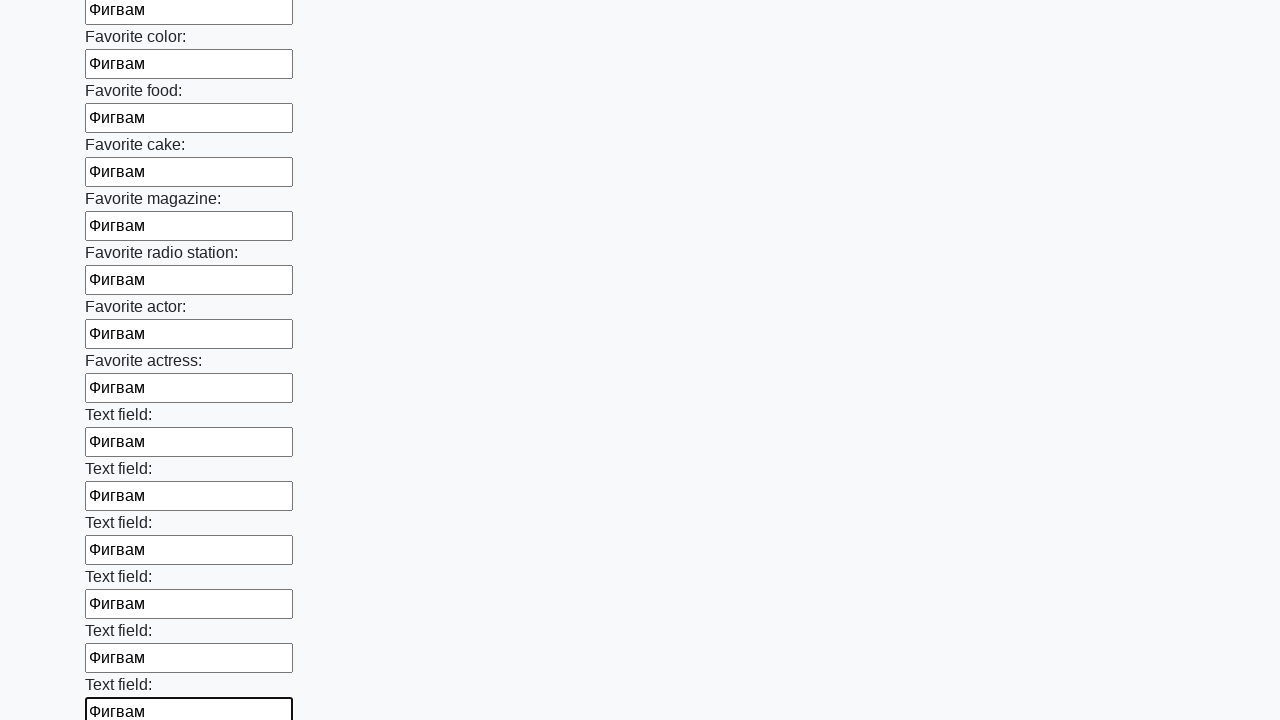

Filled an input field with text 'Фигвам' on input >> nth=32
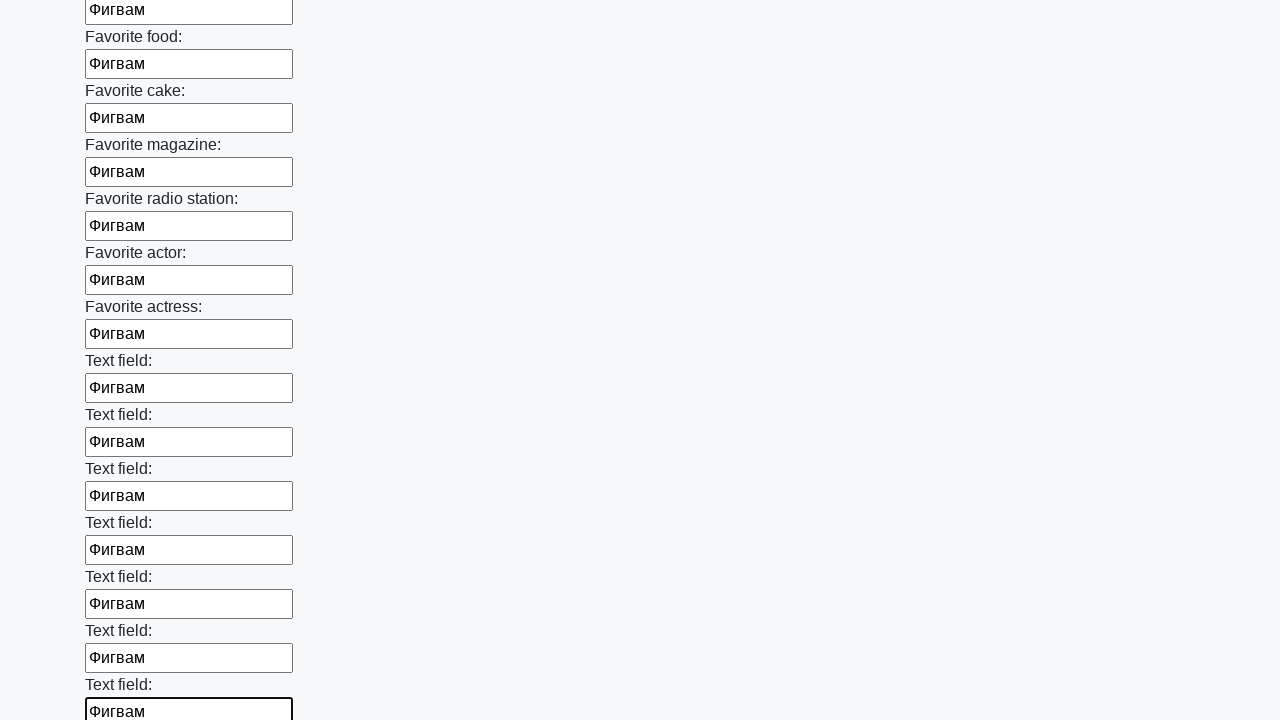

Filled an input field with text 'Фигвам' on input >> nth=33
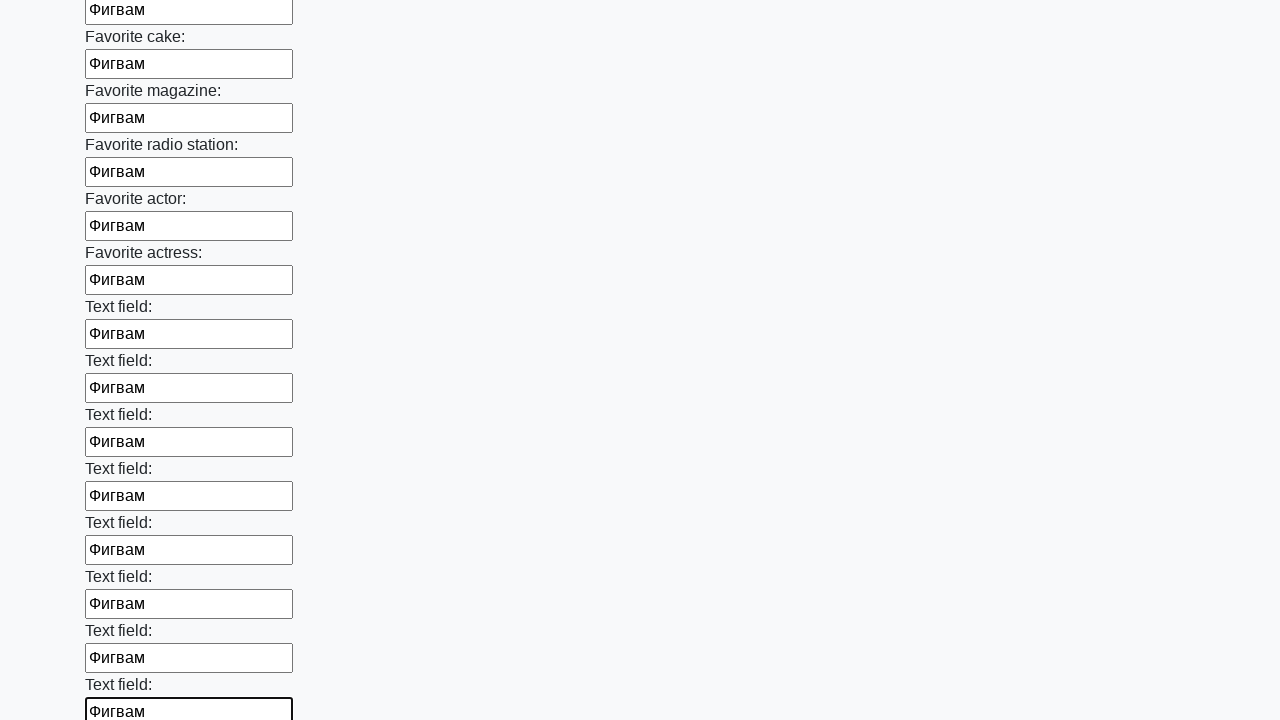

Filled an input field with text 'Фигвам' on input >> nth=34
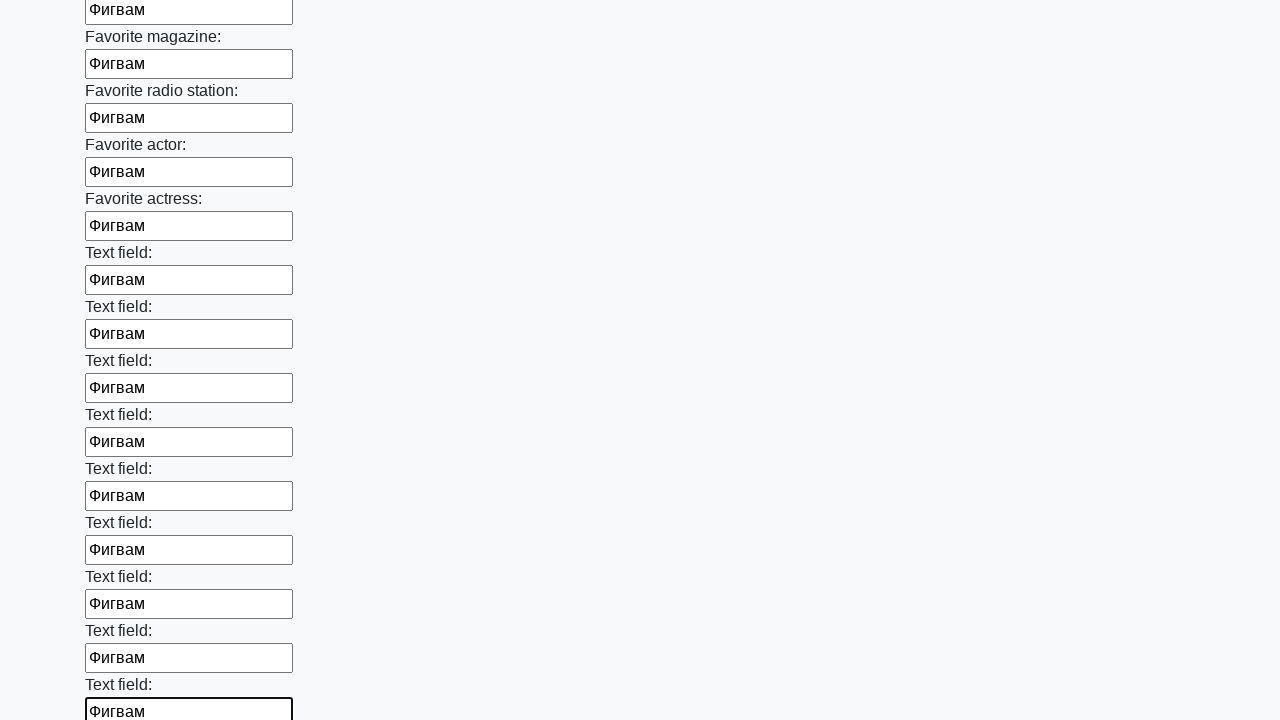

Filled an input field with text 'Фигвам' on input >> nth=35
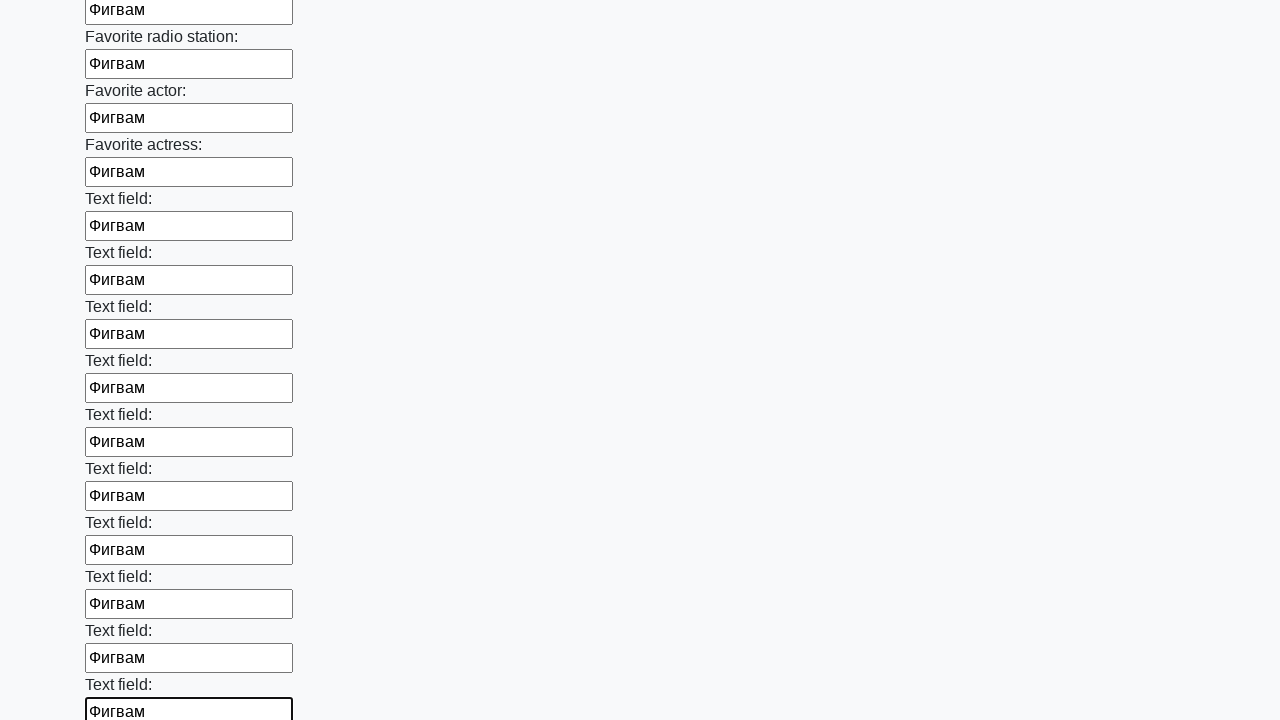

Filled an input field with text 'Фигвам' on input >> nth=36
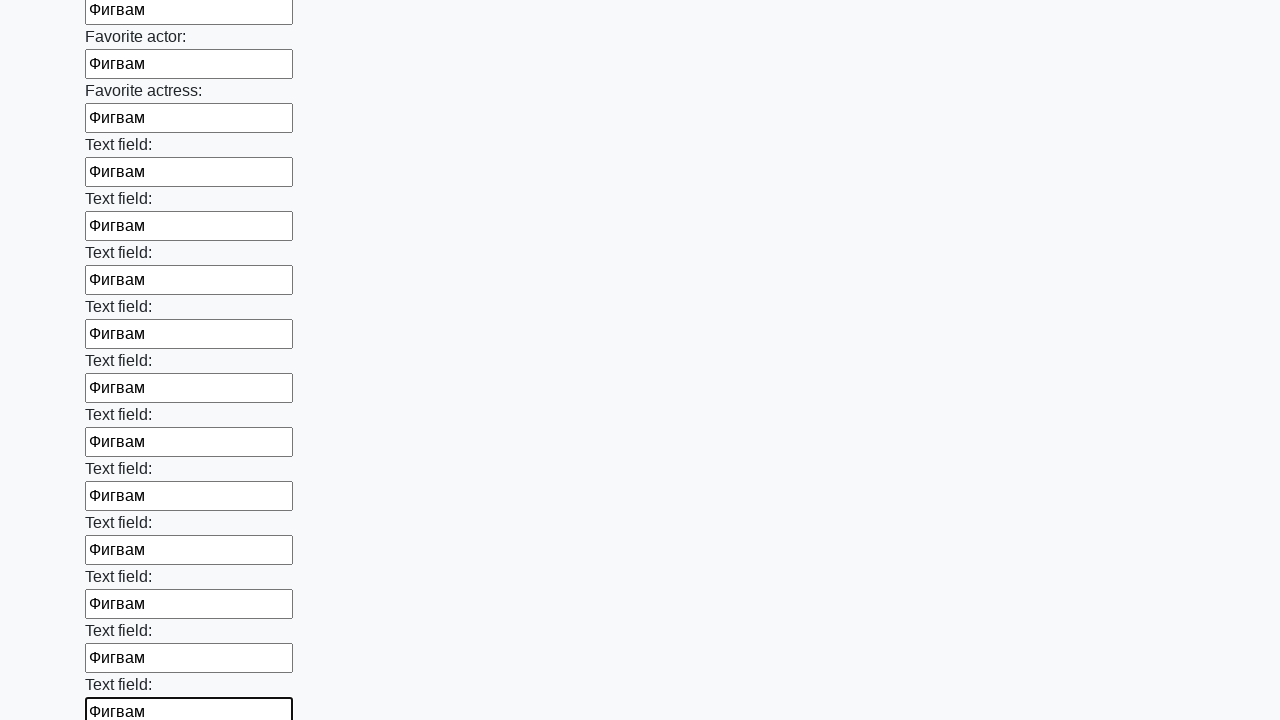

Filled an input field with text 'Фигвам' on input >> nth=37
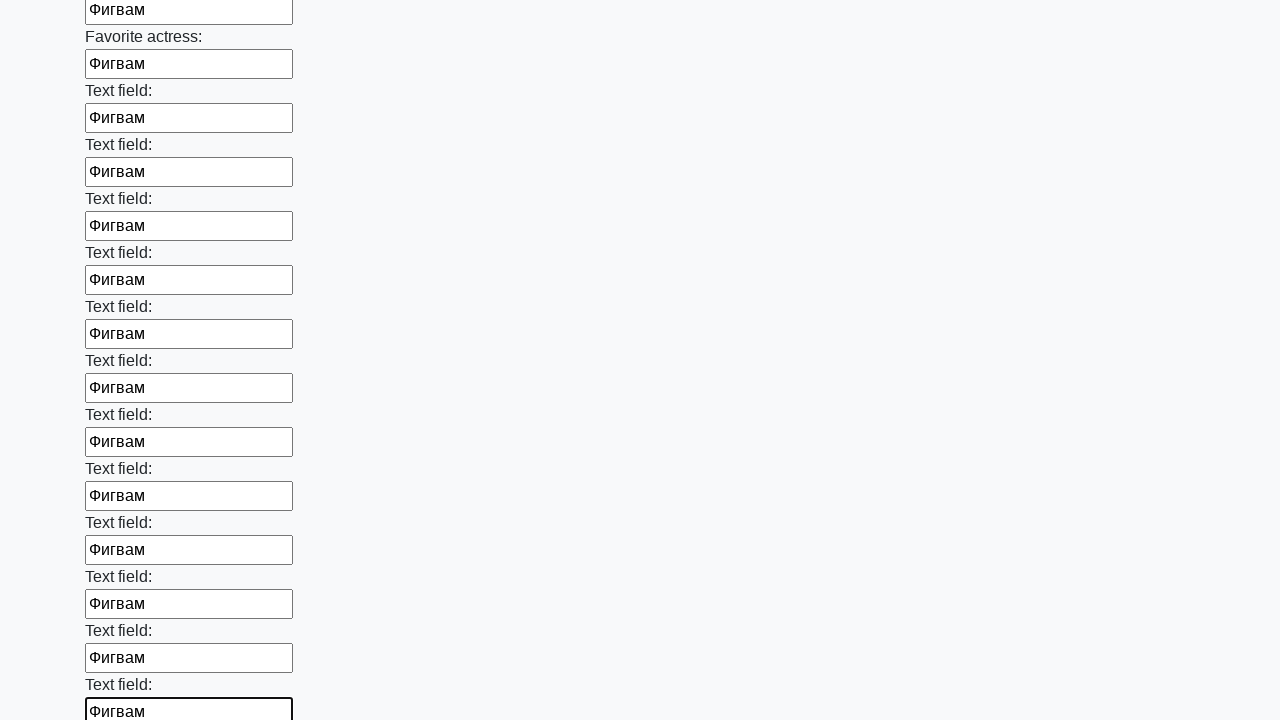

Filled an input field with text 'Фигвам' on input >> nth=38
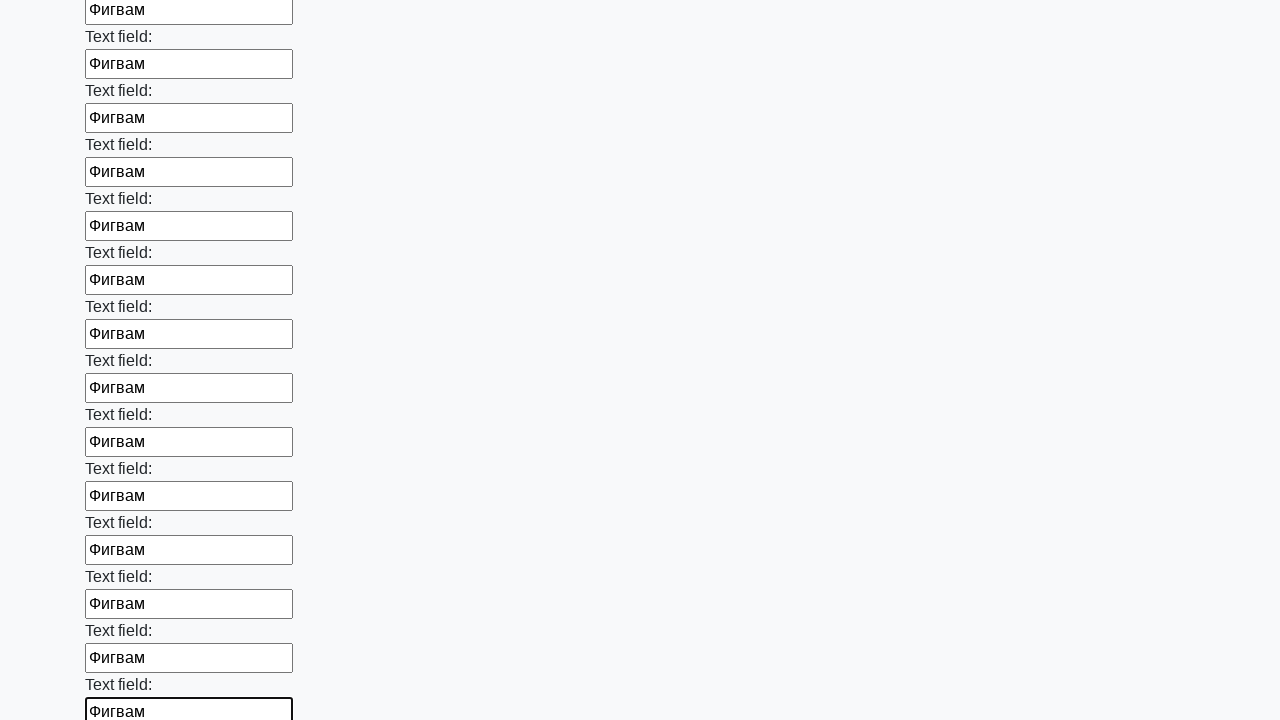

Filled an input field with text 'Фигвам' on input >> nth=39
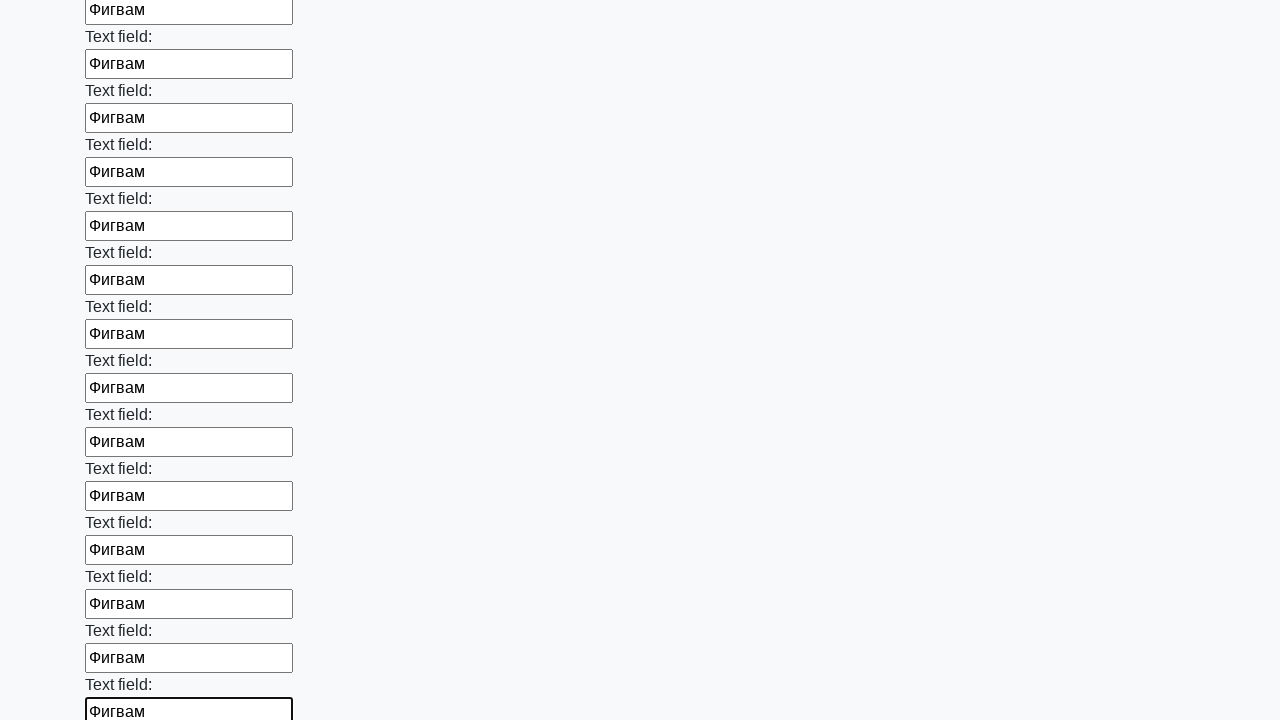

Filled an input field with text 'Фигвам' on input >> nth=40
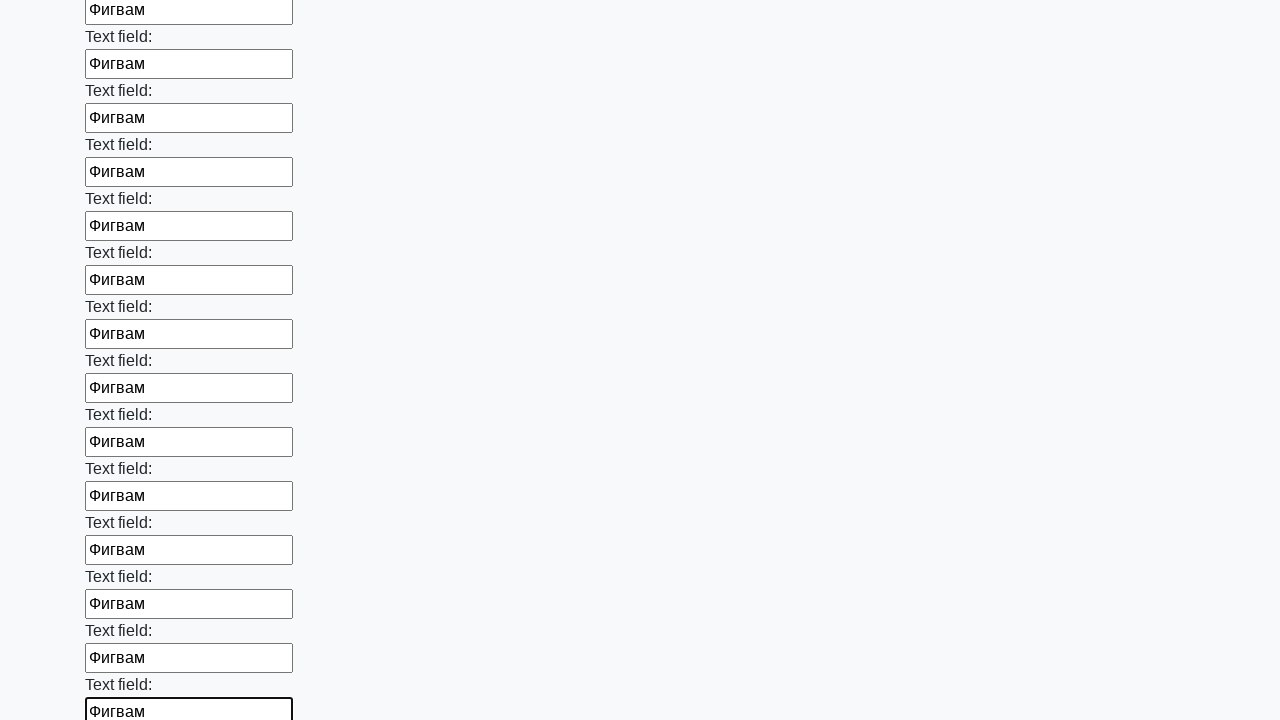

Filled an input field with text 'Фигвам' on input >> nth=41
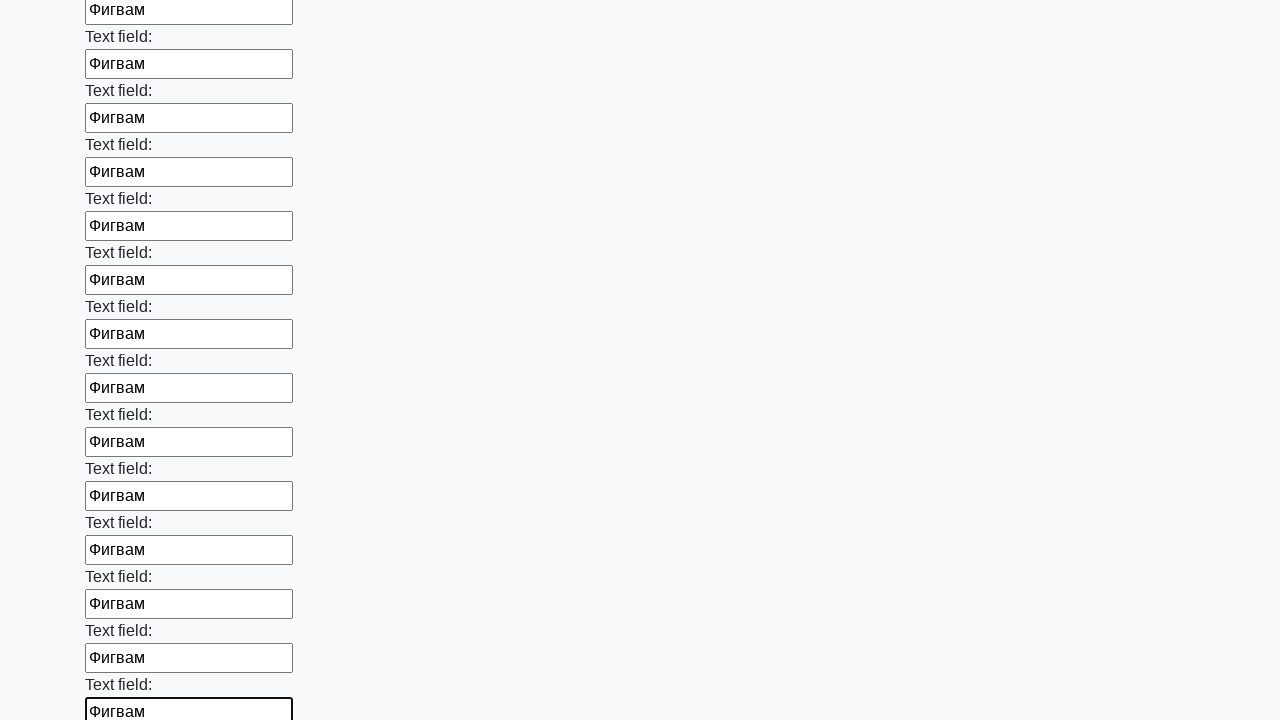

Filled an input field with text 'Фигвам' on input >> nth=42
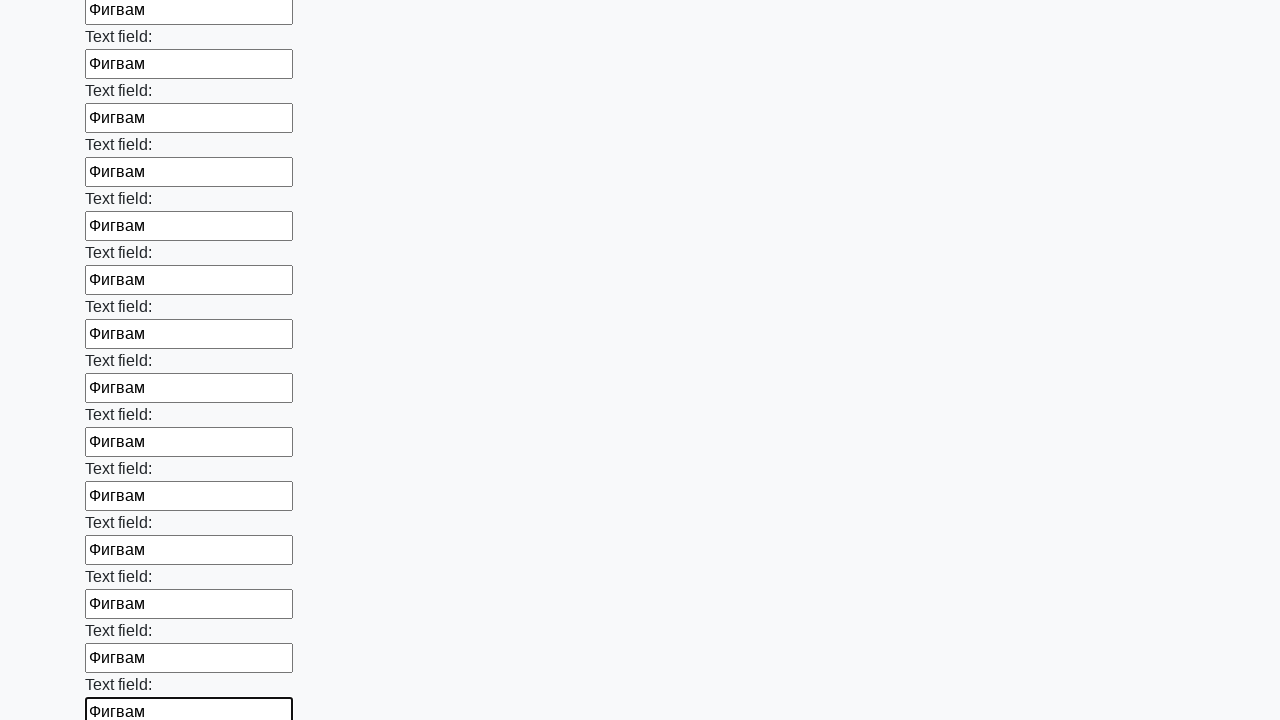

Filled an input field with text 'Фигвам' on input >> nth=43
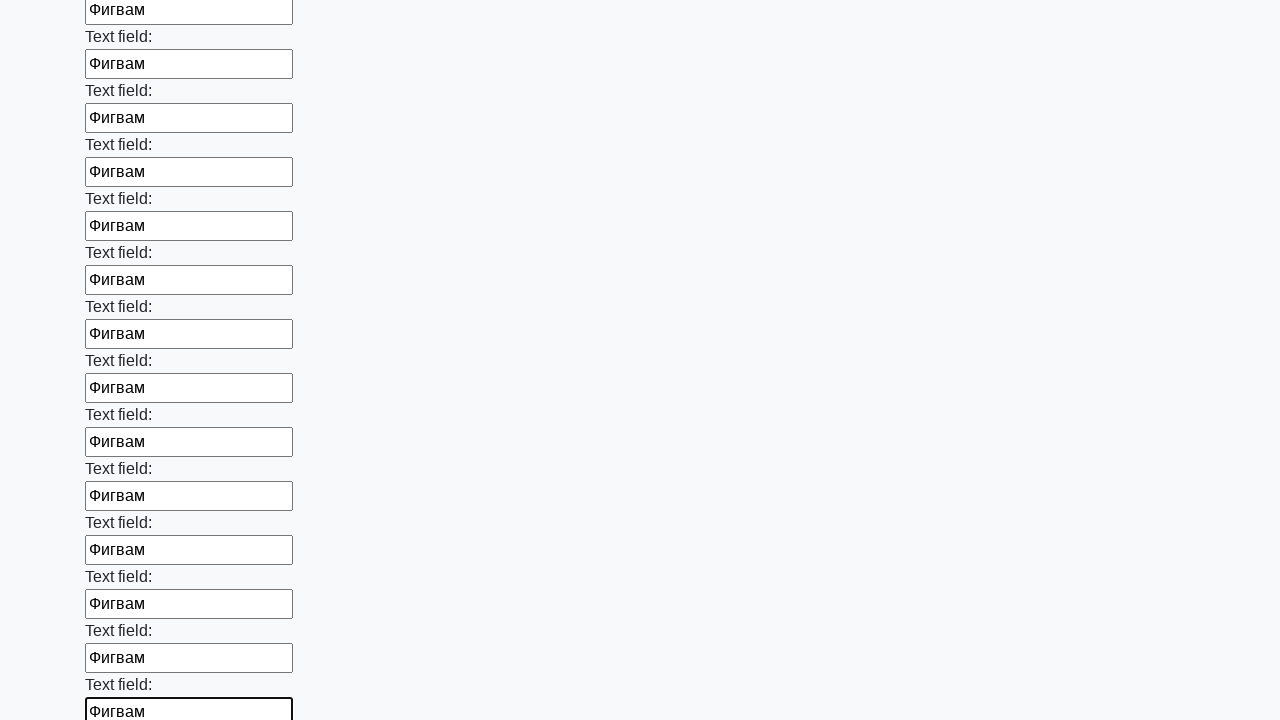

Filled an input field with text 'Фигвам' on input >> nth=44
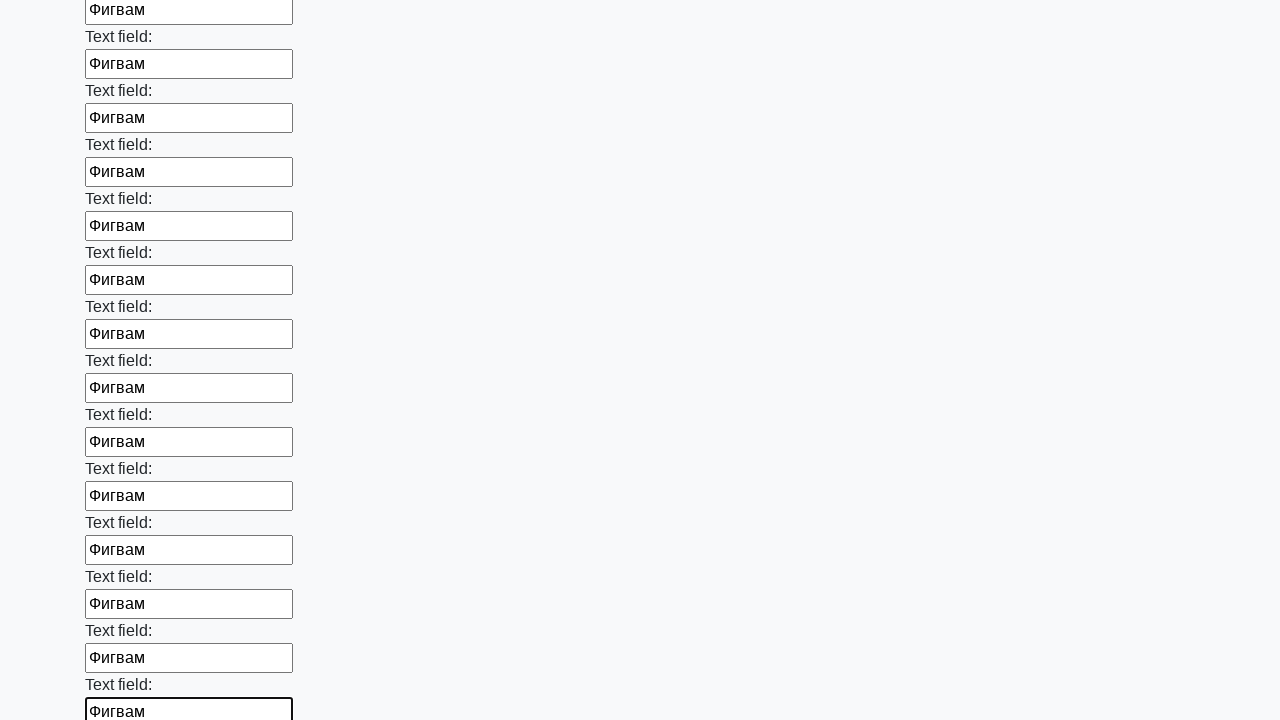

Filled an input field with text 'Фигвам' on input >> nth=45
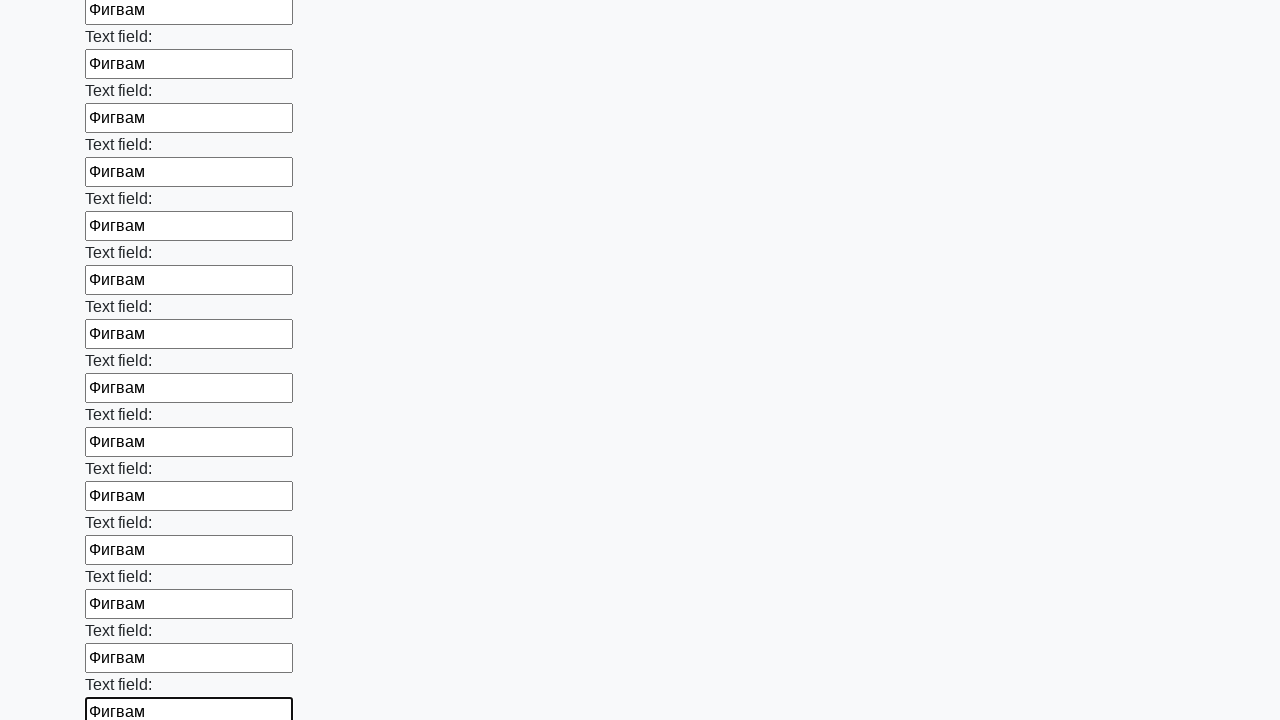

Filled an input field with text 'Фигвам' on input >> nth=46
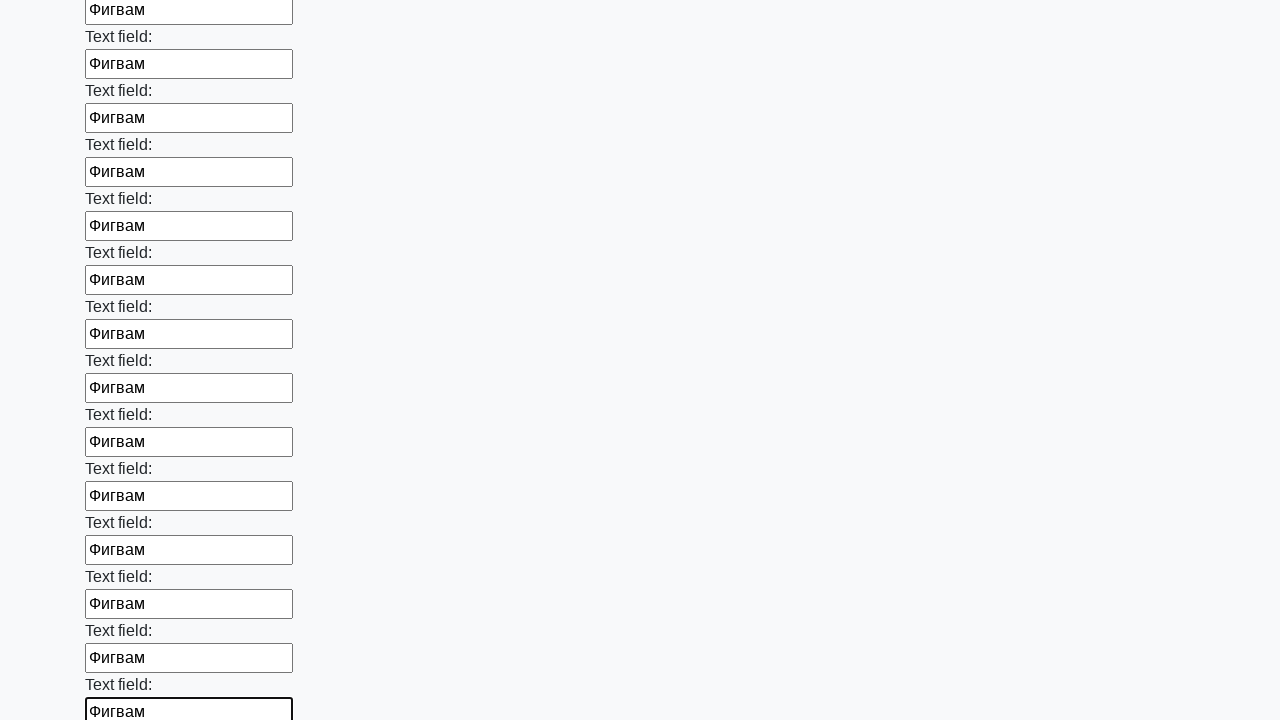

Filled an input field with text 'Фигвам' on input >> nth=47
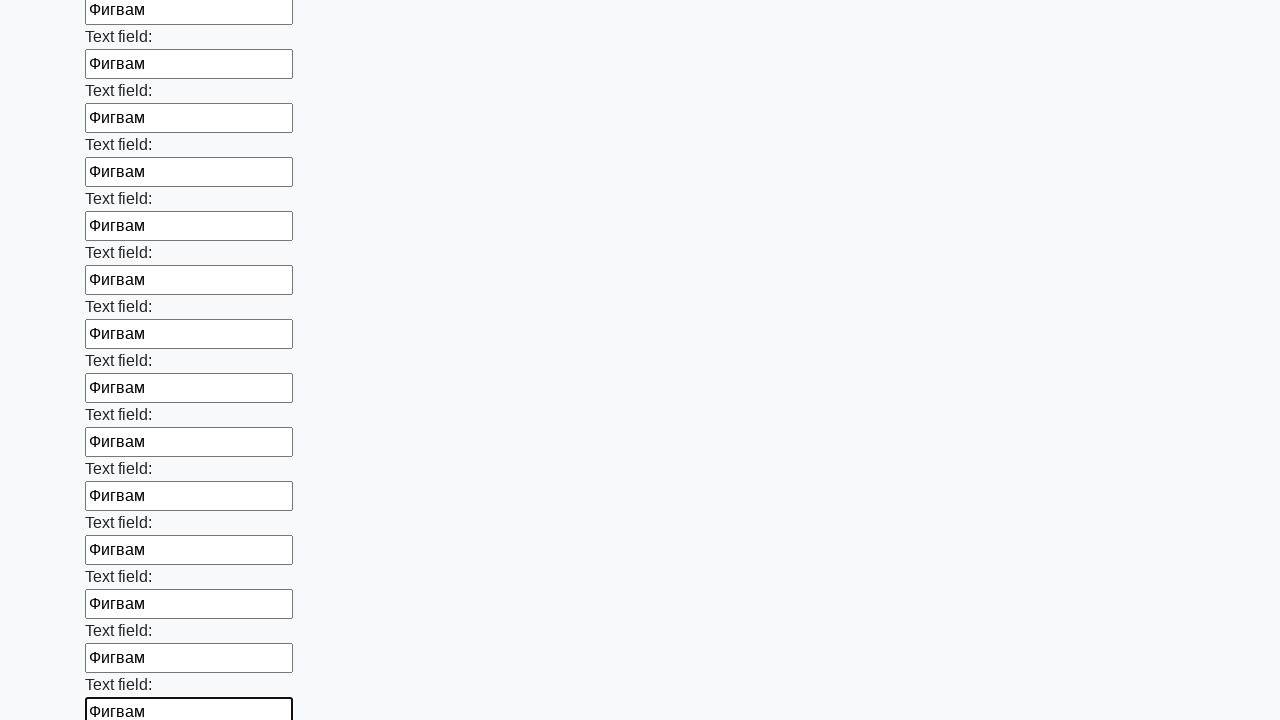

Filled an input field with text 'Фигвам' on input >> nth=48
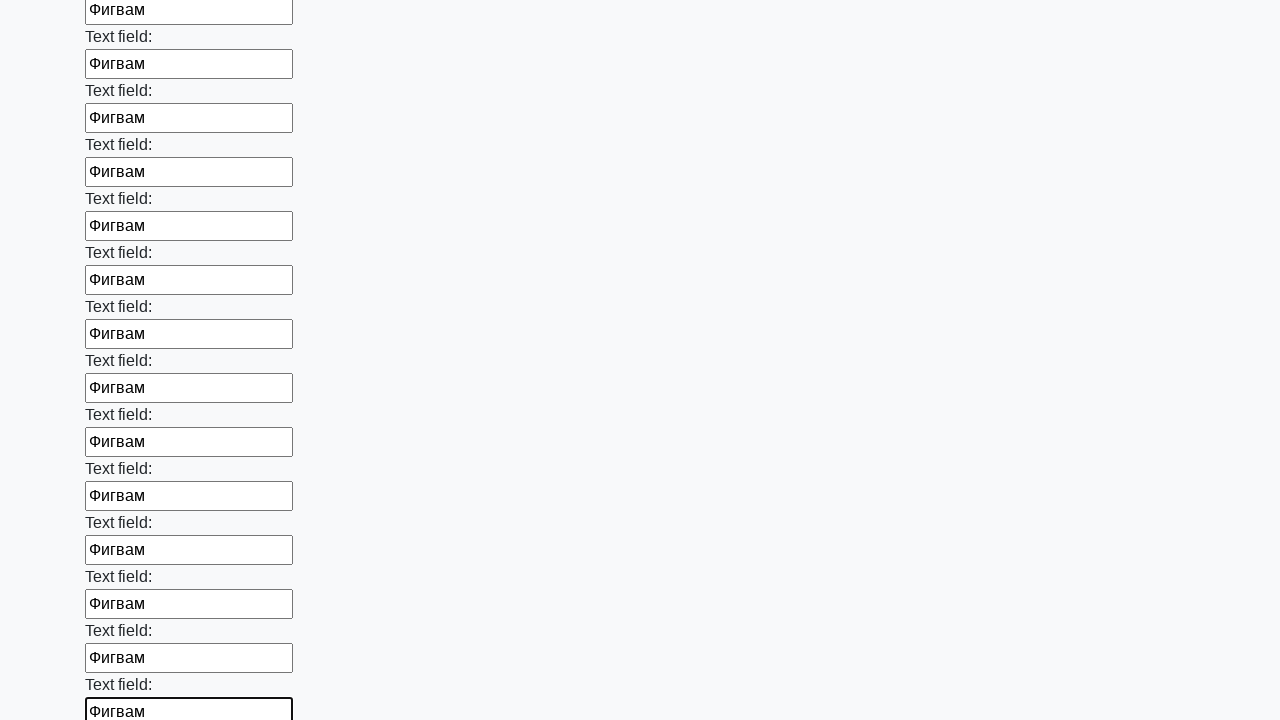

Filled an input field with text 'Фигвам' on input >> nth=49
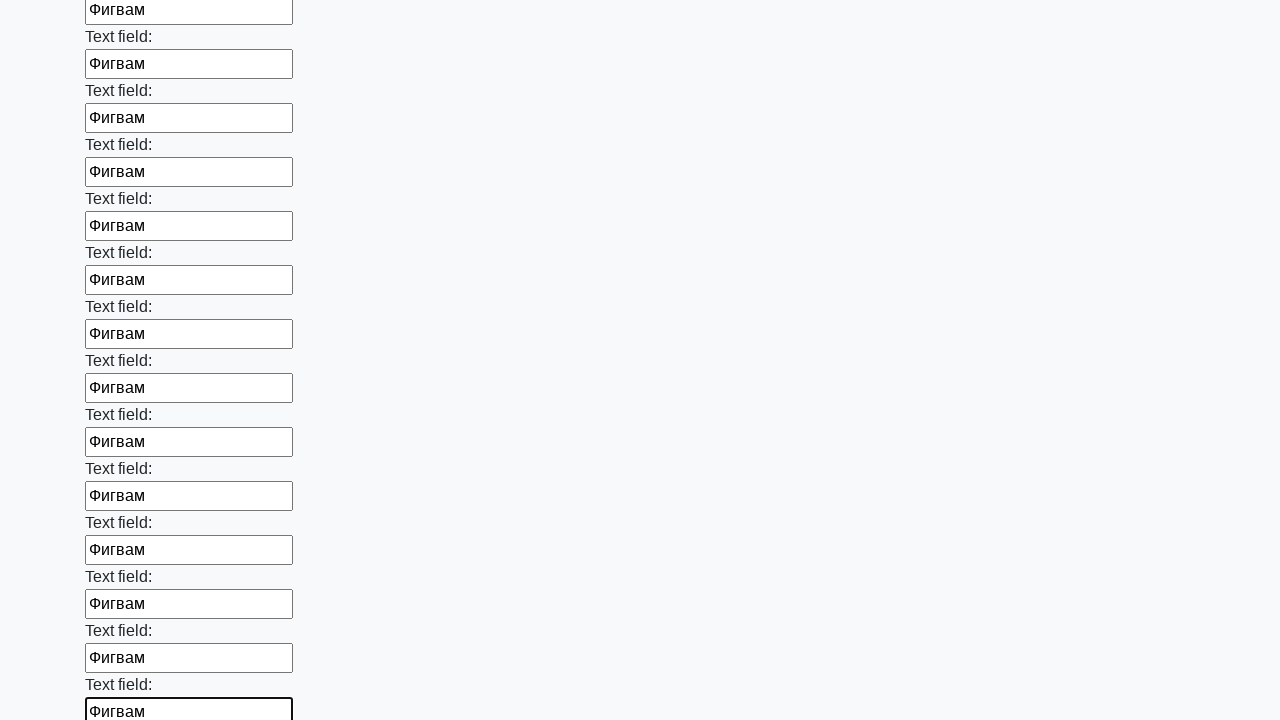

Filled an input field with text 'Фигвам' on input >> nth=50
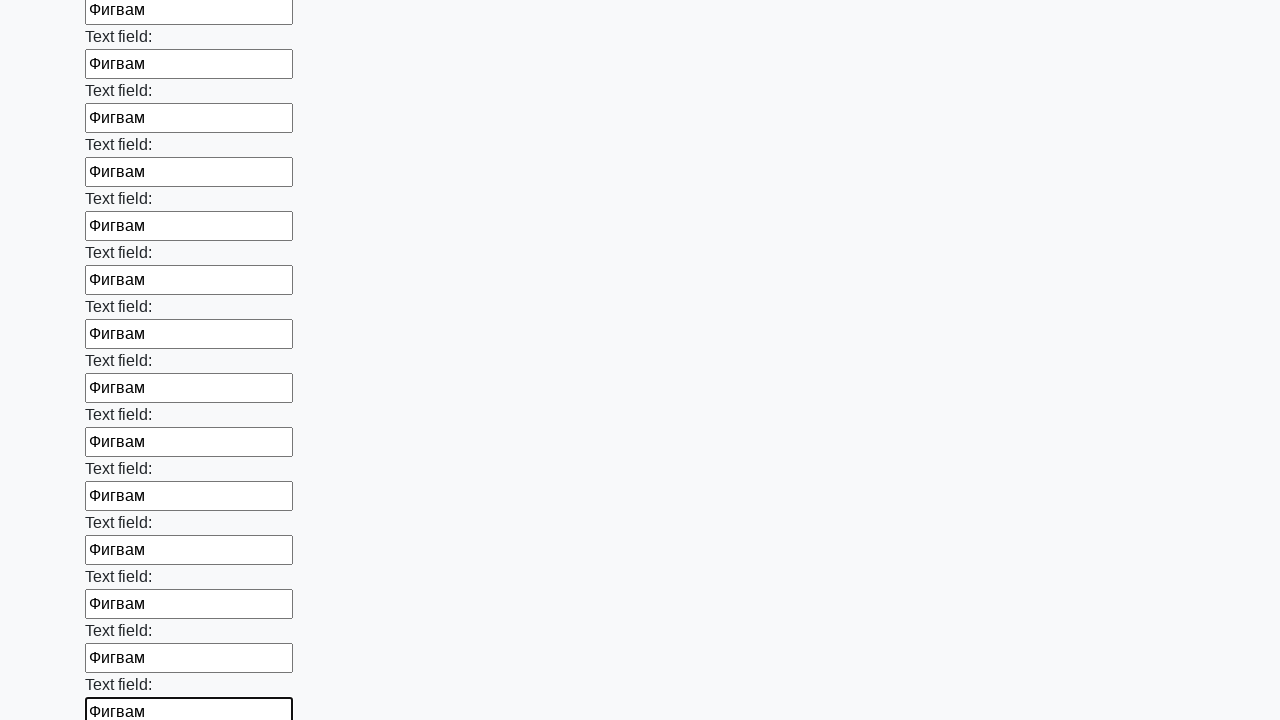

Filled an input field with text 'Фигвам' on input >> nth=51
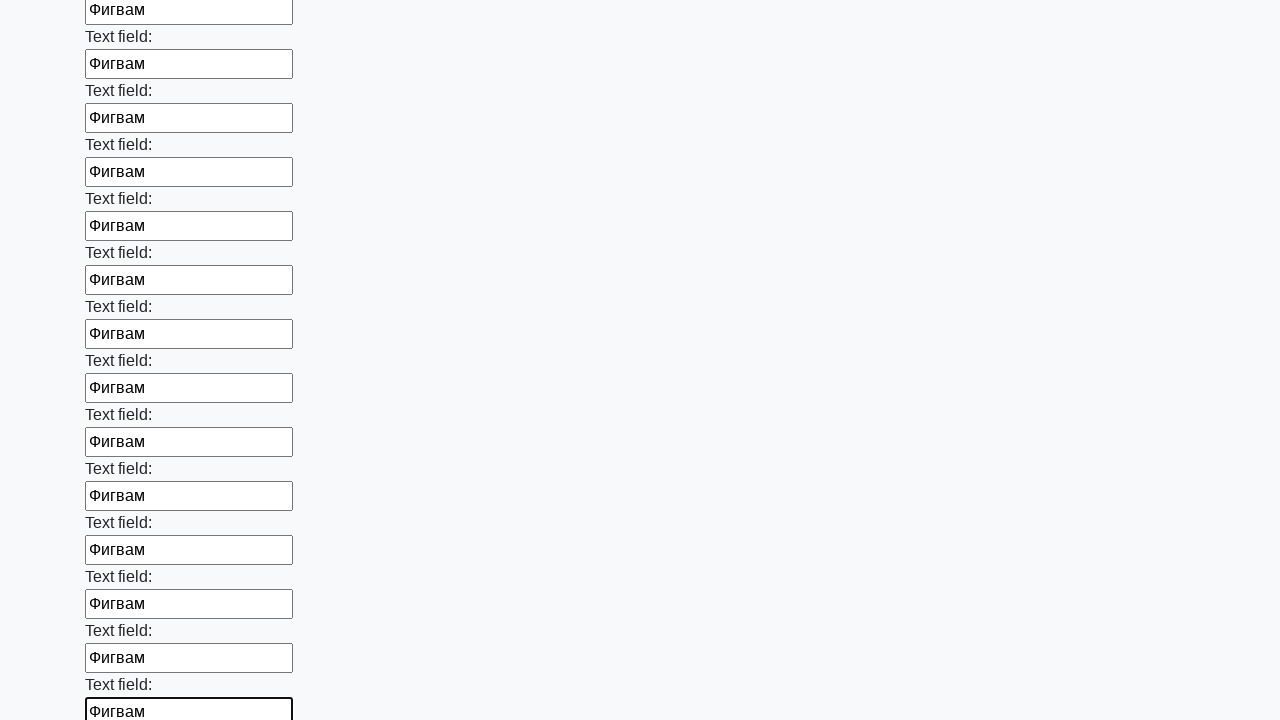

Filled an input field with text 'Фигвам' on input >> nth=52
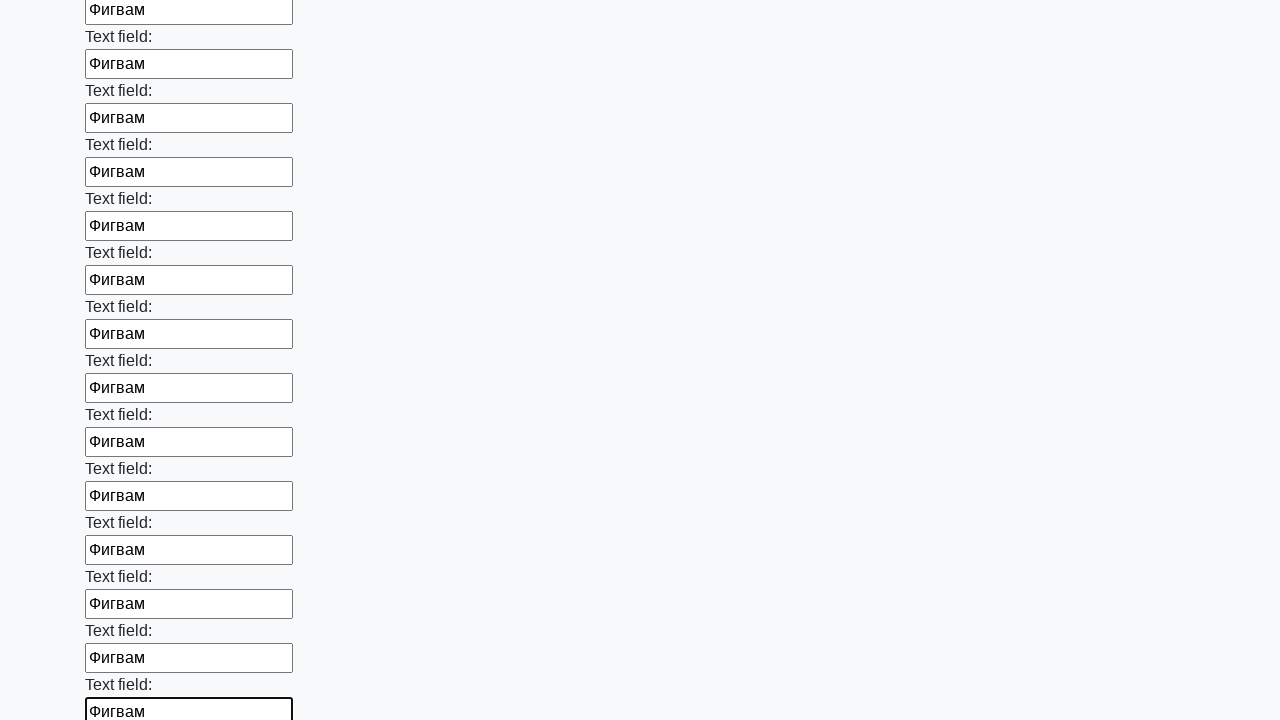

Filled an input field with text 'Фигвам' on input >> nth=53
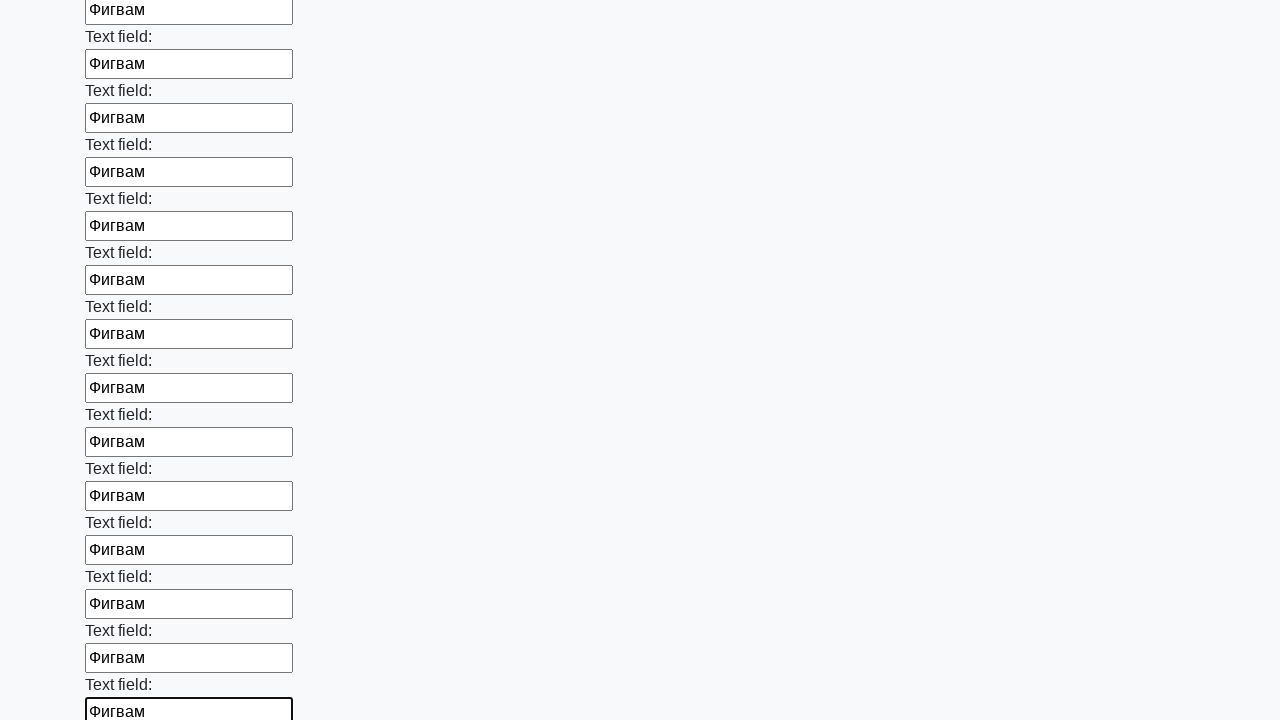

Filled an input field with text 'Фигвам' on input >> nth=54
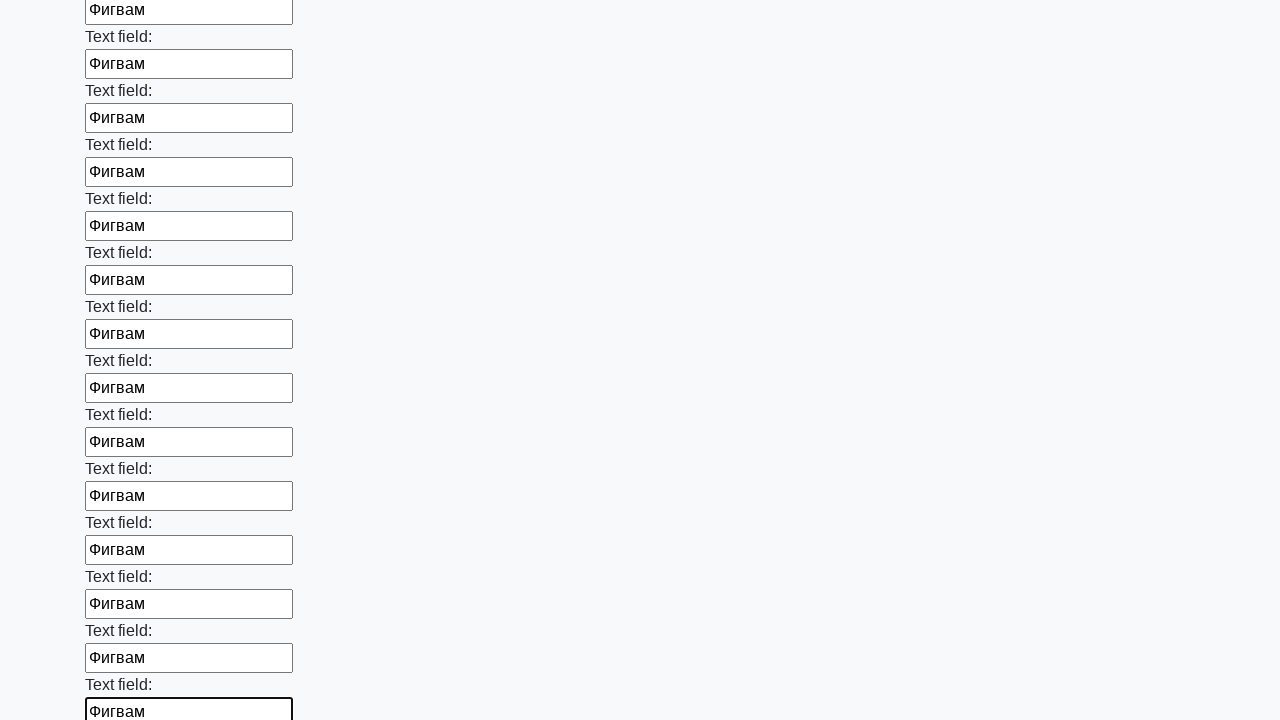

Filled an input field with text 'Фигвам' on input >> nth=55
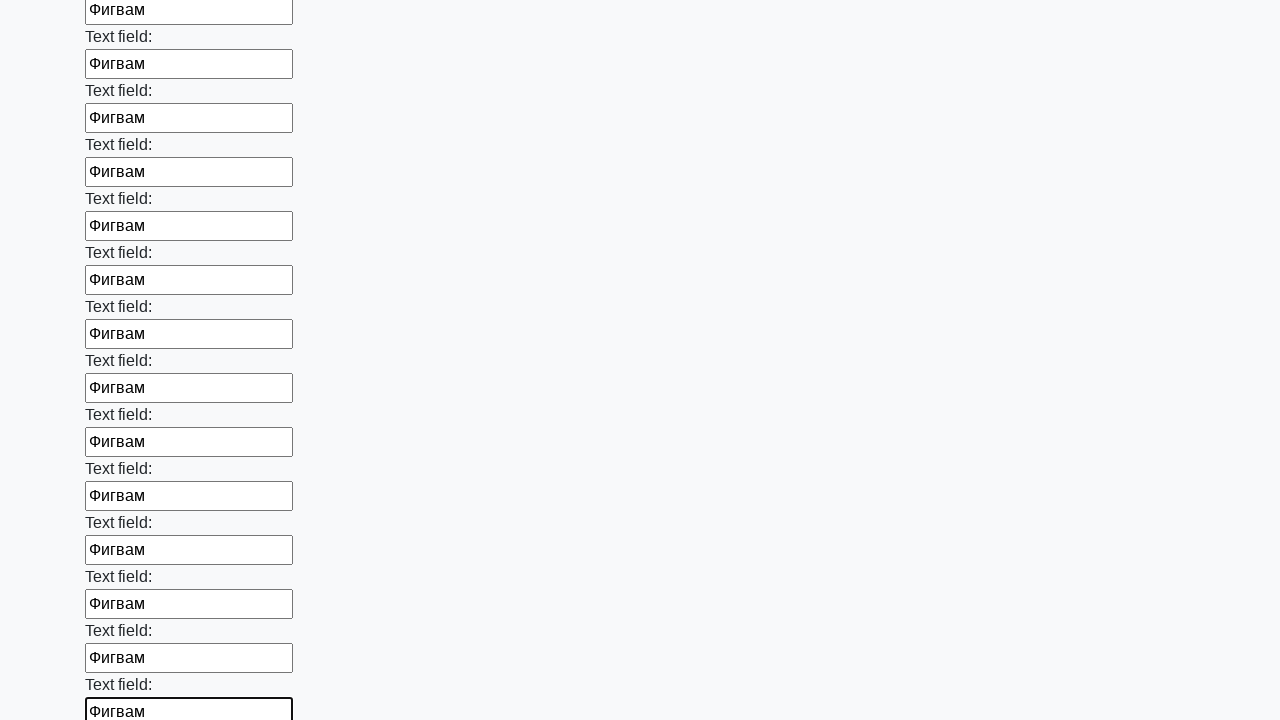

Filled an input field with text 'Фигвам' on input >> nth=56
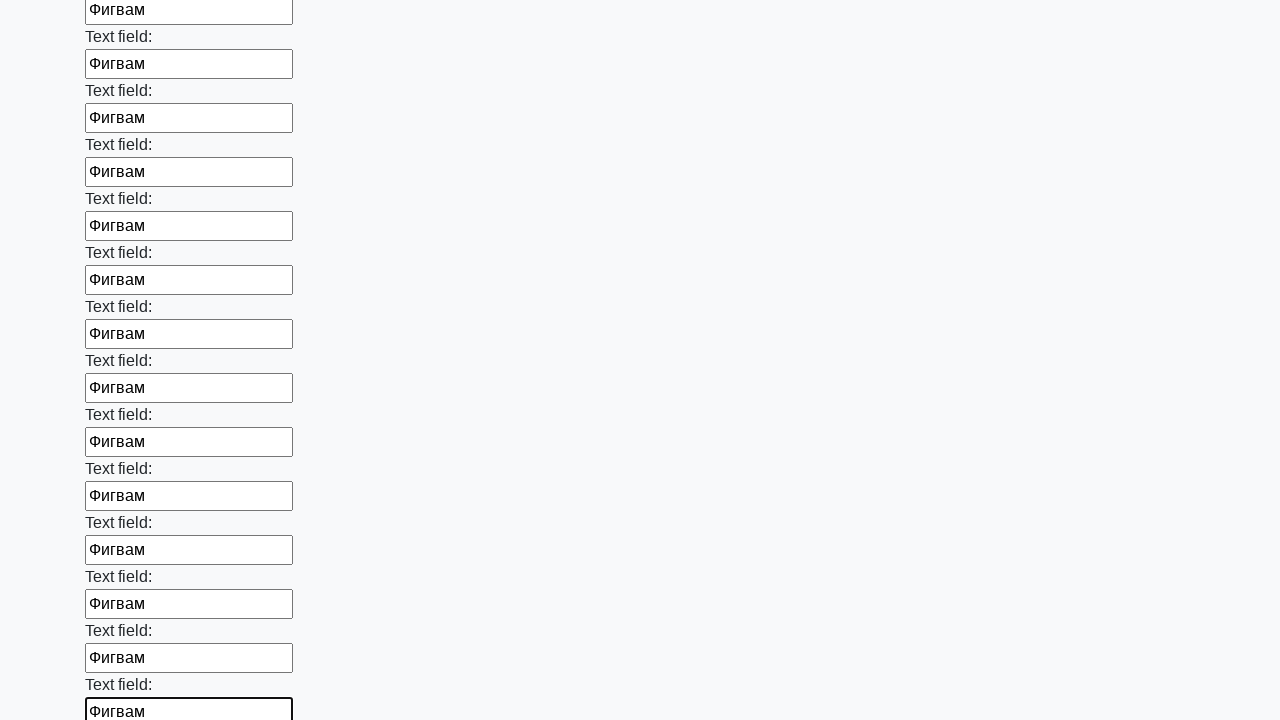

Filled an input field with text 'Фигвам' on input >> nth=57
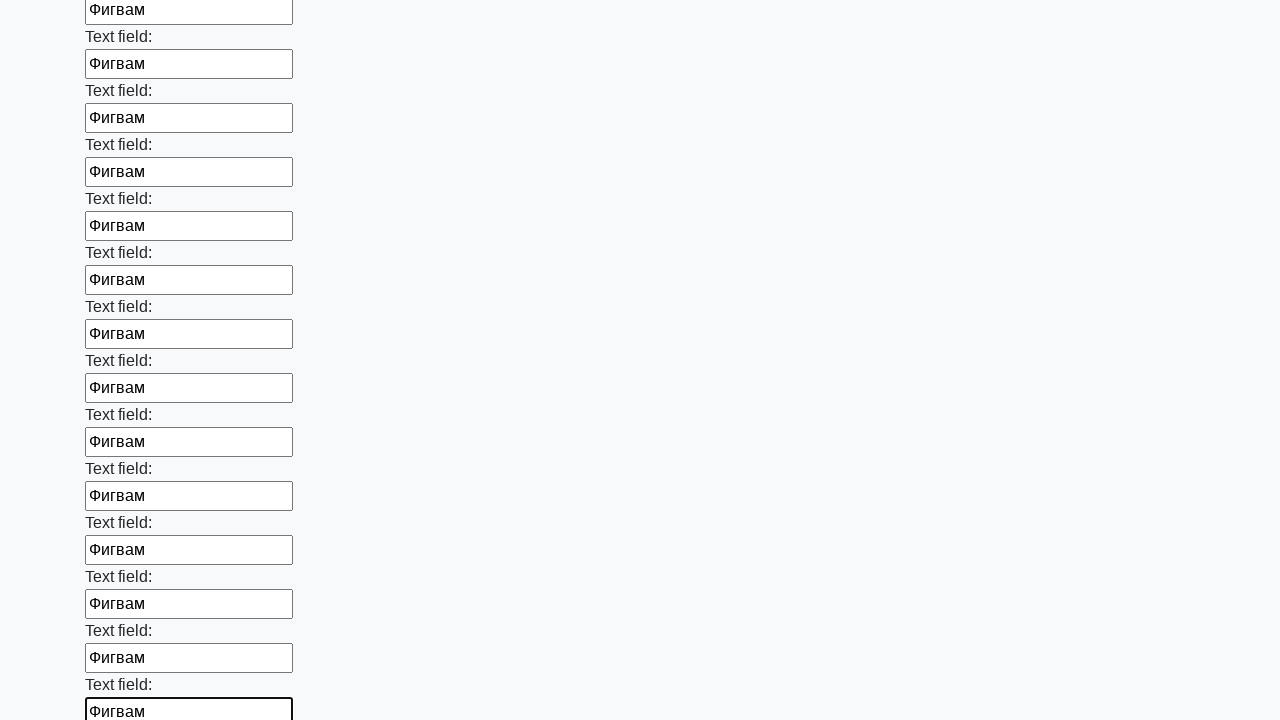

Filled an input field with text 'Фигвам' on input >> nth=58
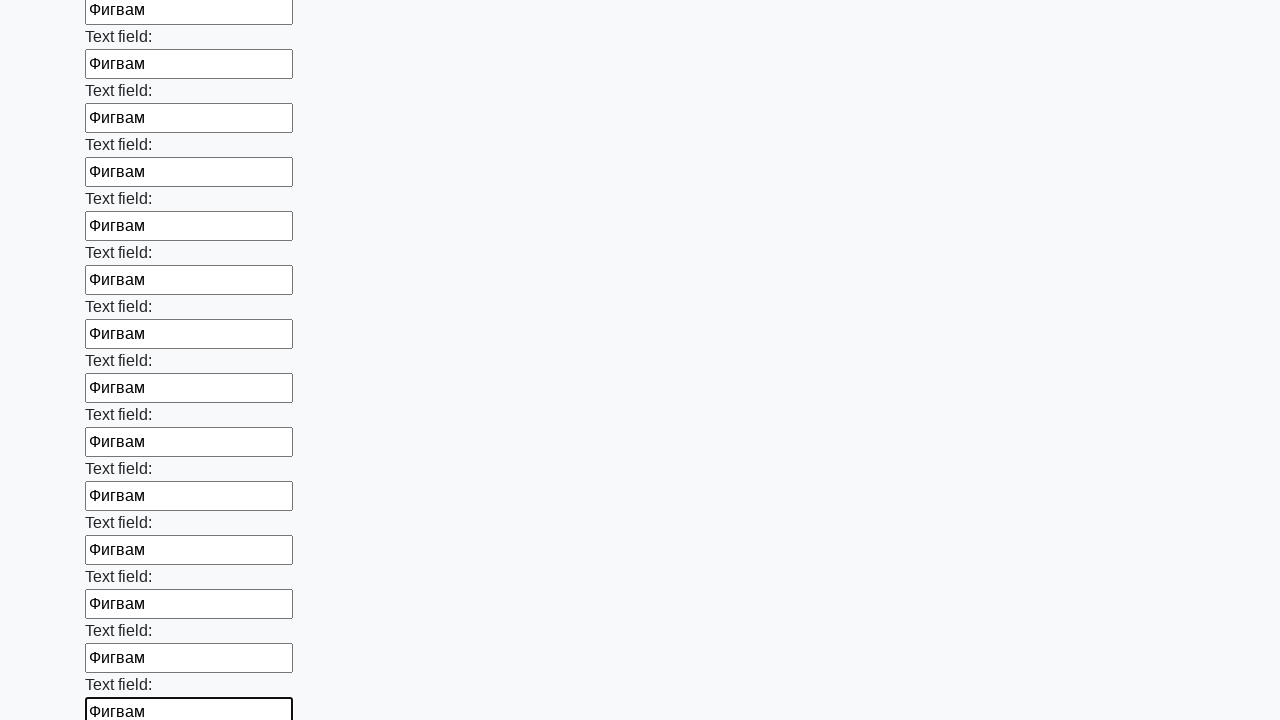

Filled an input field with text 'Фигвам' on input >> nth=59
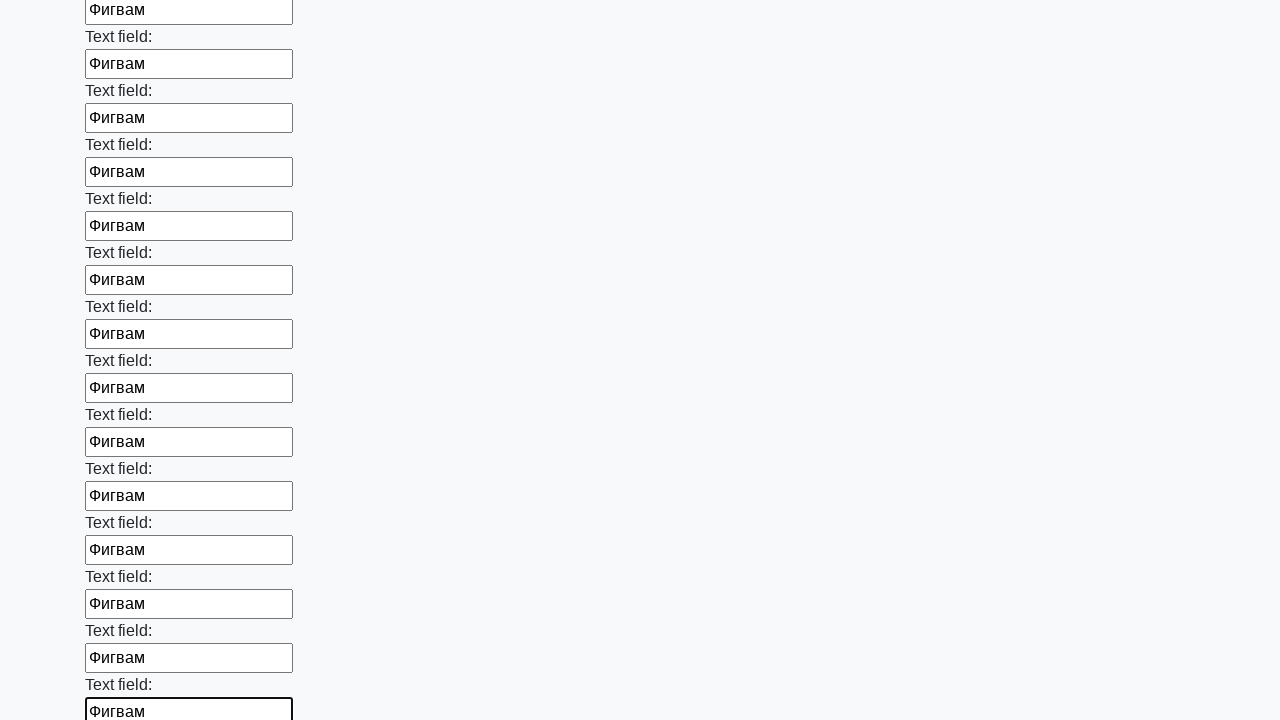

Filled an input field with text 'Фигвам' on input >> nth=60
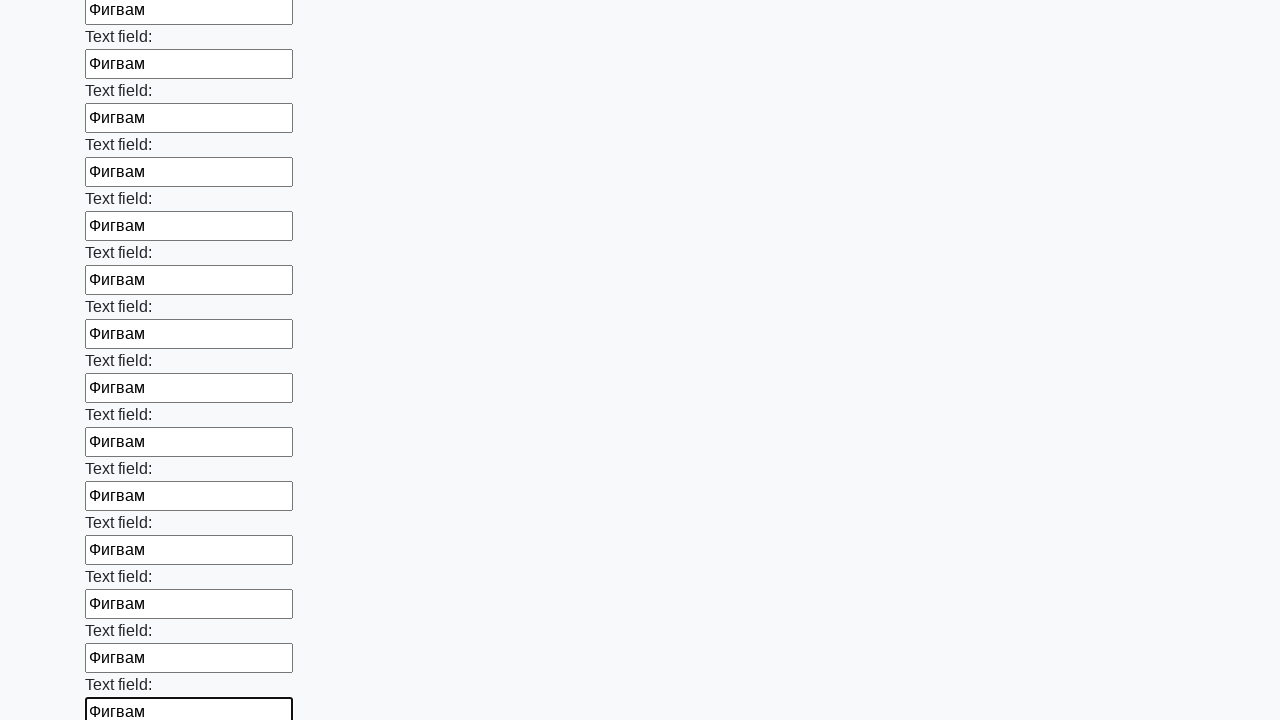

Filled an input field with text 'Фигвам' on input >> nth=61
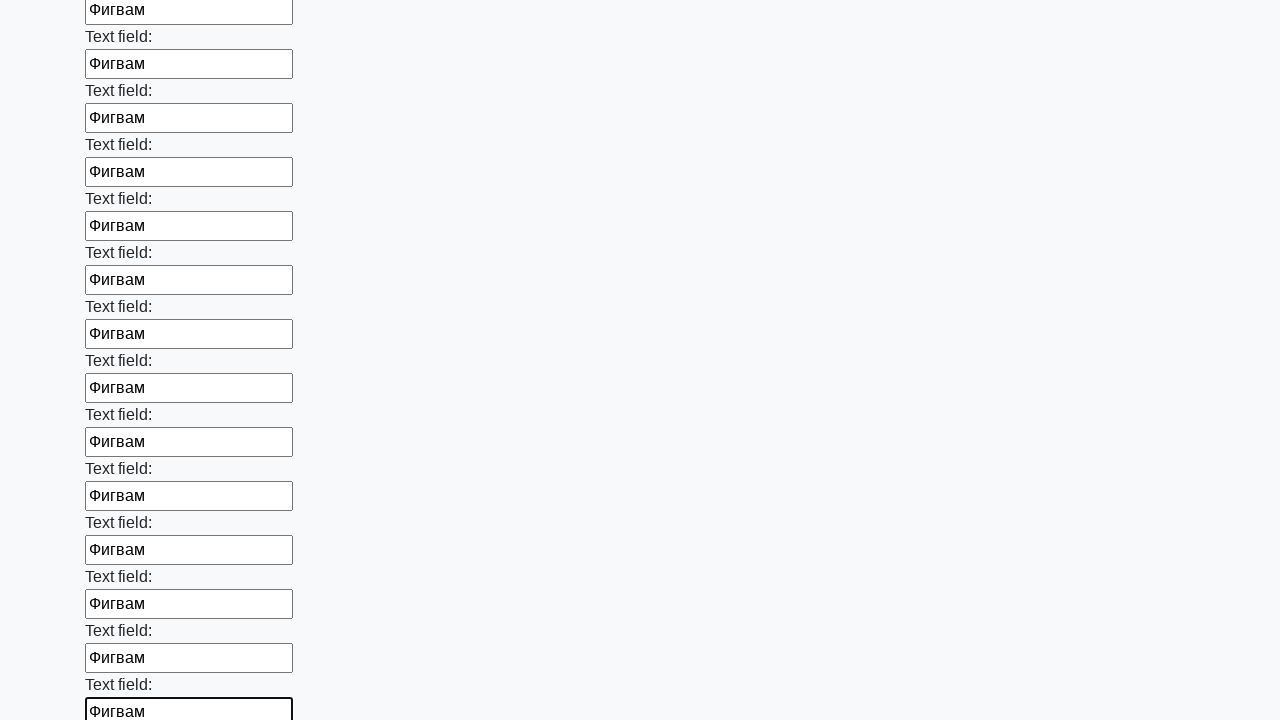

Filled an input field with text 'Фигвам' on input >> nth=62
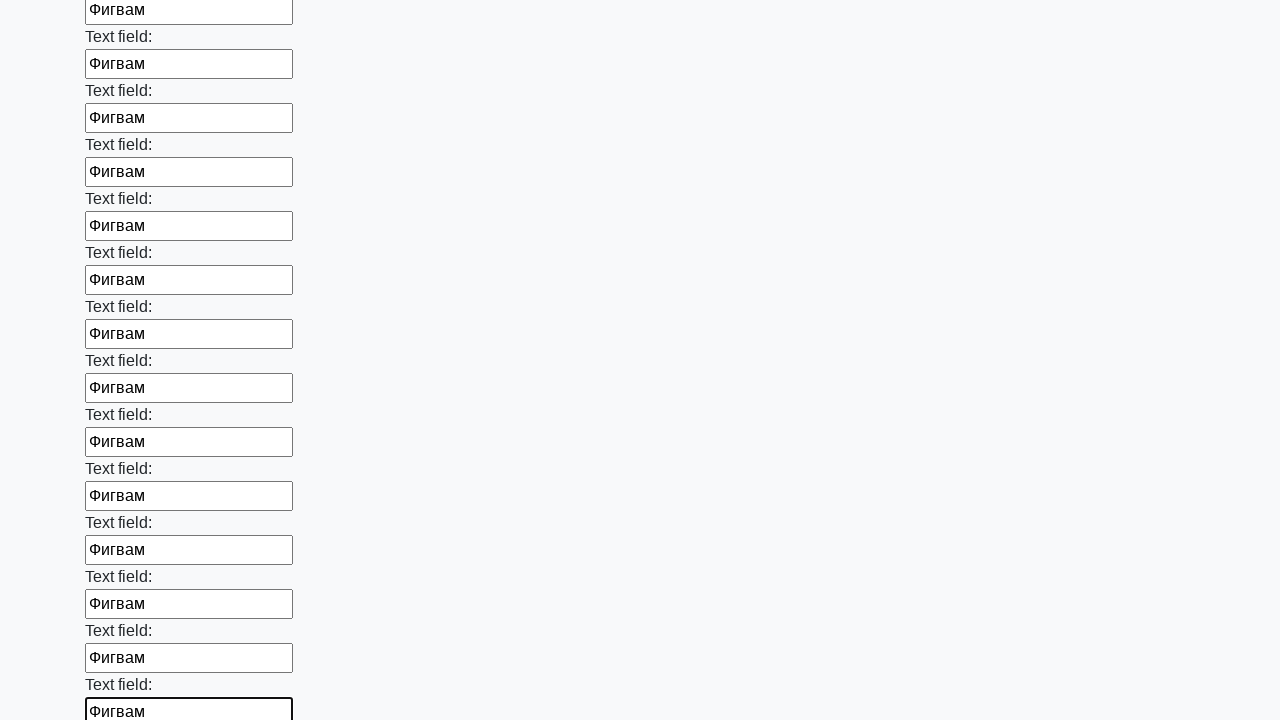

Filled an input field with text 'Фигвам' on input >> nth=63
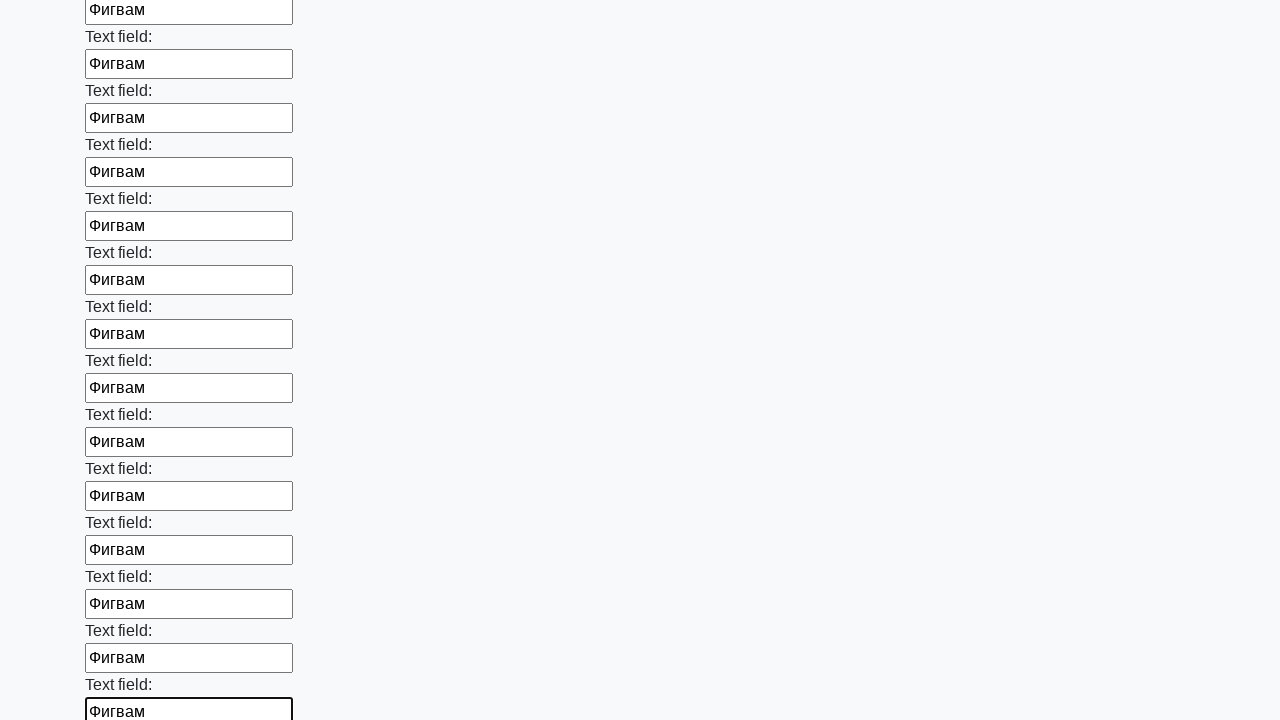

Filled an input field with text 'Фигвам' on input >> nth=64
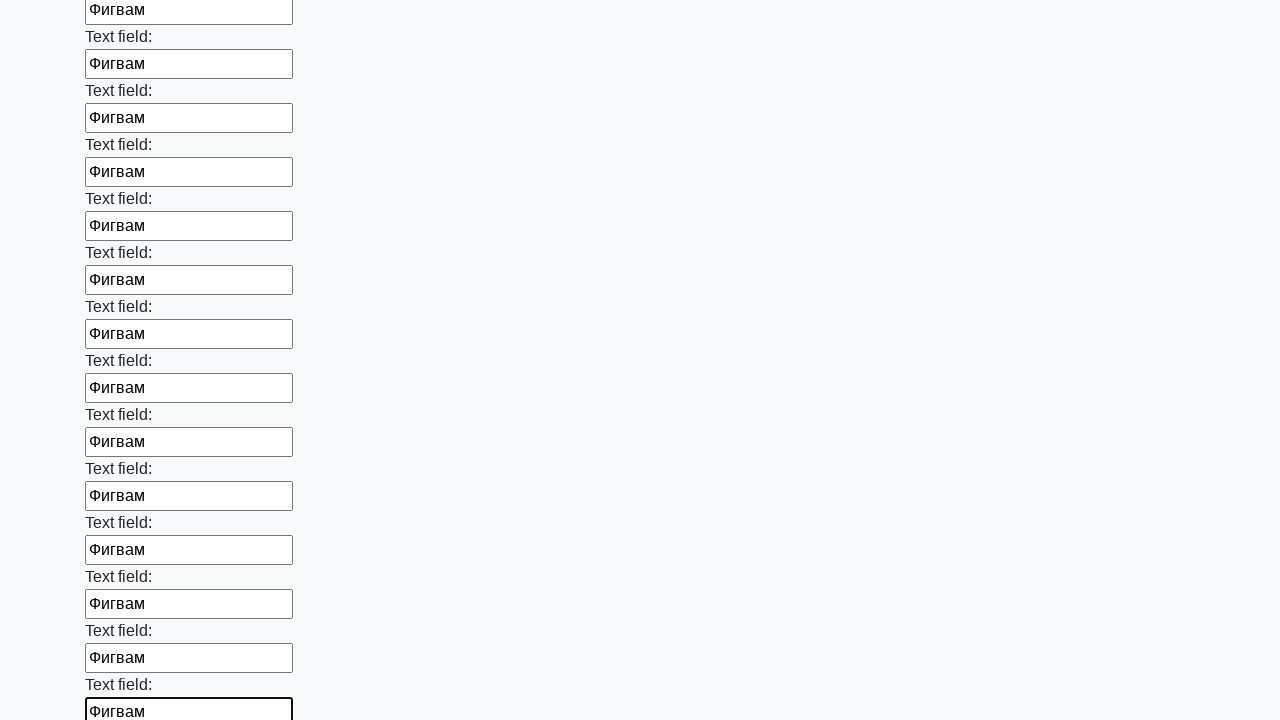

Filled an input field with text 'Фигвам' on input >> nth=65
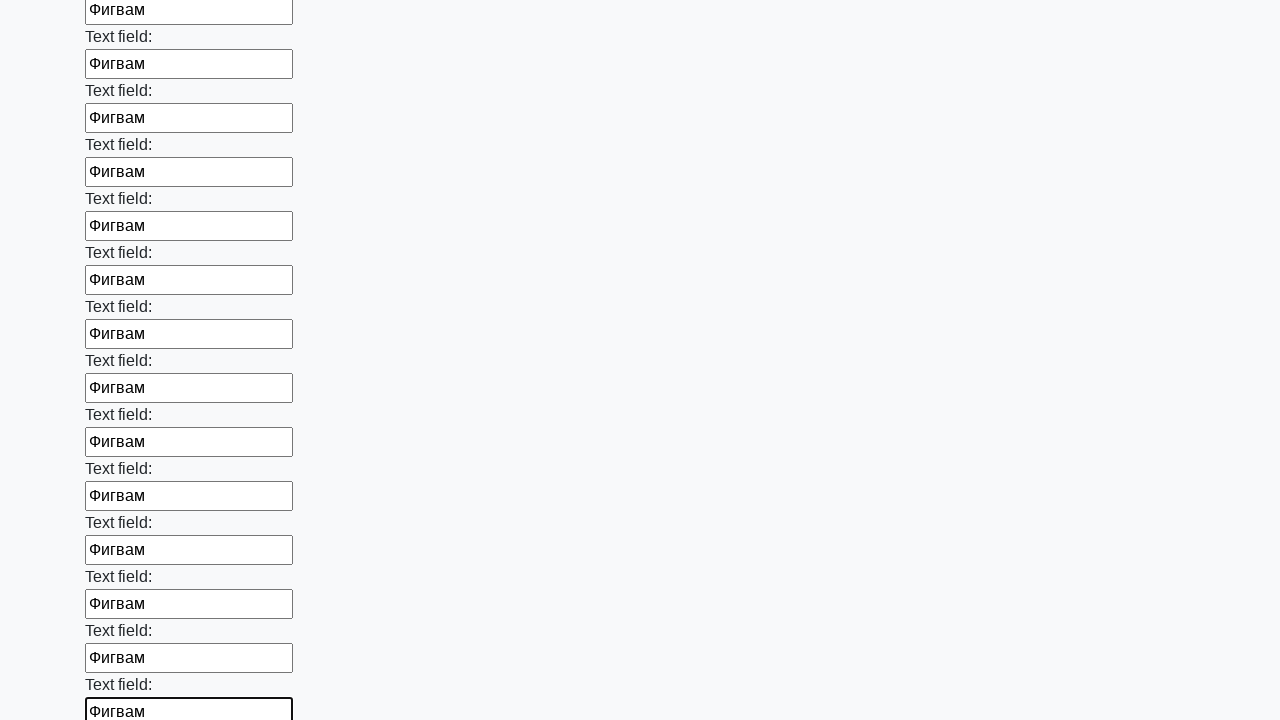

Filled an input field with text 'Фигвам' on input >> nth=66
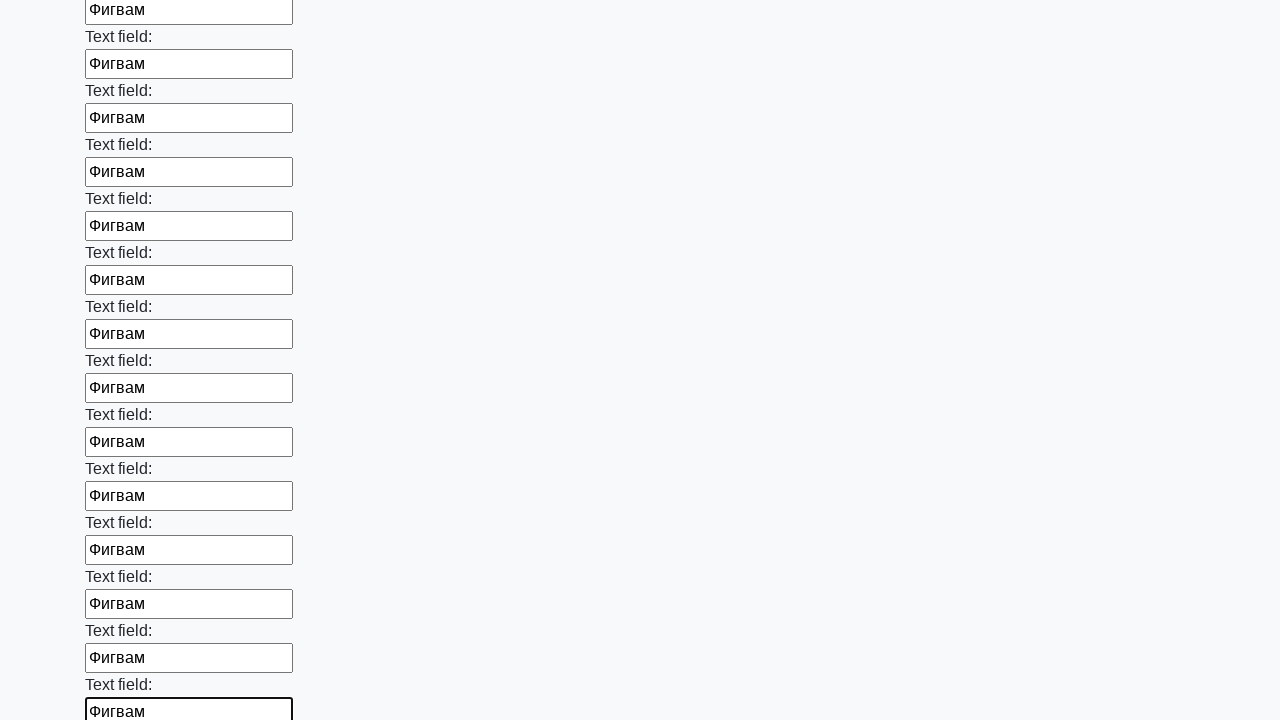

Filled an input field with text 'Фигвам' on input >> nth=67
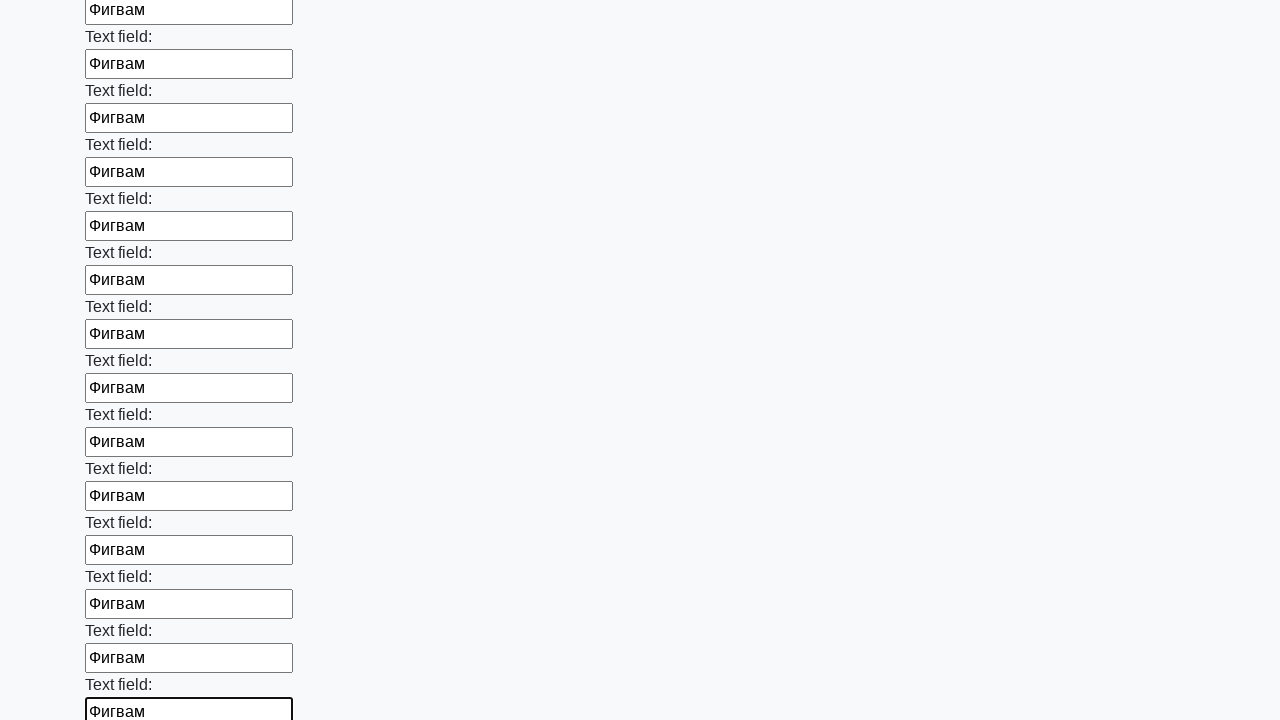

Filled an input field with text 'Фигвам' on input >> nth=68
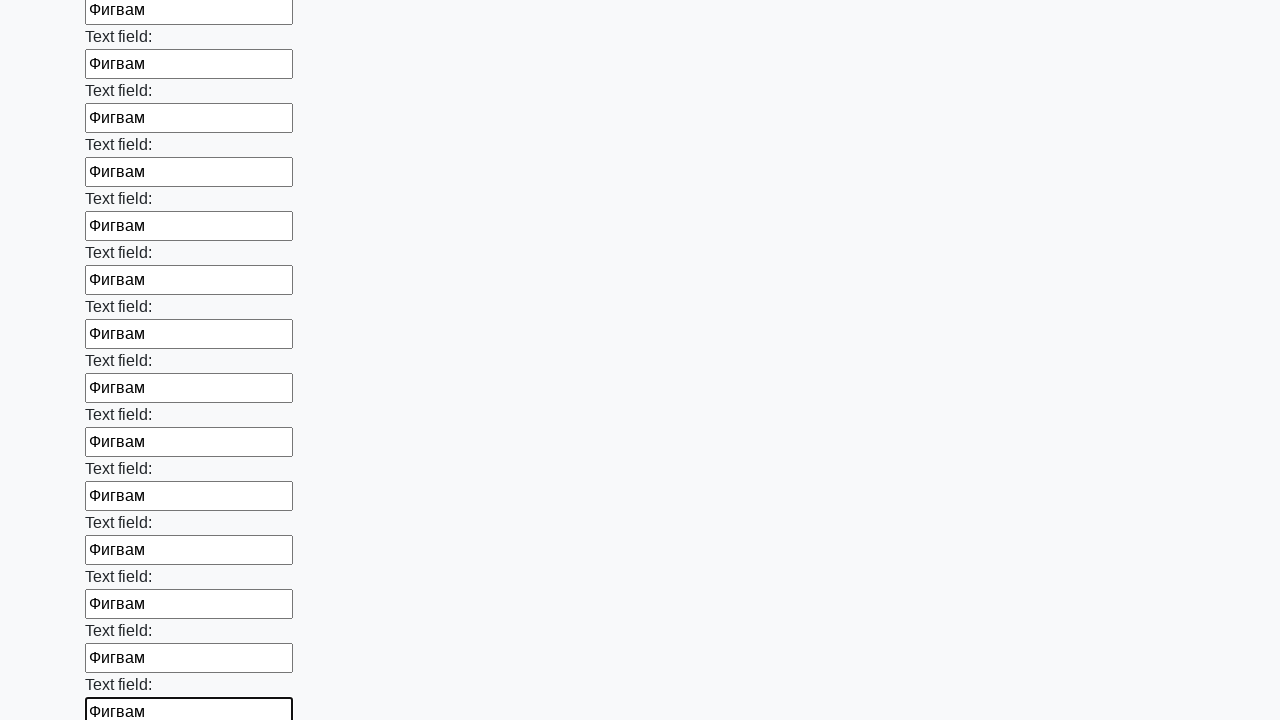

Filled an input field with text 'Фигвам' on input >> nth=69
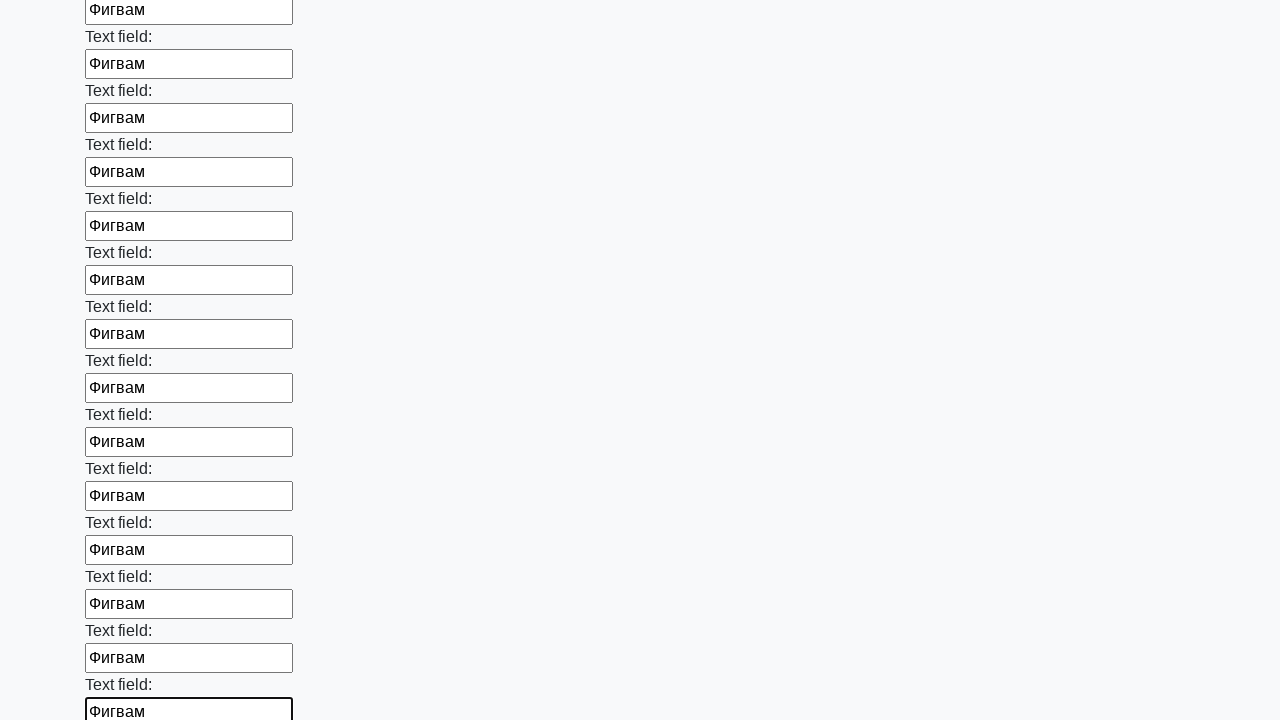

Filled an input field with text 'Фигвам' on input >> nth=70
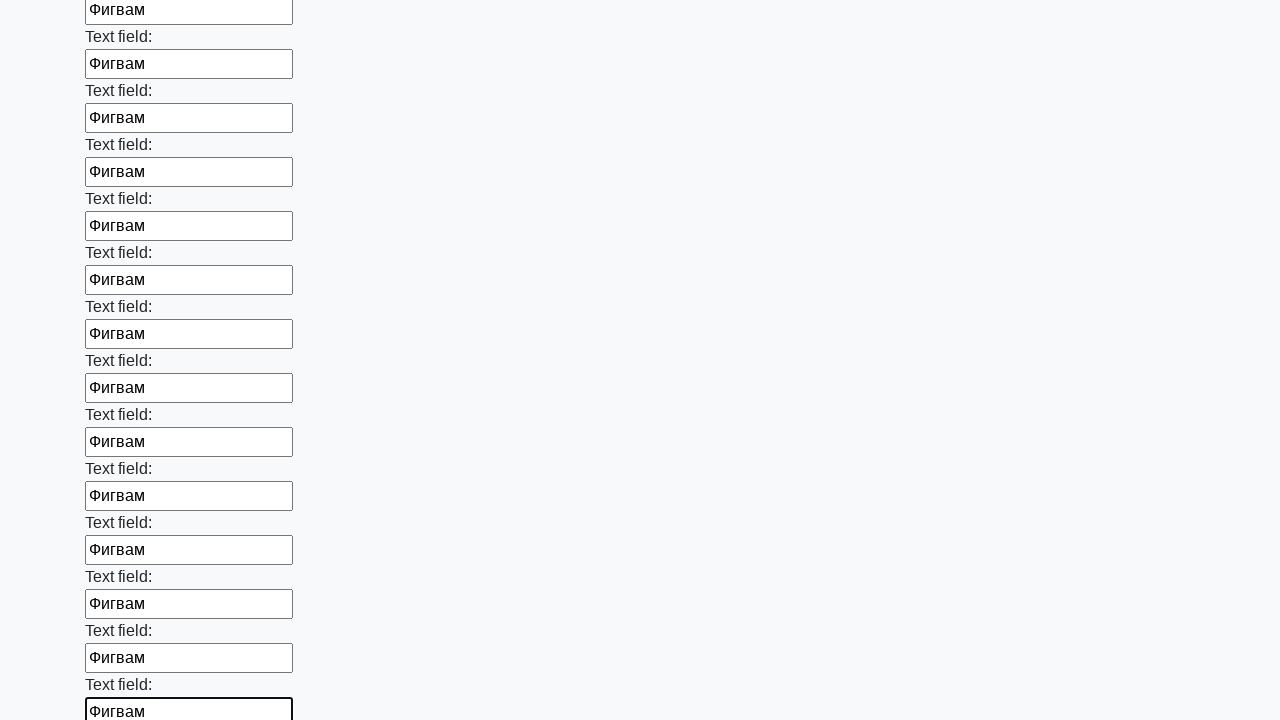

Filled an input field with text 'Фигвам' on input >> nth=71
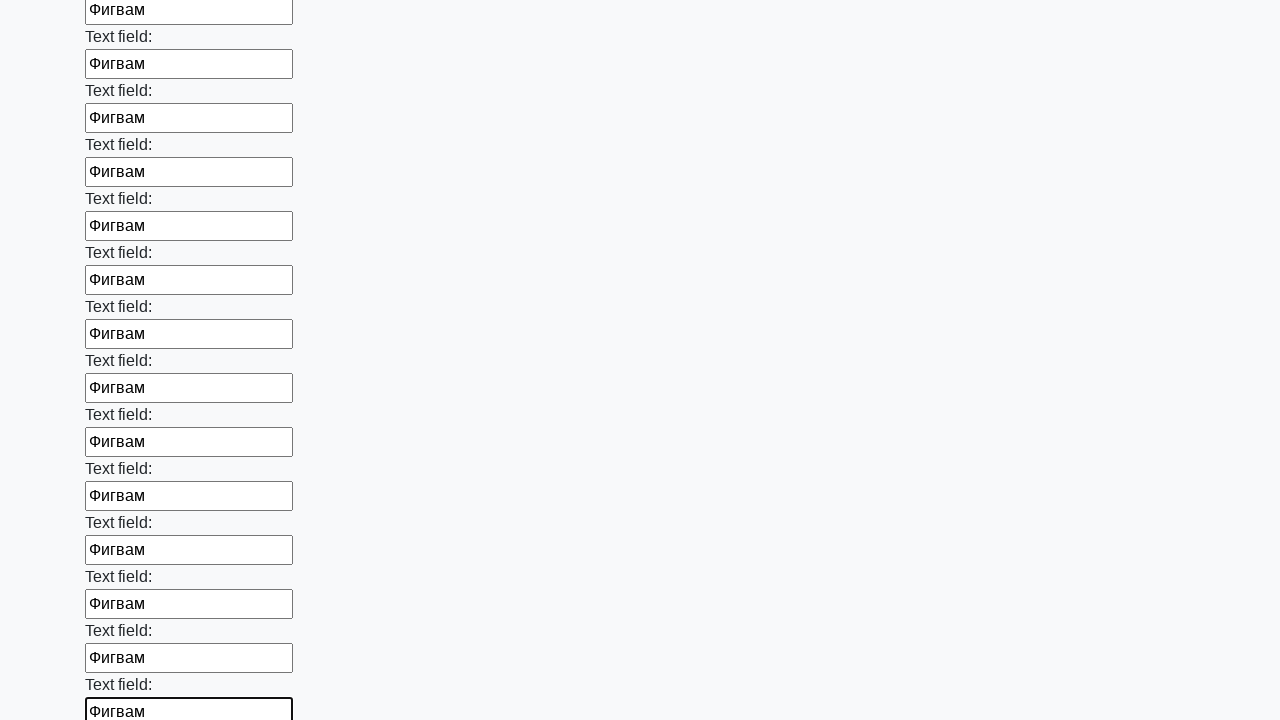

Filled an input field with text 'Фигвам' on input >> nth=72
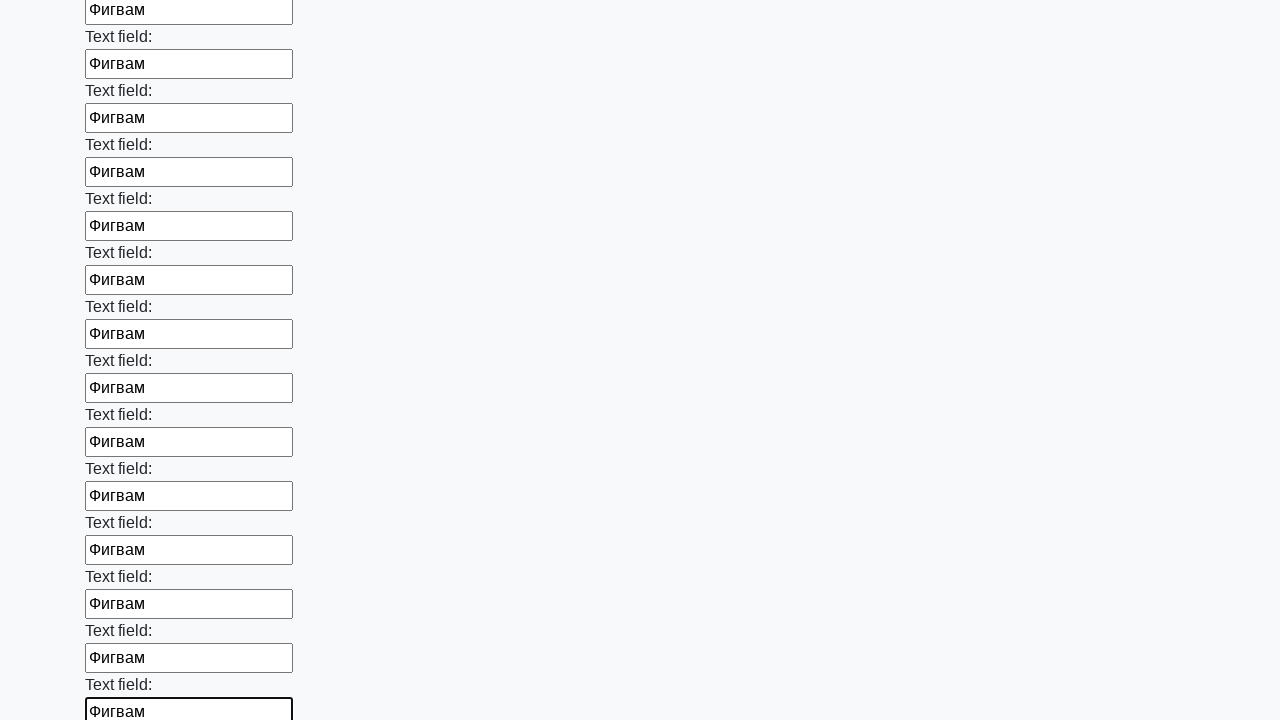

Filled an input field with text 'Фигвам' on input >> nth=73
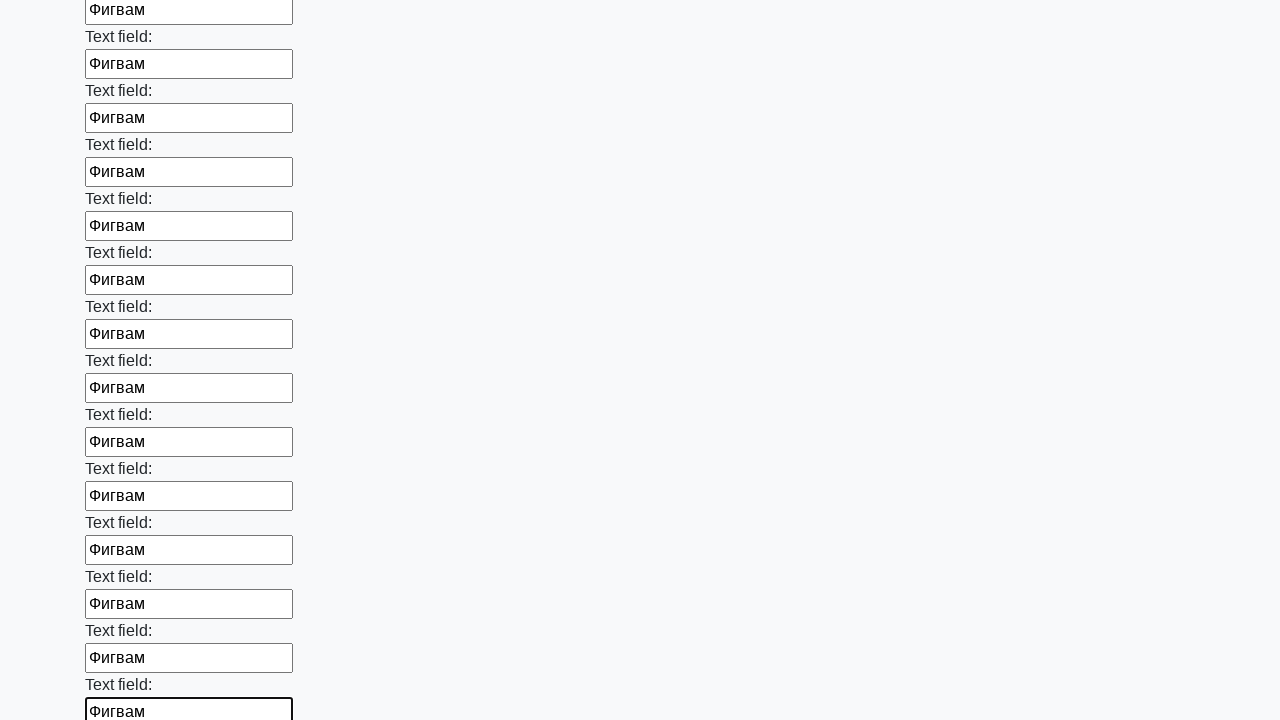

Filled an input field with text 'Фигвам' on input >> nth=74
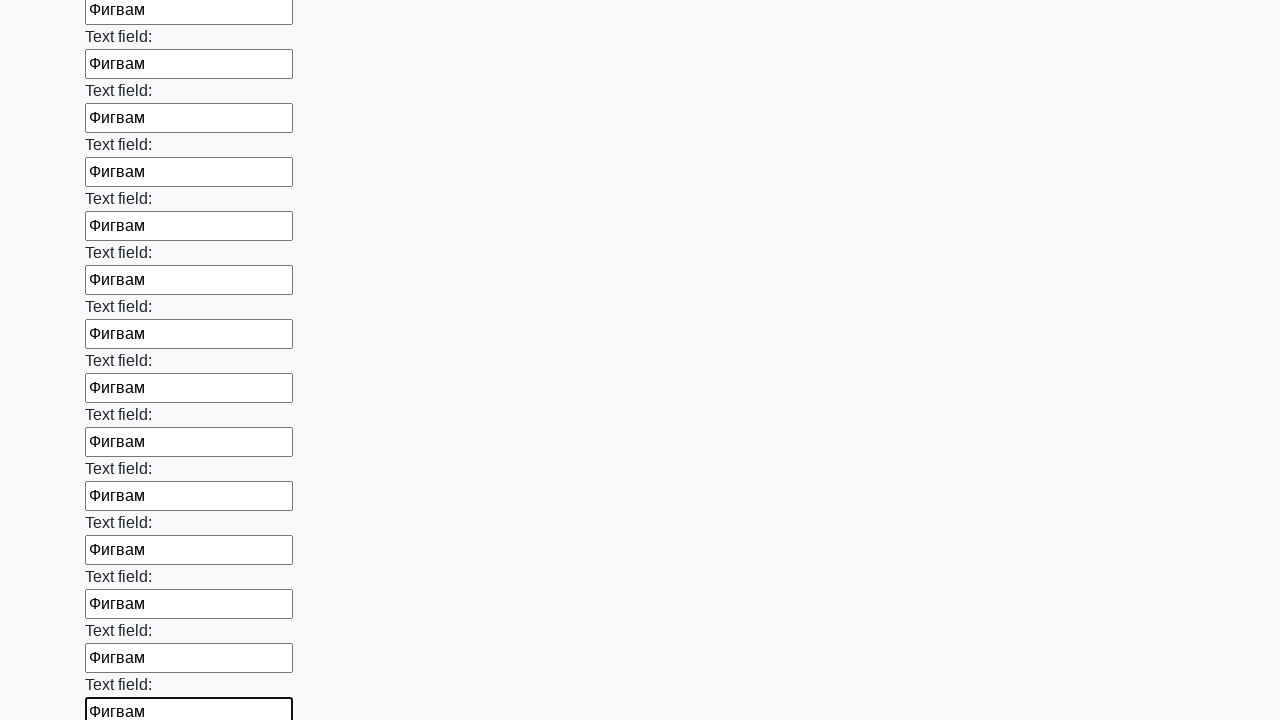

Filled an input field with text 'Фигвам' on input >> nth=75
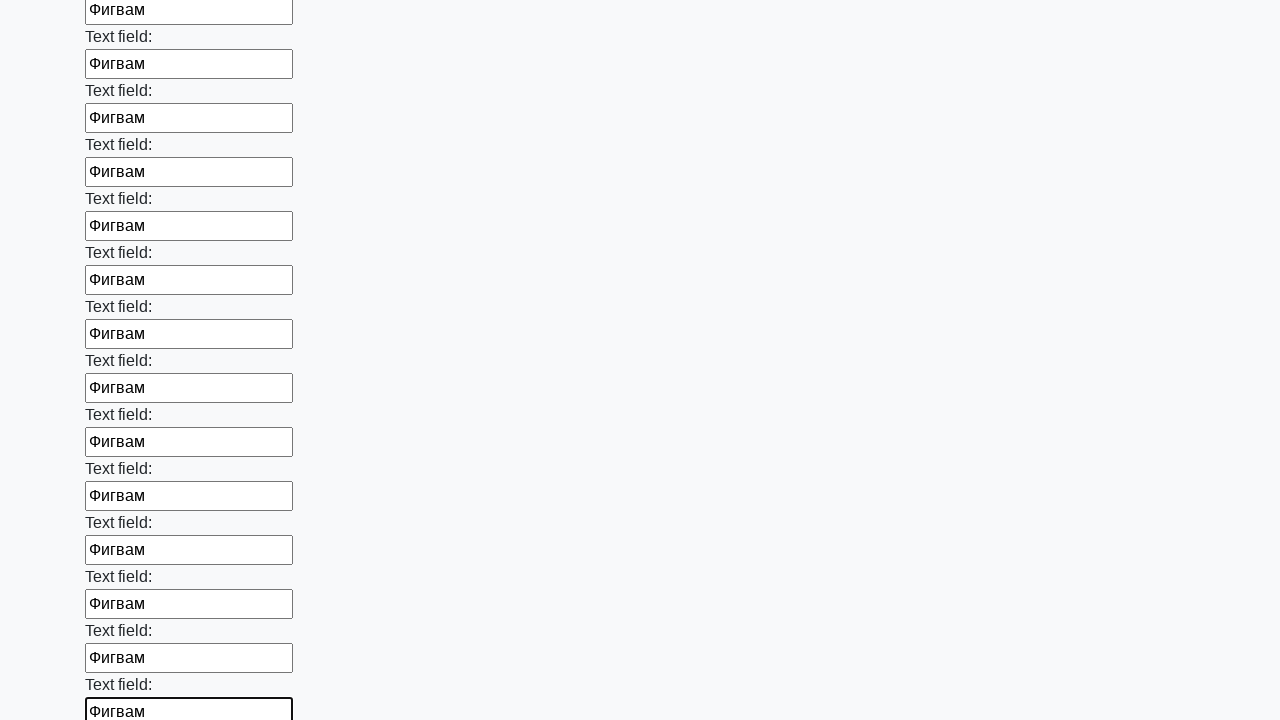

Filled an input field with text 'Фигвам' on input >> nth=76
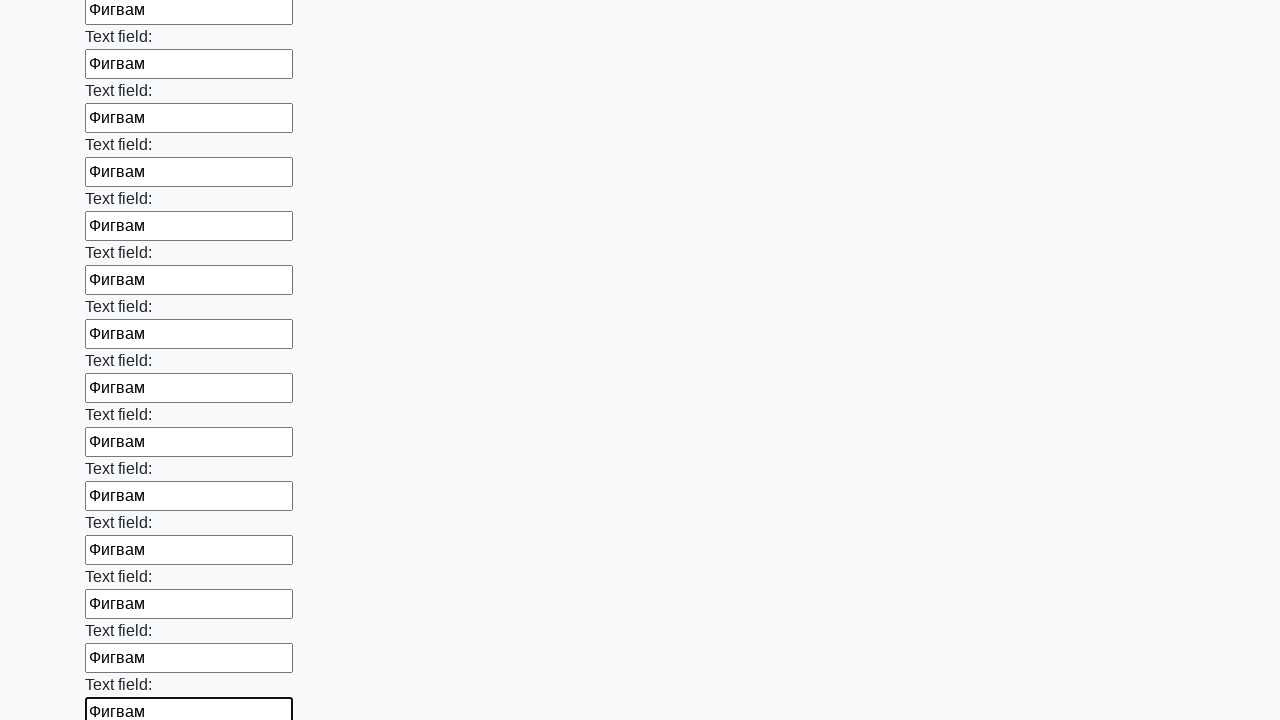

Filled an input field with text 'Фигвам' on input >> nth=77
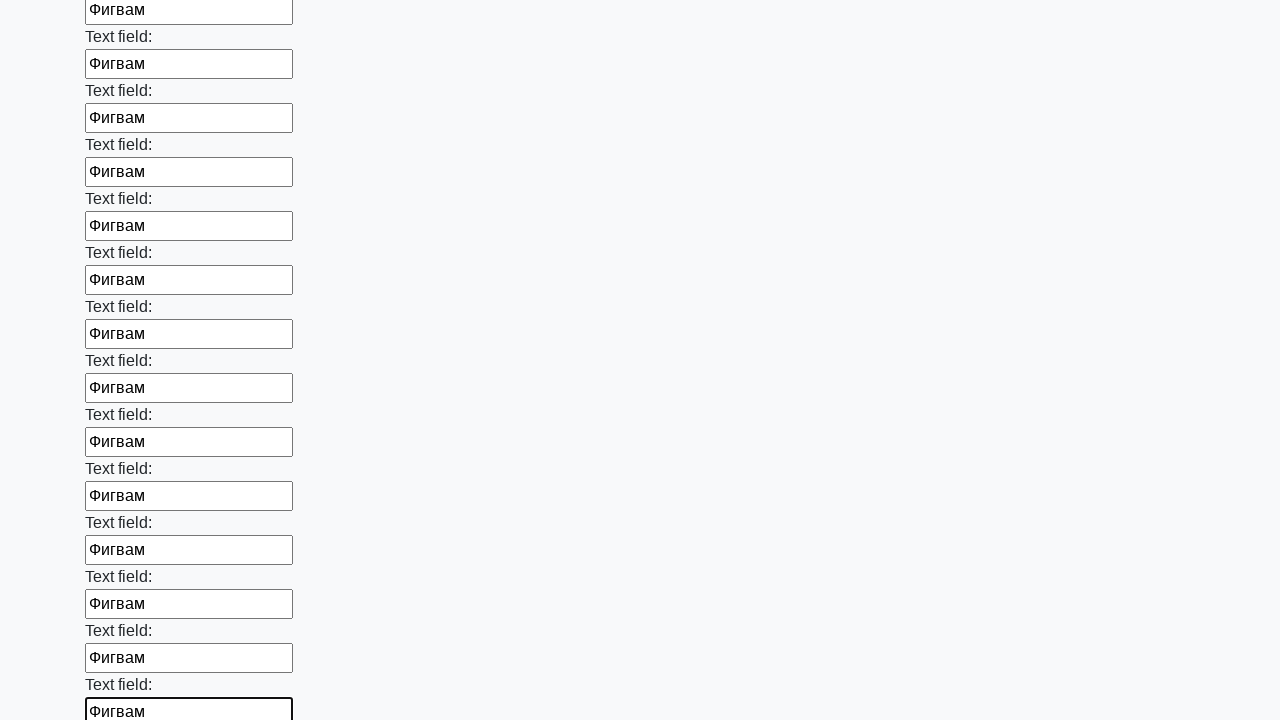

Filled an input field with text 'Фигвам' on input >> nth=78
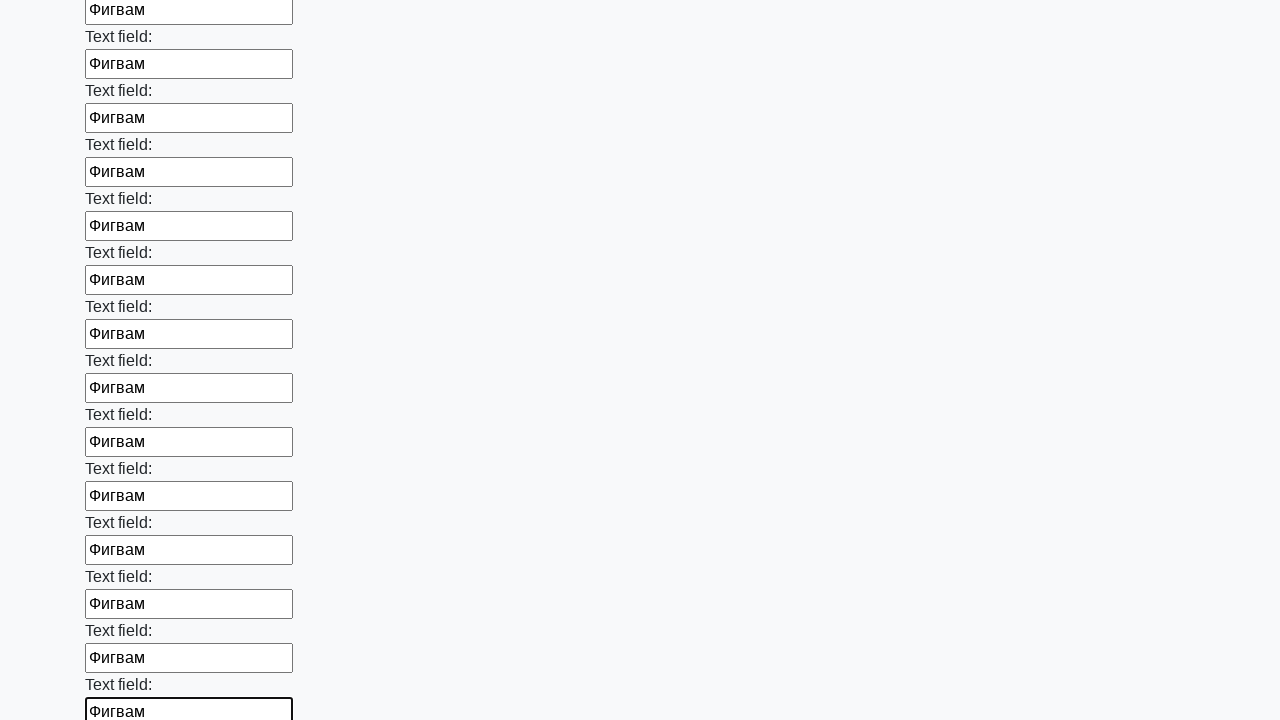

Filled an input field with text 'Фигвам' on input >> nth=79
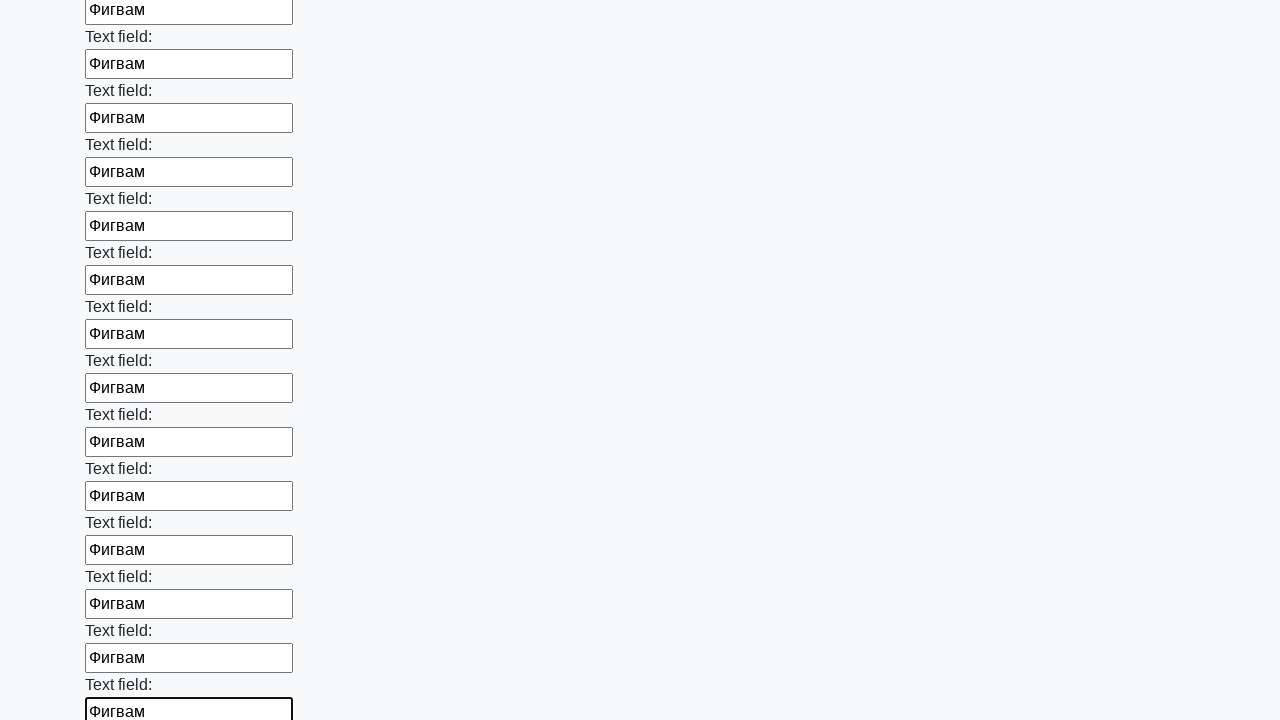

Filled an input field with text 'Фигвам' on input >> nth=80
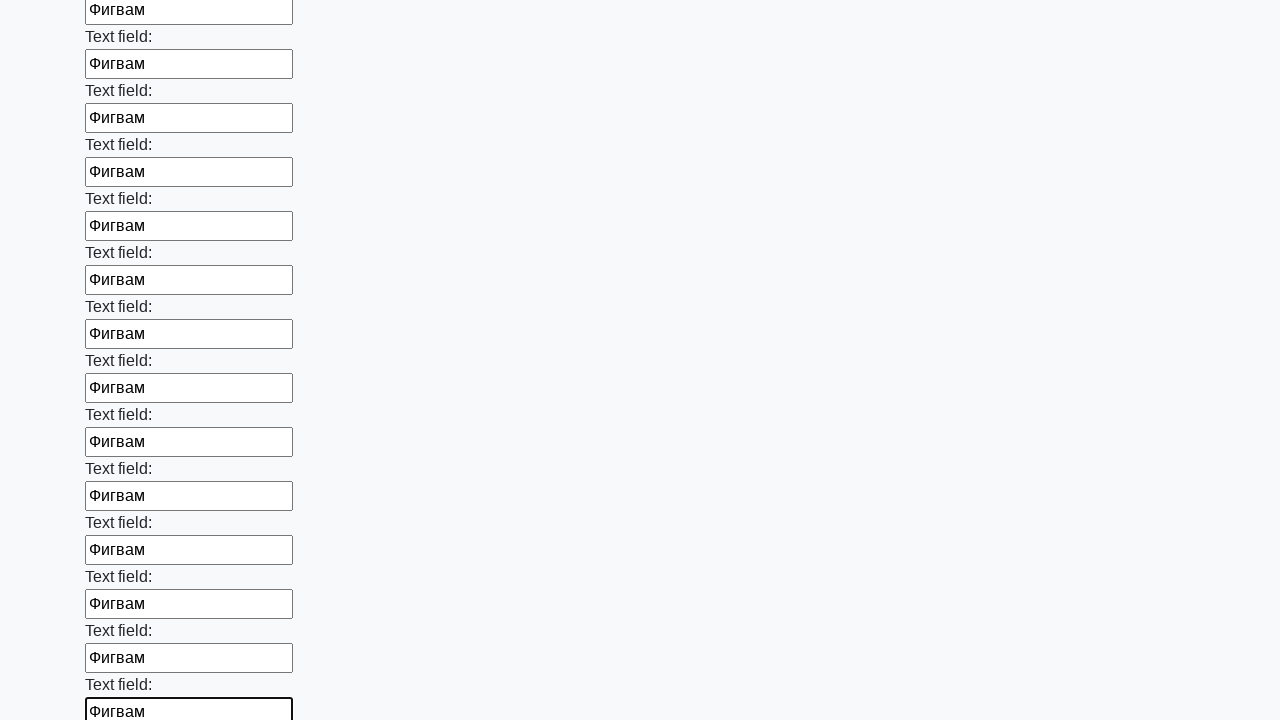

Filled an input field with text 'Фигвам' on input >> nth=81
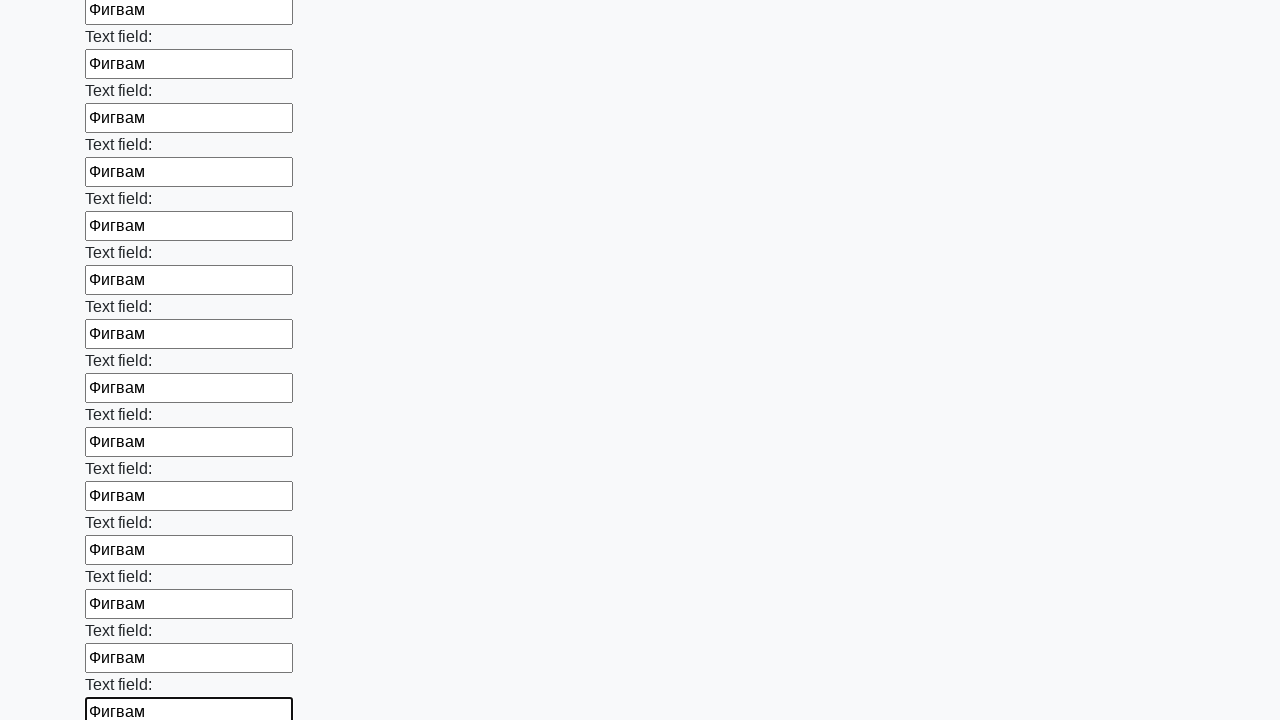

Filled an input field with text 'Фигвам' on input >> nth=82
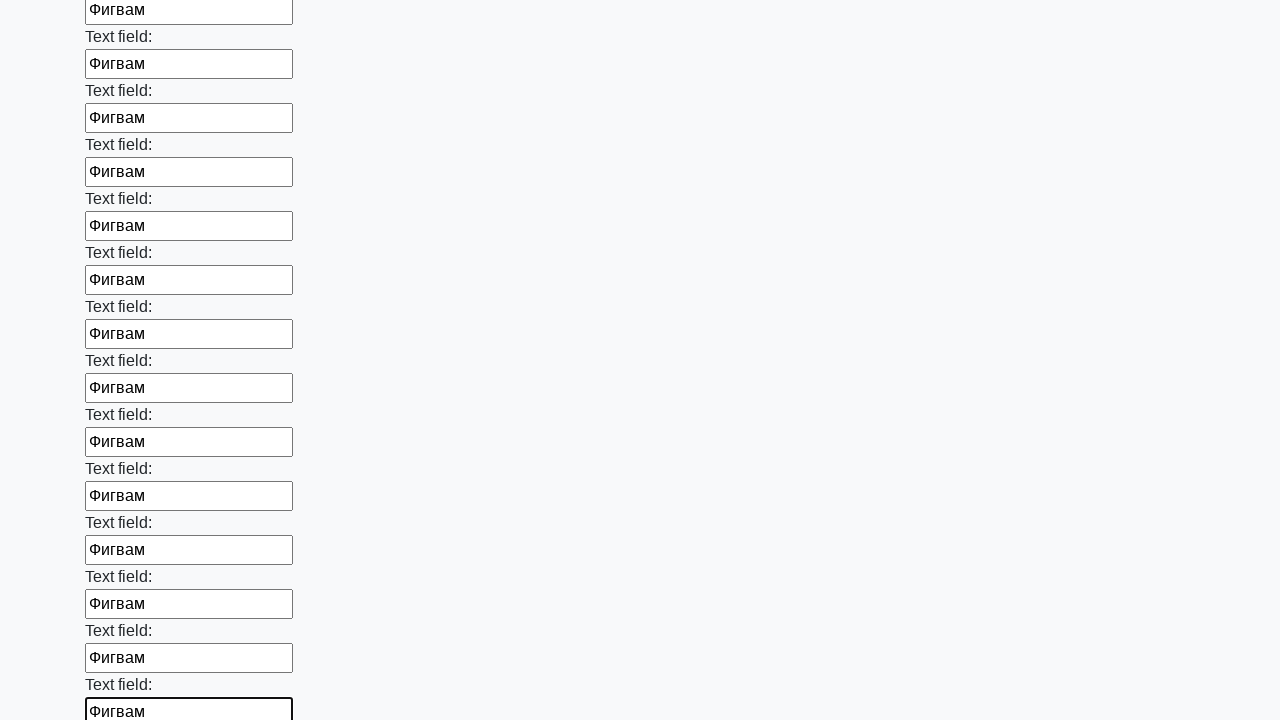

Filled an input field with text 'Фигвам' on input >> nth=83
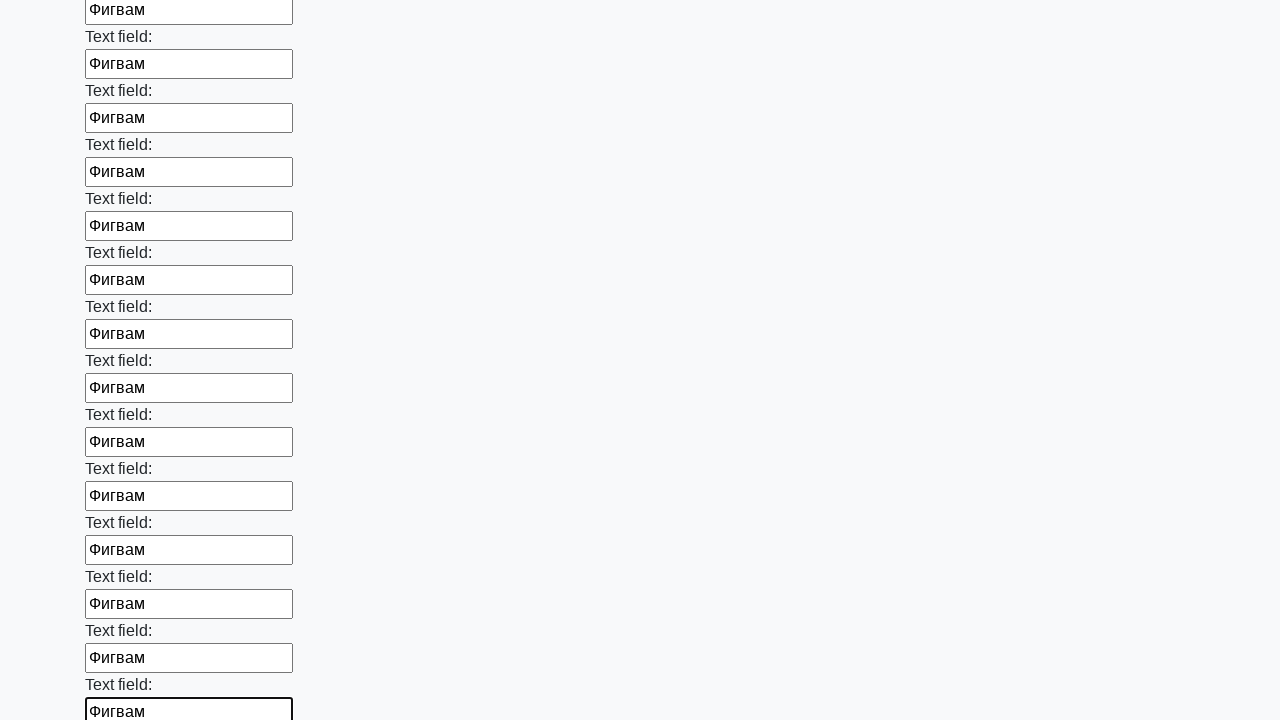

Filled an input field with text 'Фигвам' on input >> nth=84
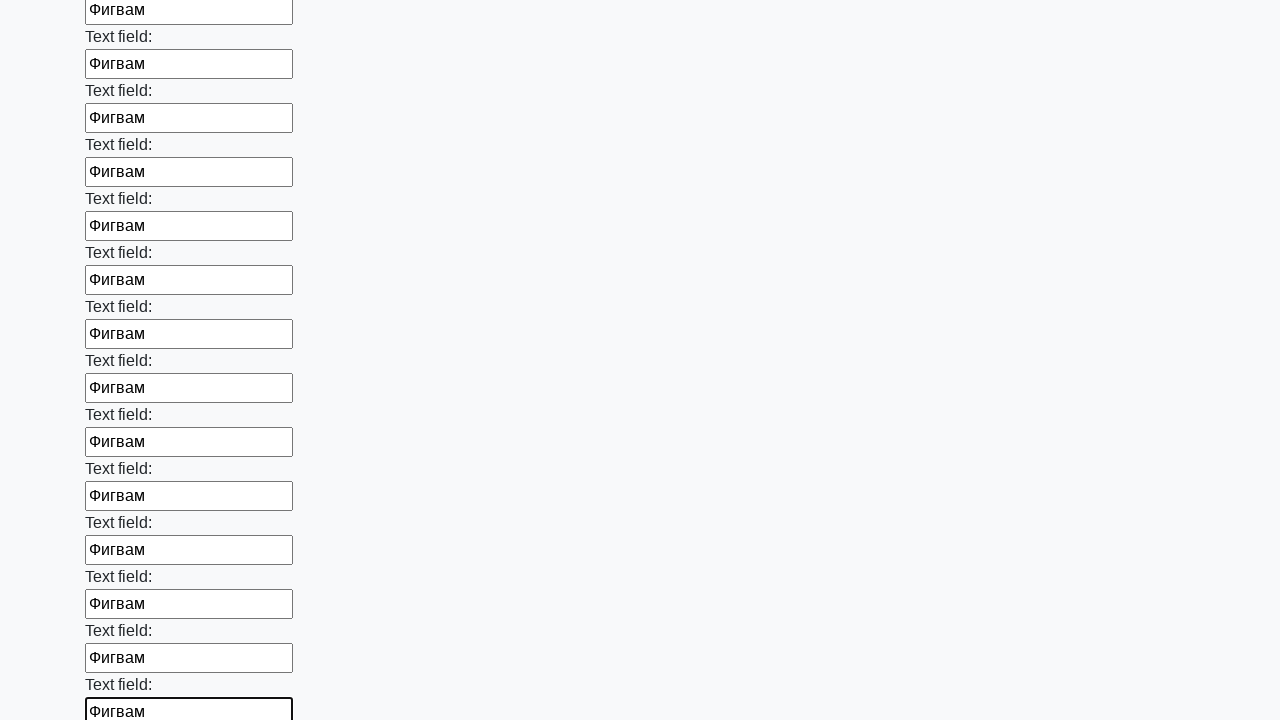

Filled an input field with text 'Фигвам' on input >> nth=85
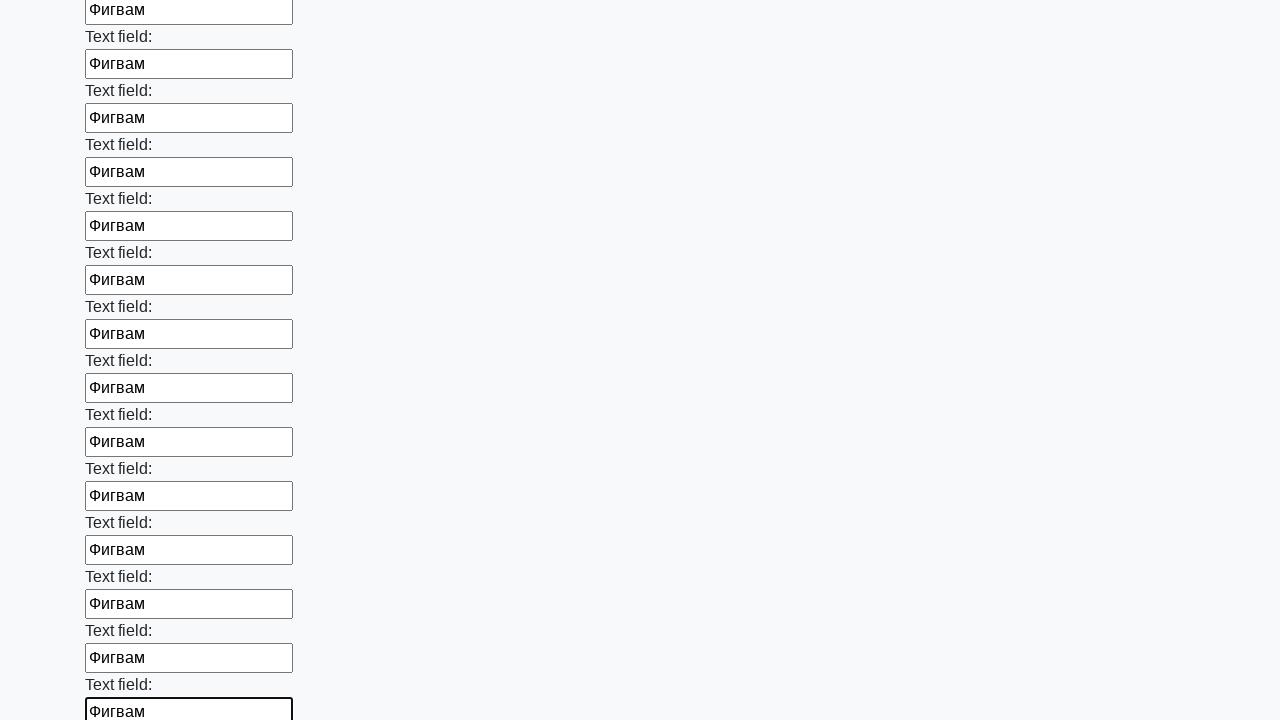

Filled an input field with text 'Фигвам' on input >> nth=86
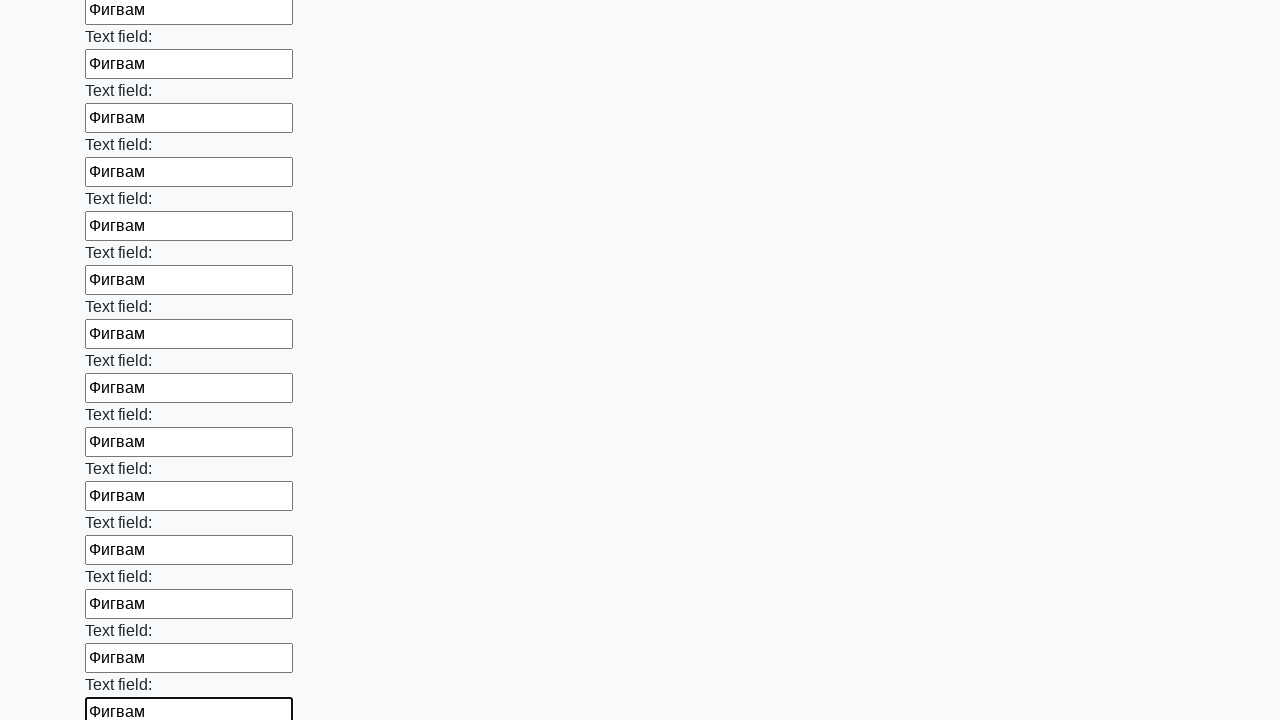

Filled an input field with text 'Фигвам' on input >> nth=87
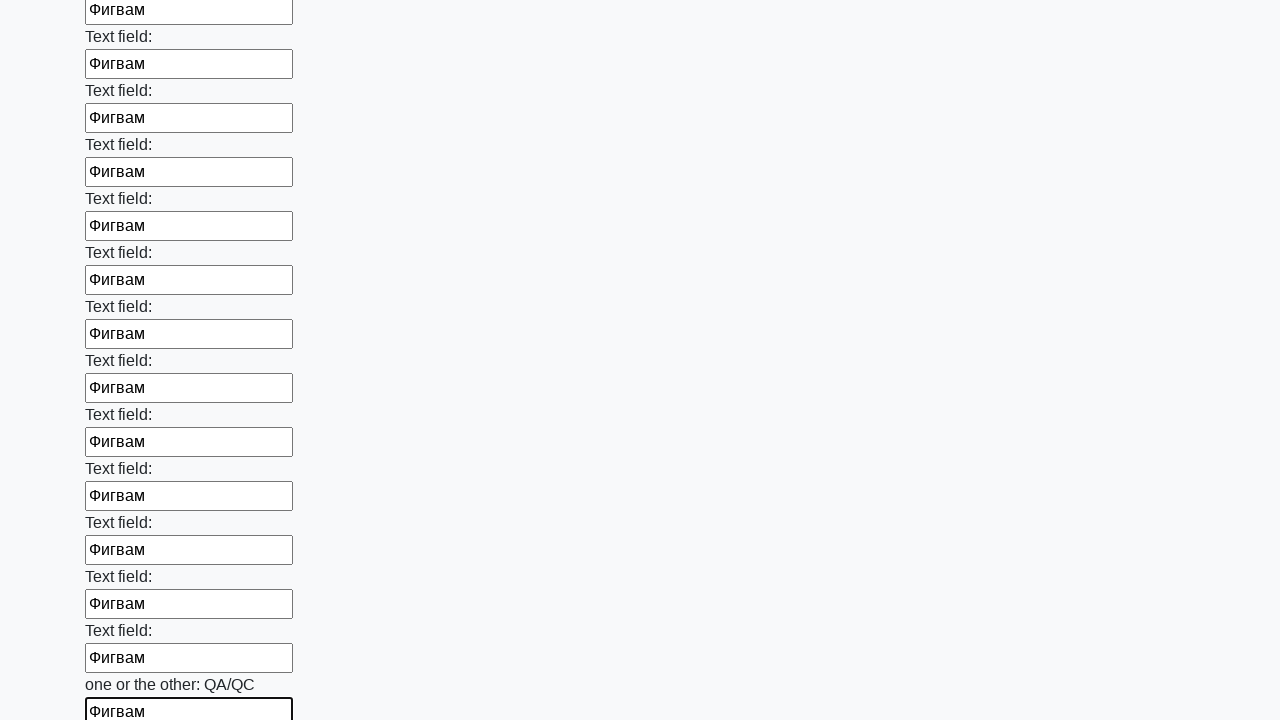

Filled an input field with text 'Фигвам' on input >> nth=88
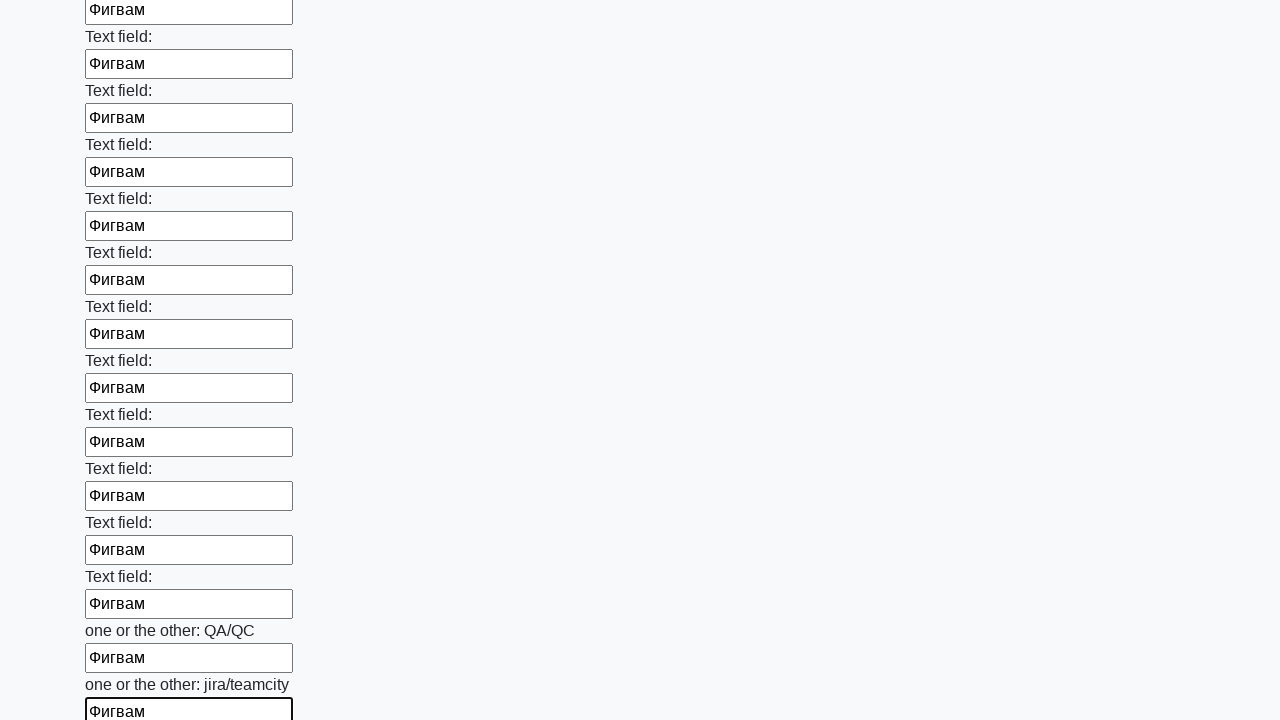

Filled an input field with text 'Фигвам' on input >> nth=89
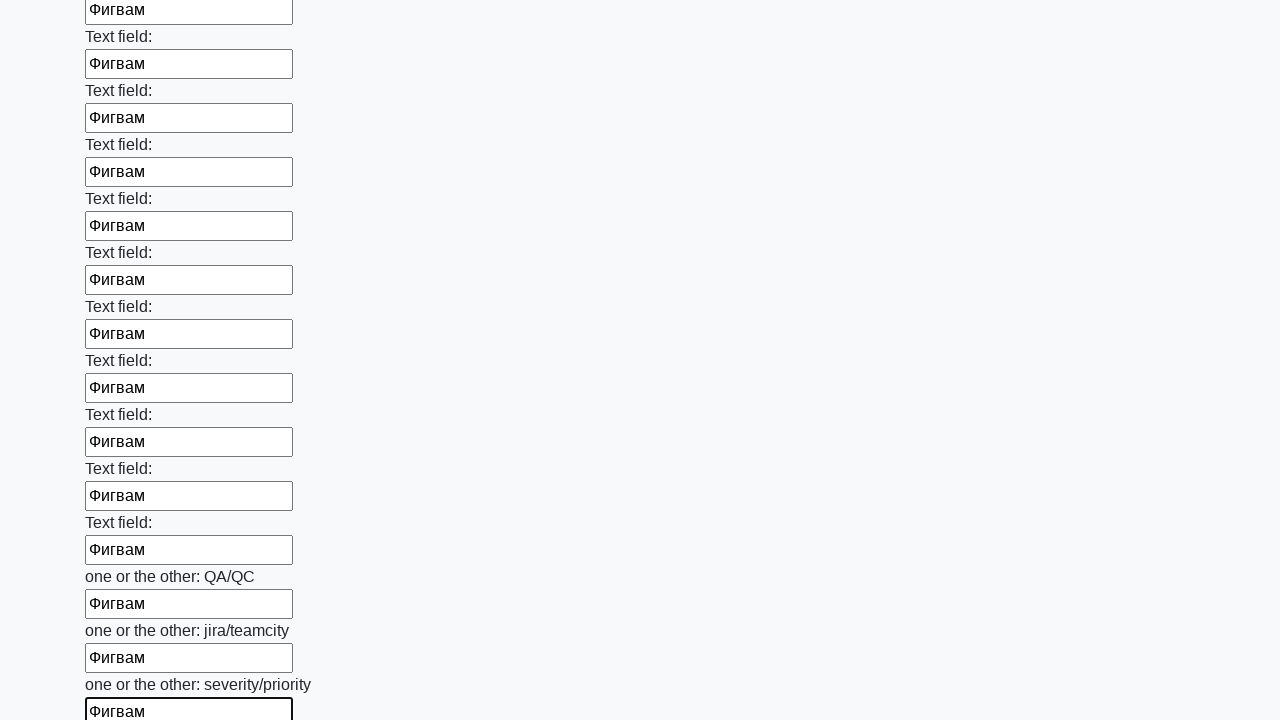

Filled an input field with text 'Фигвам' on input >> nth=90
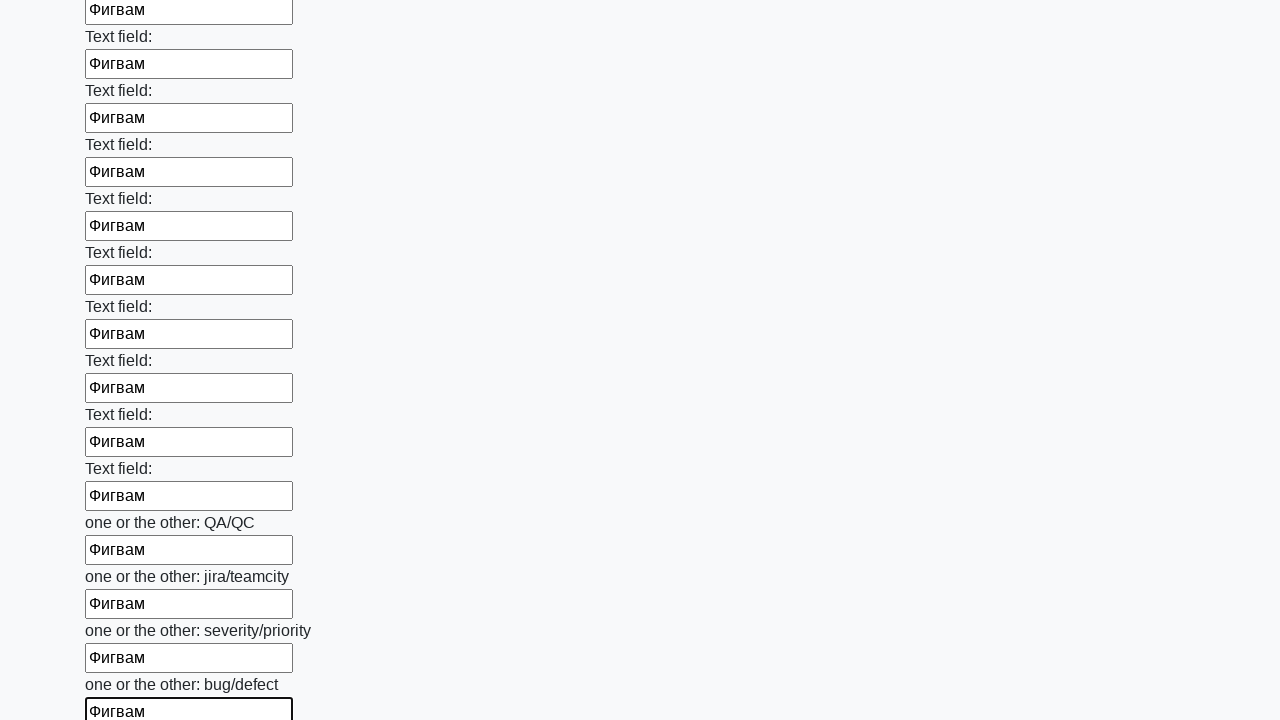

Filled an input field with text 'Фигвам' on input >> nth=91
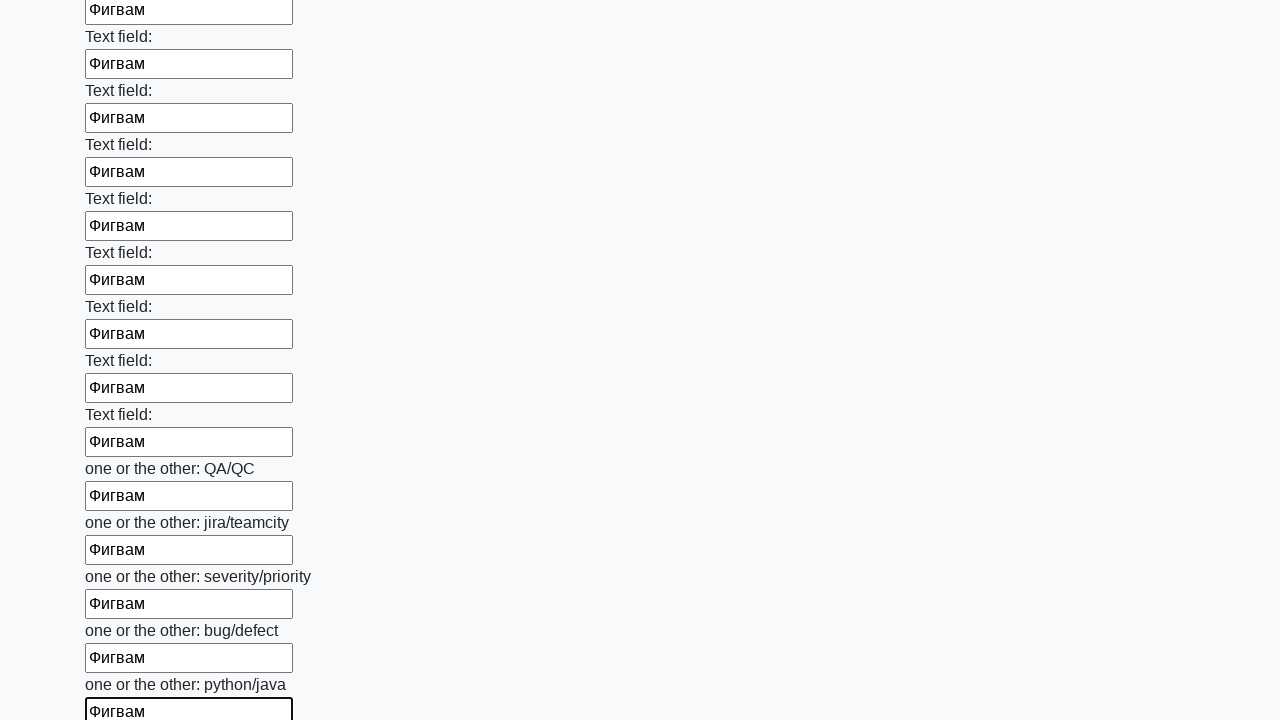

Filled an input field with text 'Фигвам' on input >> nth=92
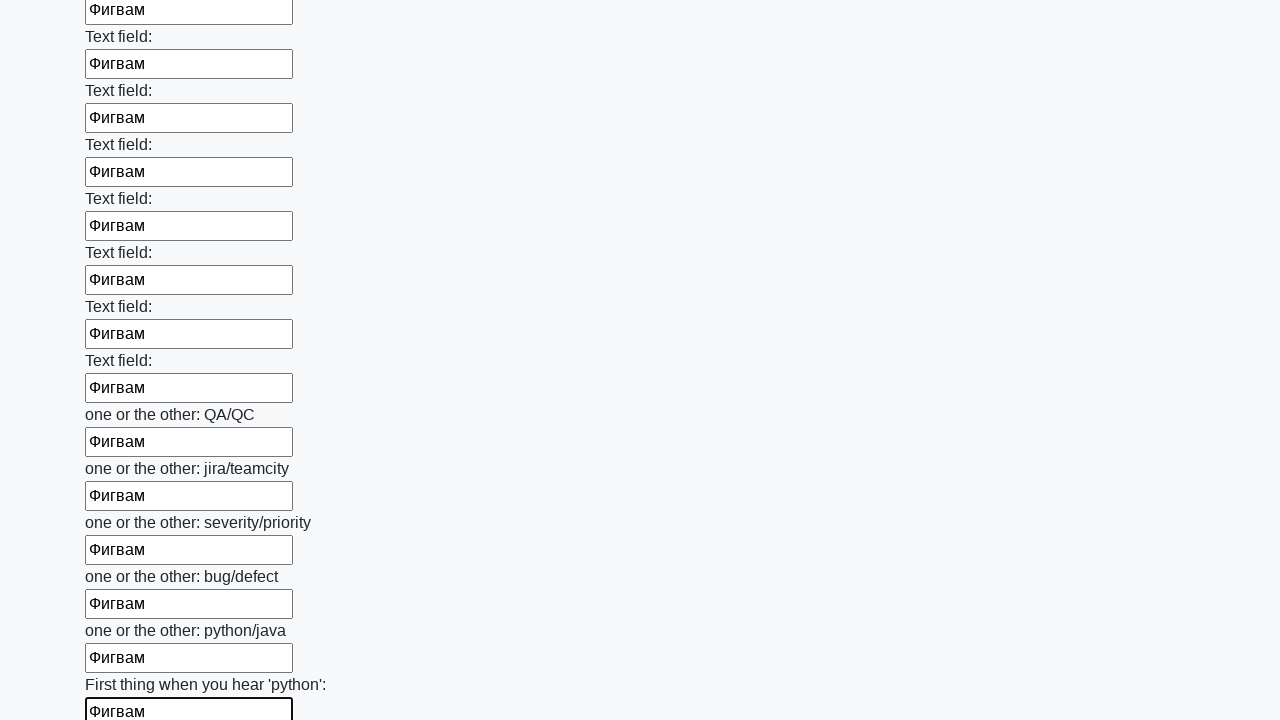

Filled an input field with text 'Фигвам' on input >> nth=93
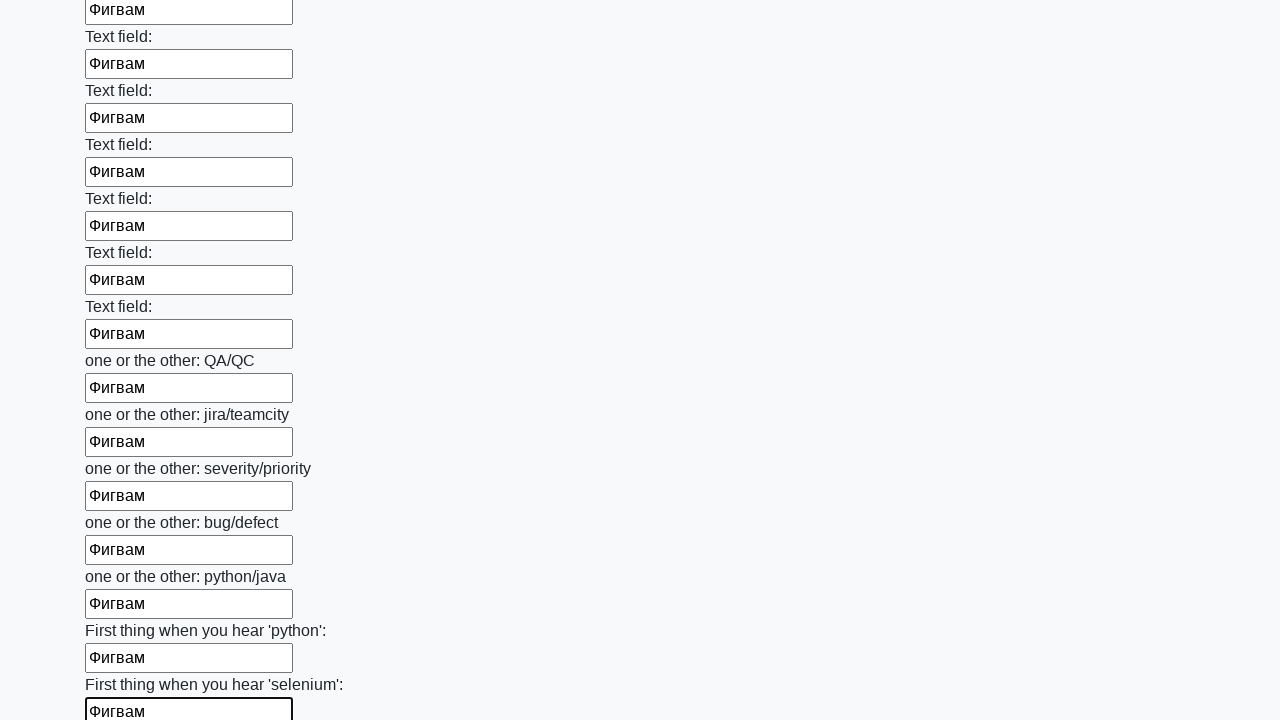

Filled an input field with text 'Фигвам' on input >> nth=94
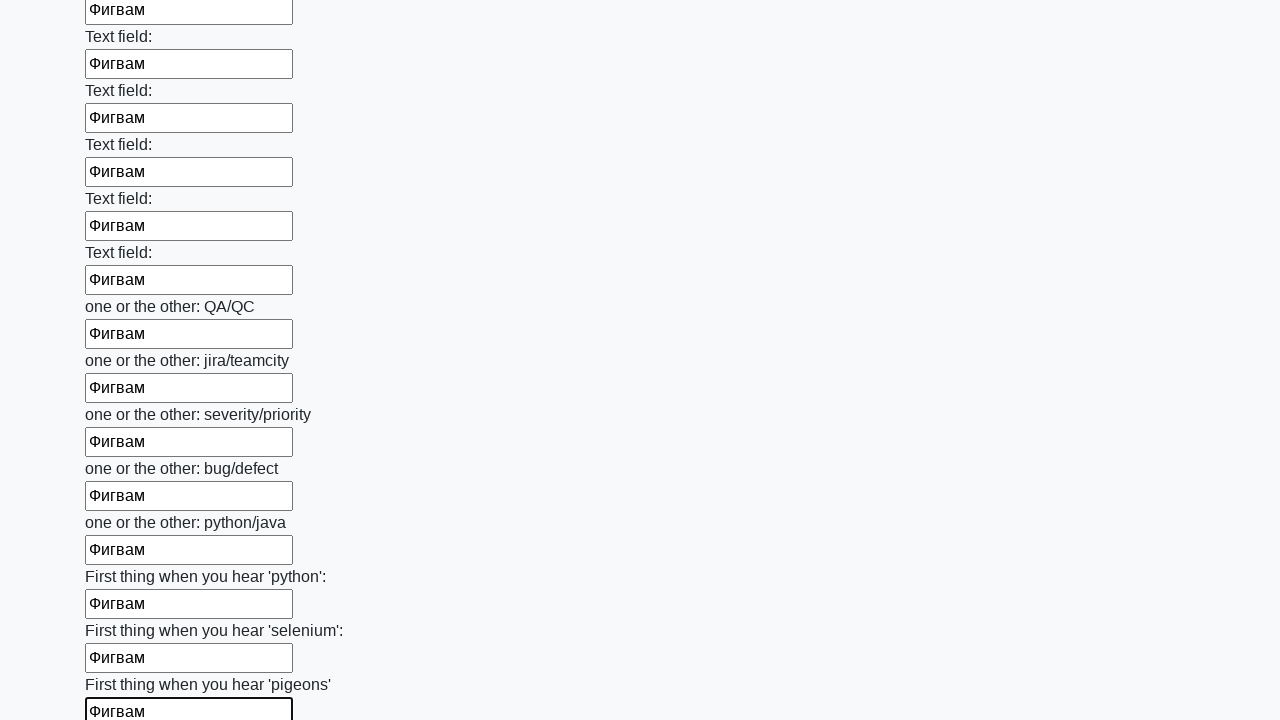

Filled an input field with text 'Фигвам' on input >> nth=95
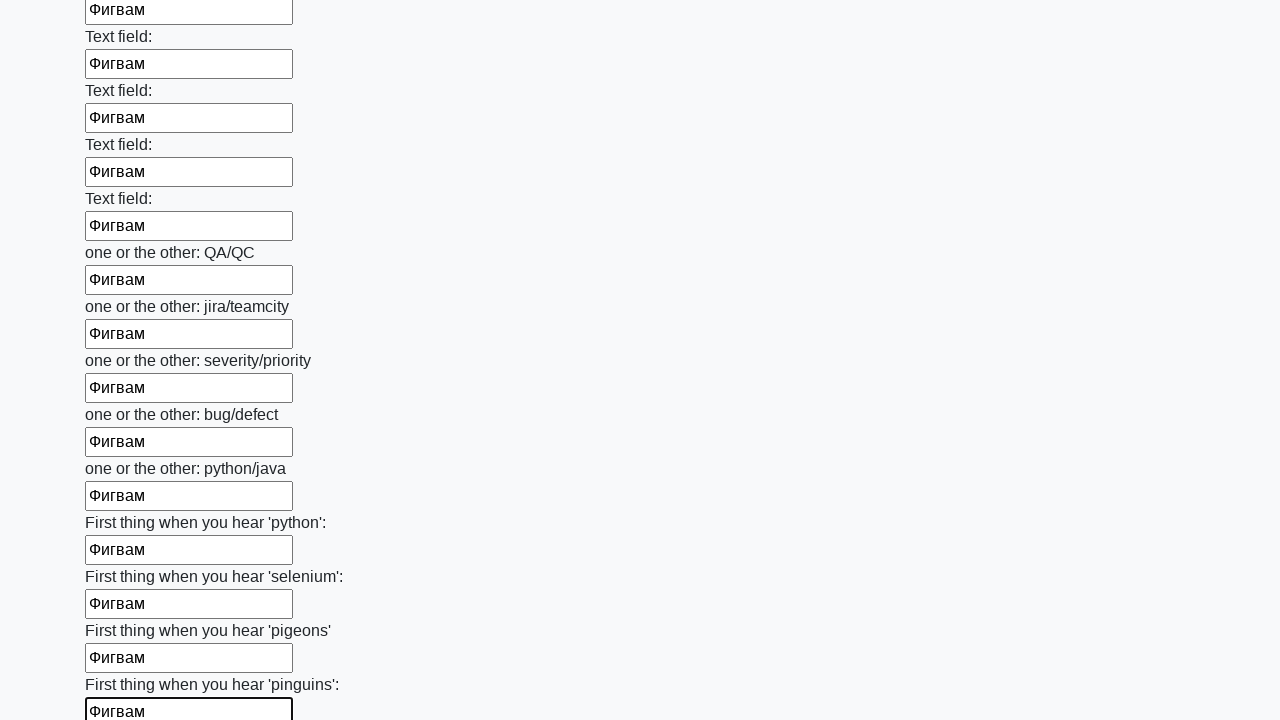

Filled an input field with text 'Фигвам' on input >> nth=96
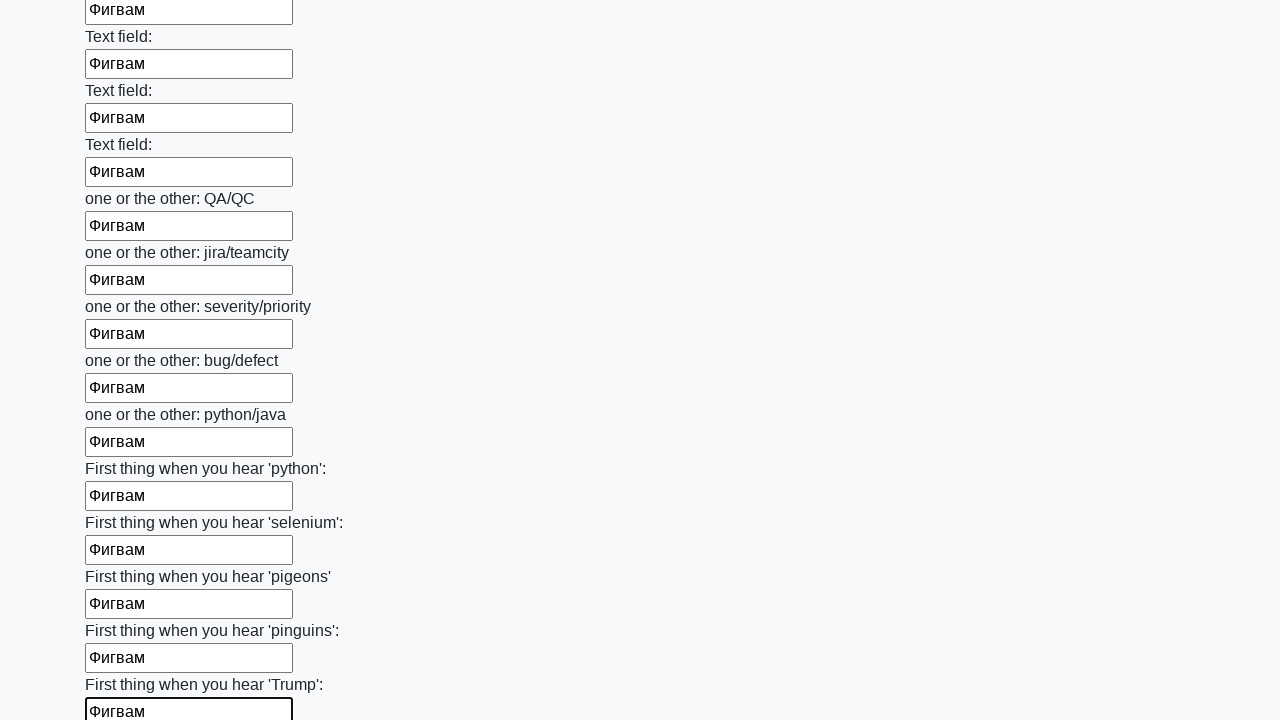

Filled an input field with text 'Фигвам' on input >> nth=97
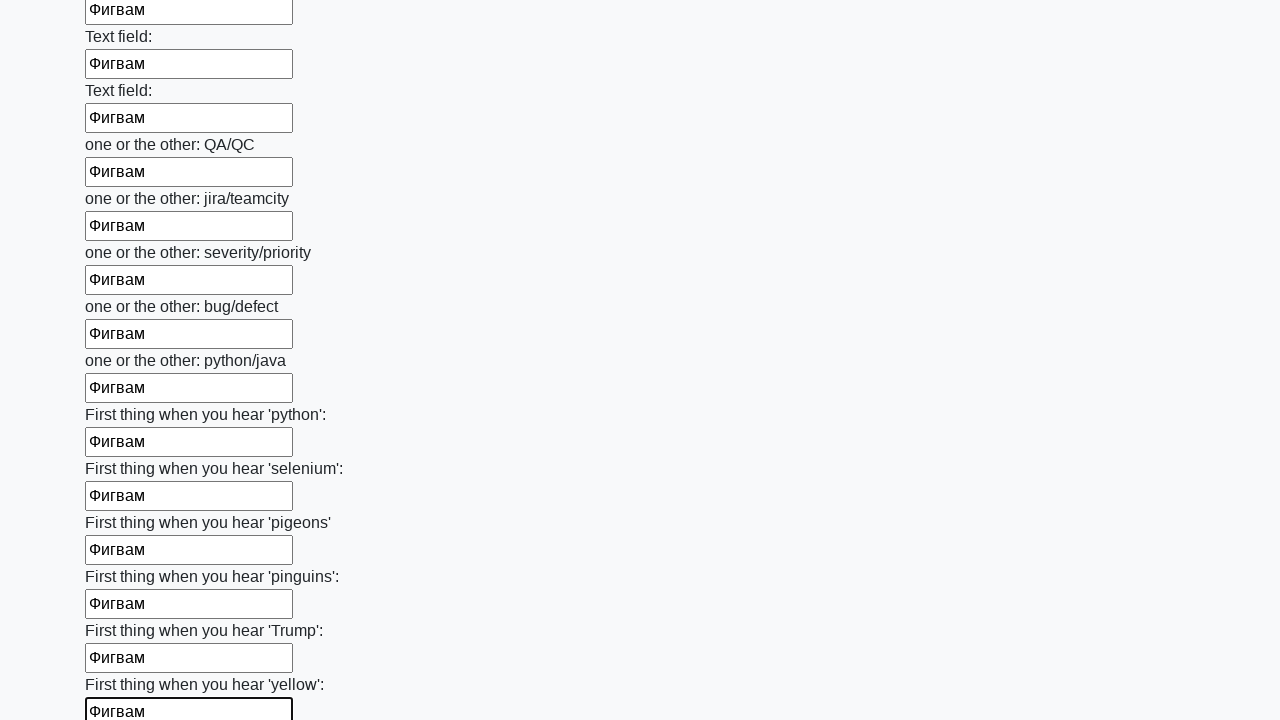

Filled an input field with text 'Фигвам' on input >> nth=98
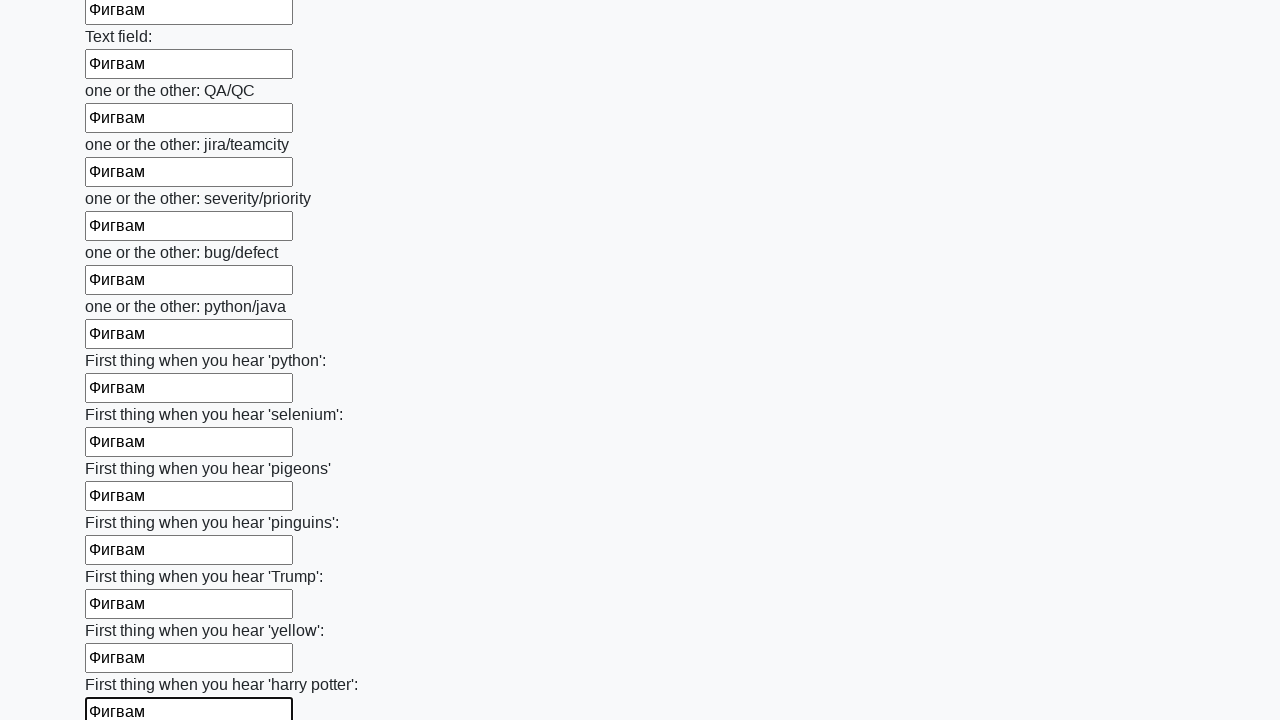

Filled an input field with text 'Фигвам' on input >> nth=99
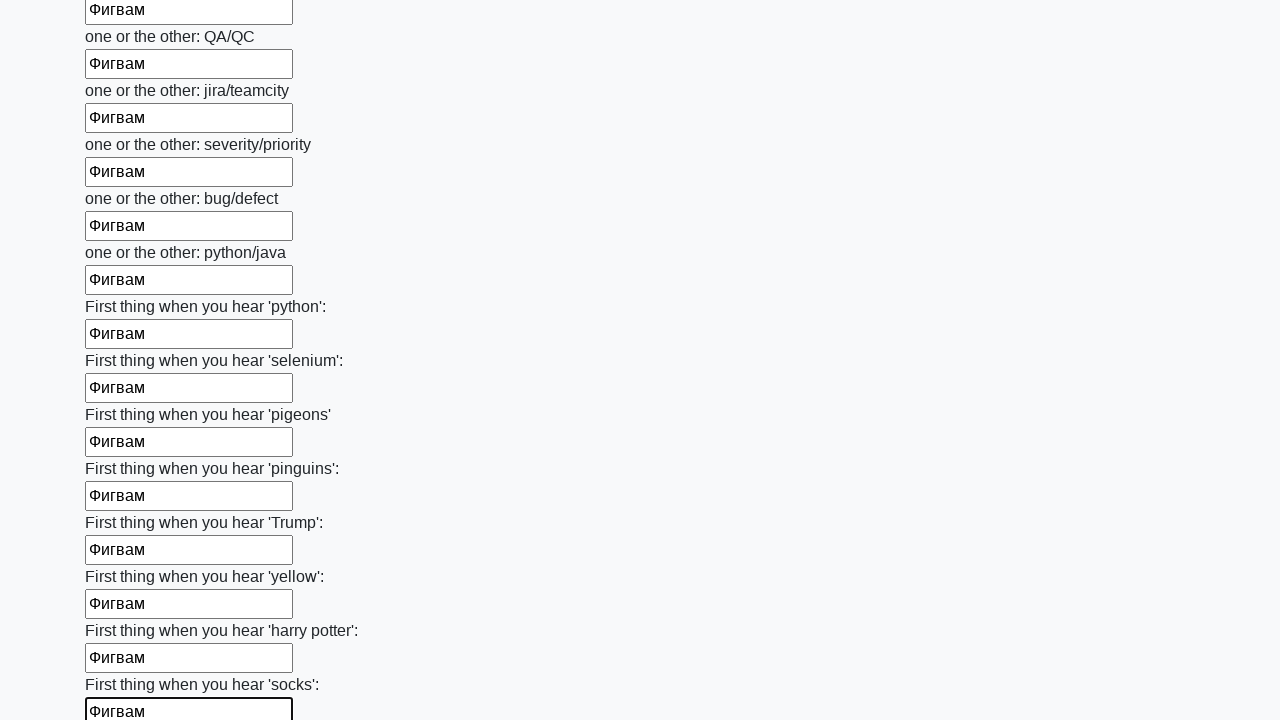

Clicked the submit button at (123, 611) on button.btn
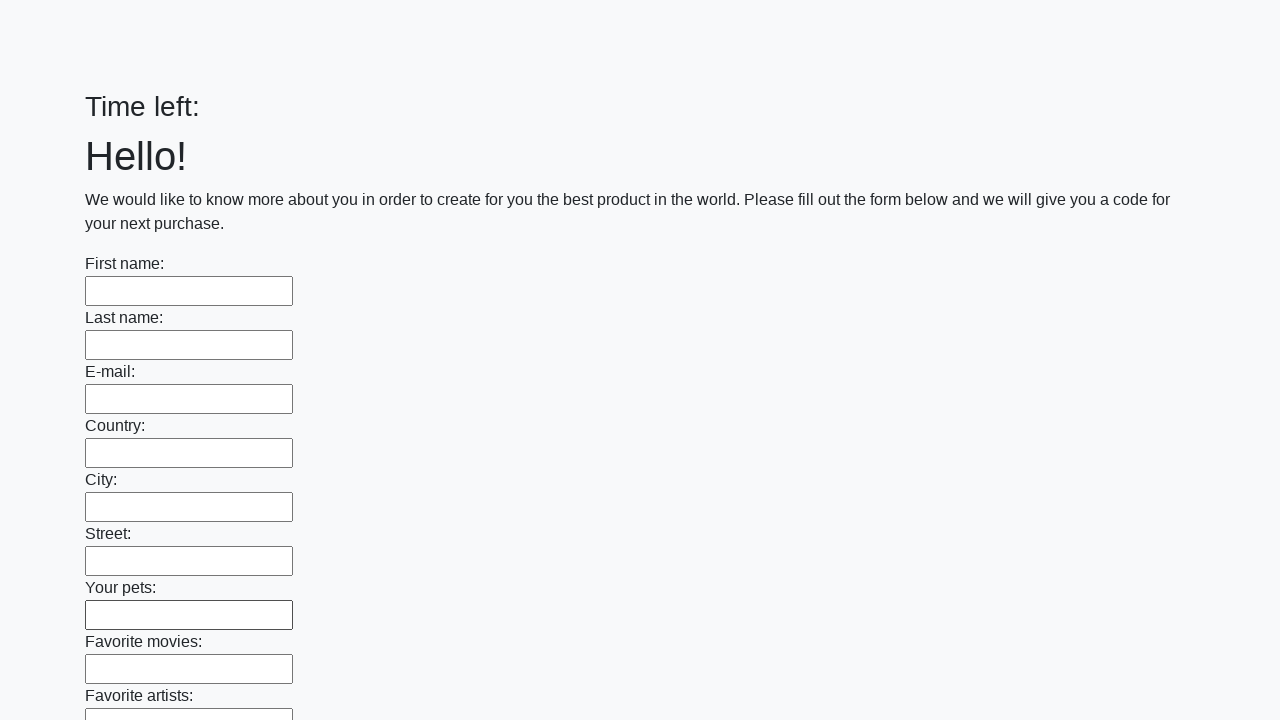

Waited for 1 second after form submission
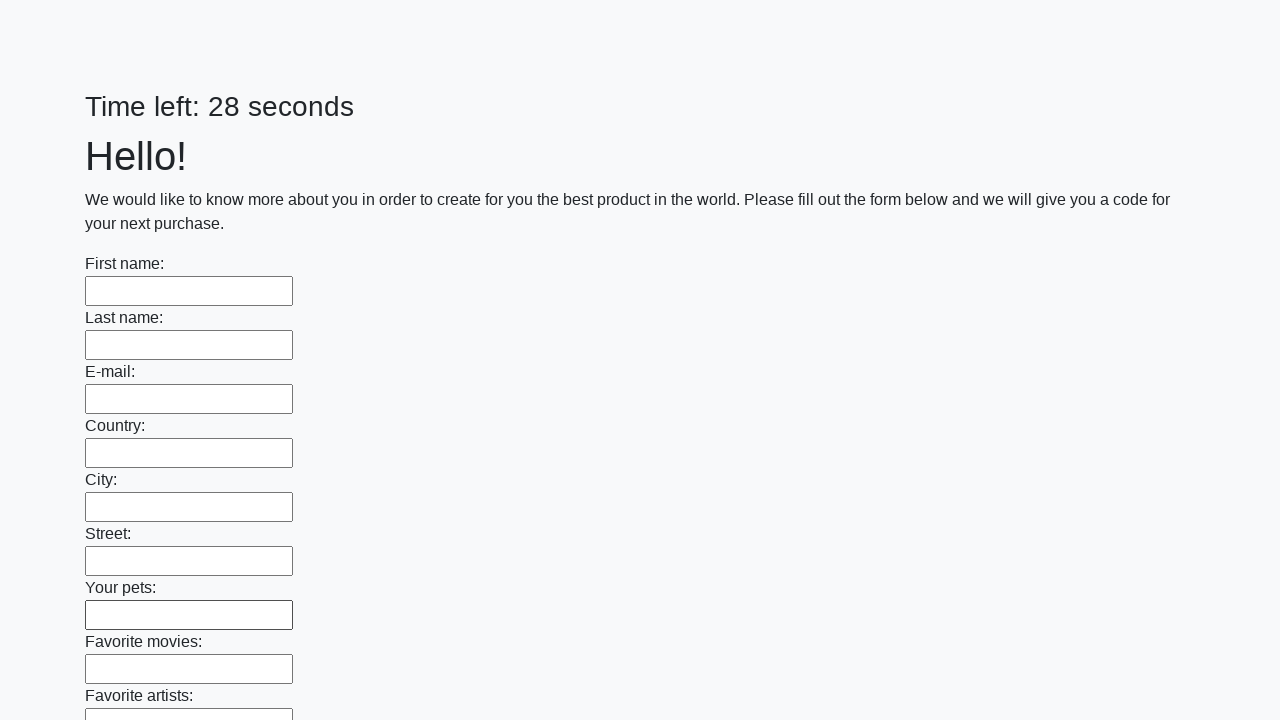

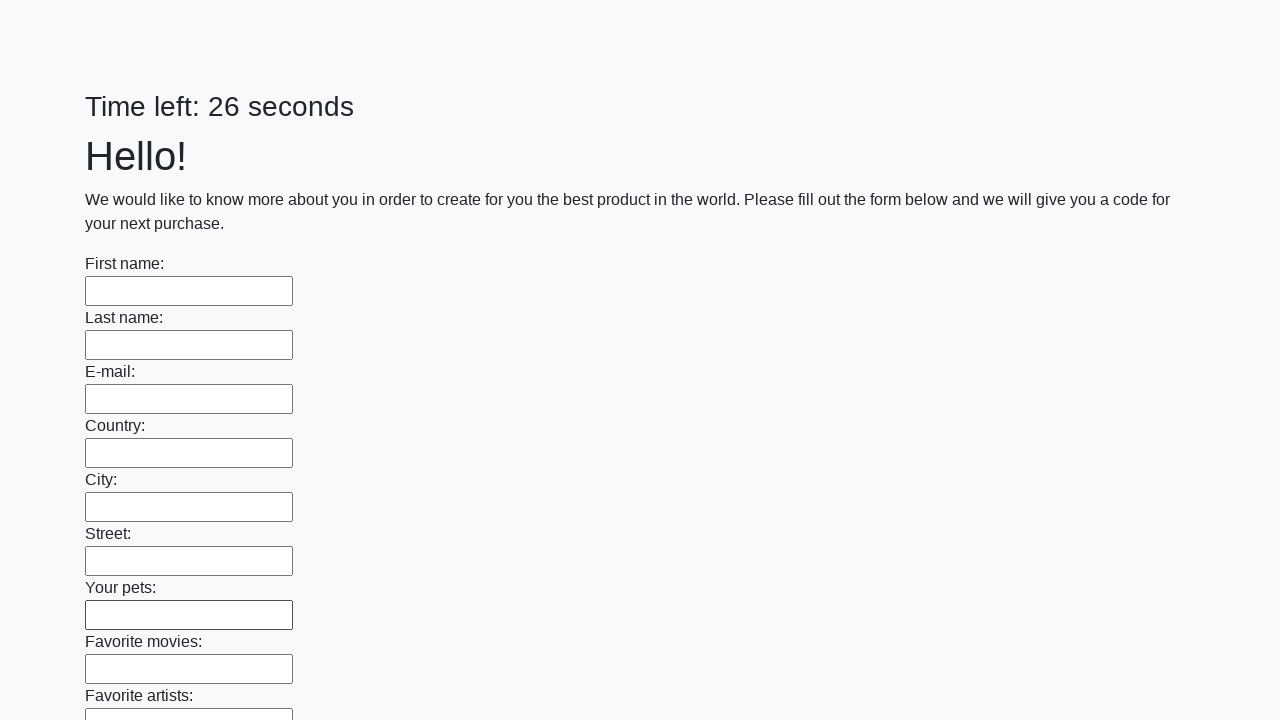